Tests radio button functionality by checking the Female radio button if not already selected, and then iterates through all links on the page

Starting URL: https://www.syntaxprojects.com/basic-radiobutton-demo.php

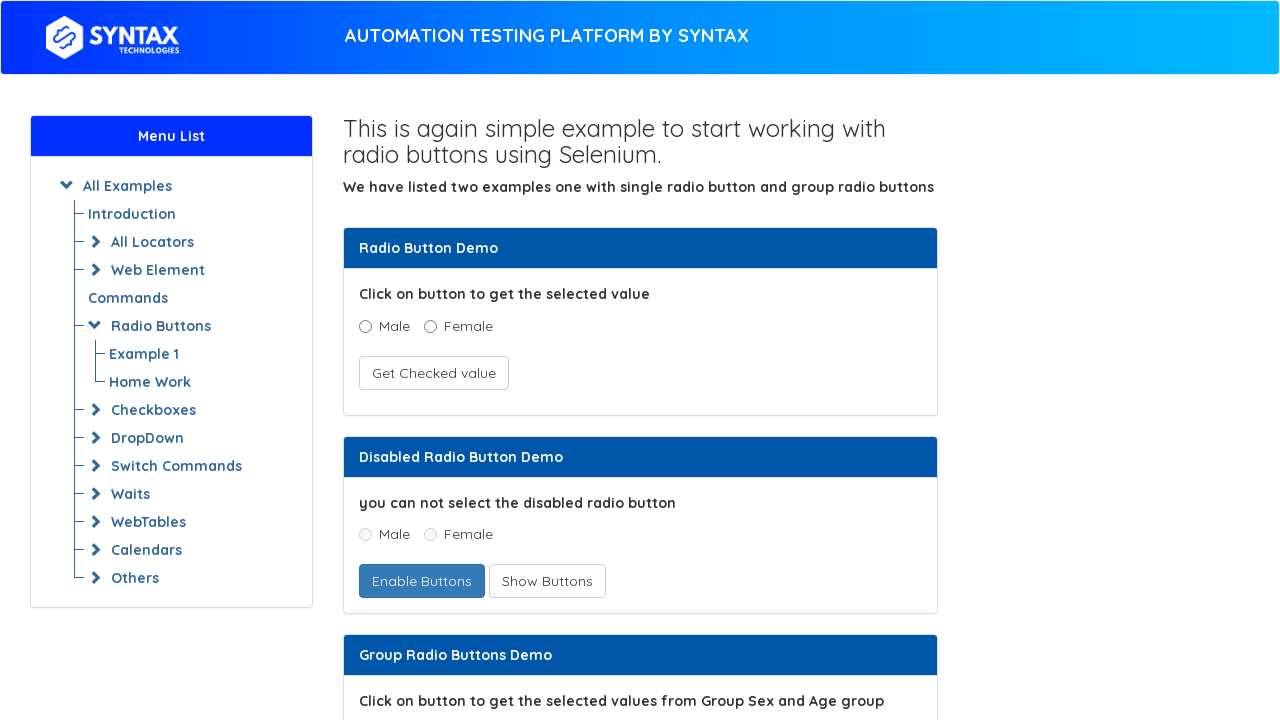

Located Female radio button element
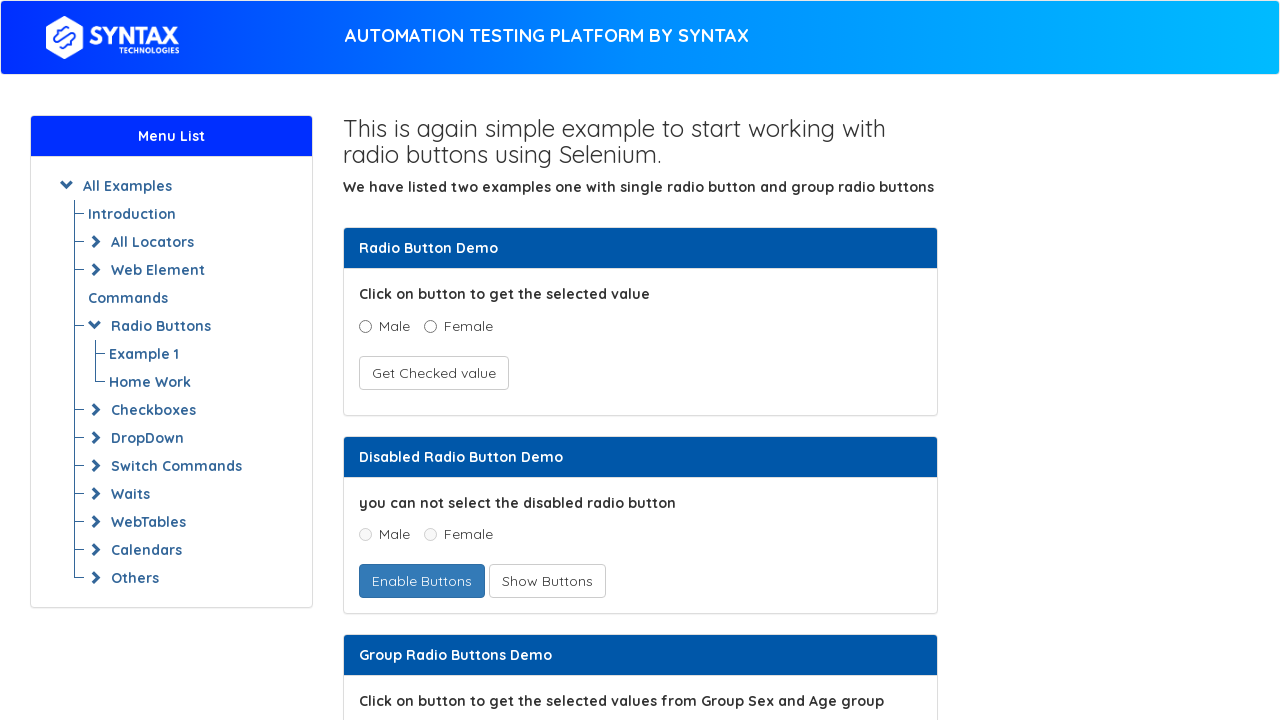

Female radio button is visible and not selected
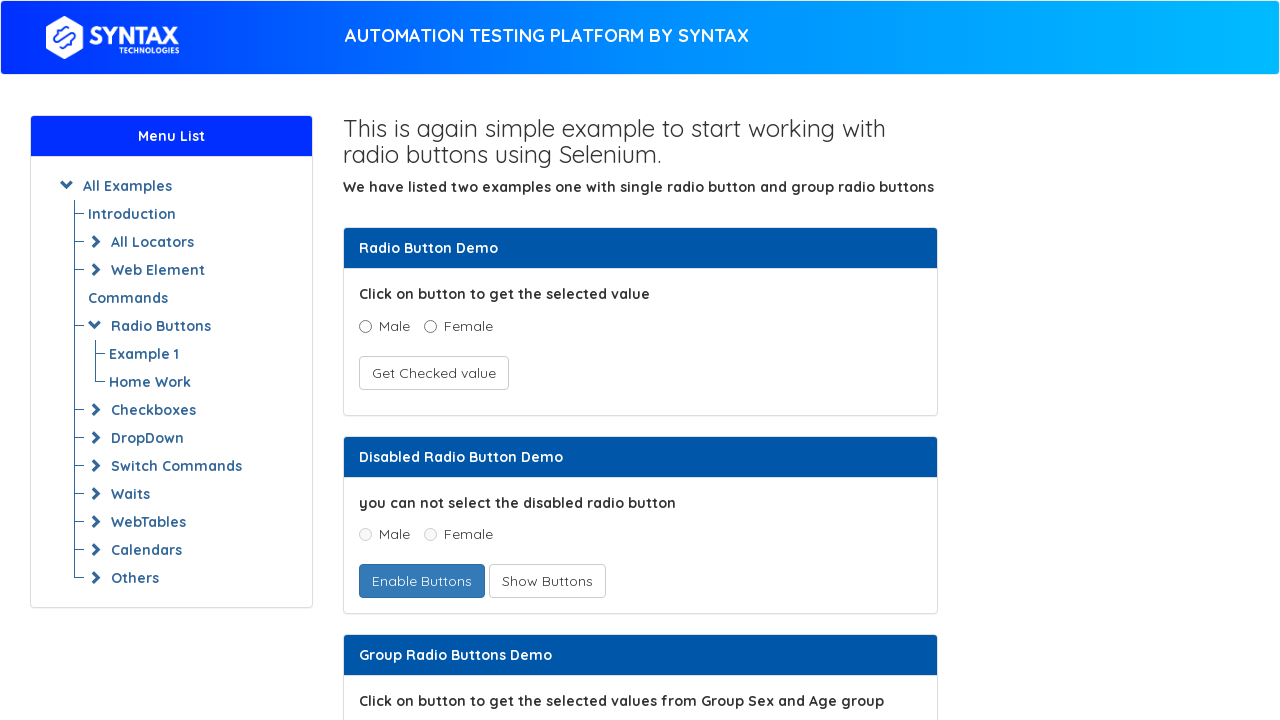

Clicked Female radio button to select it at (430, 326) on xpath=//input[@value='Female' and @type='radio' and @name='optradio']
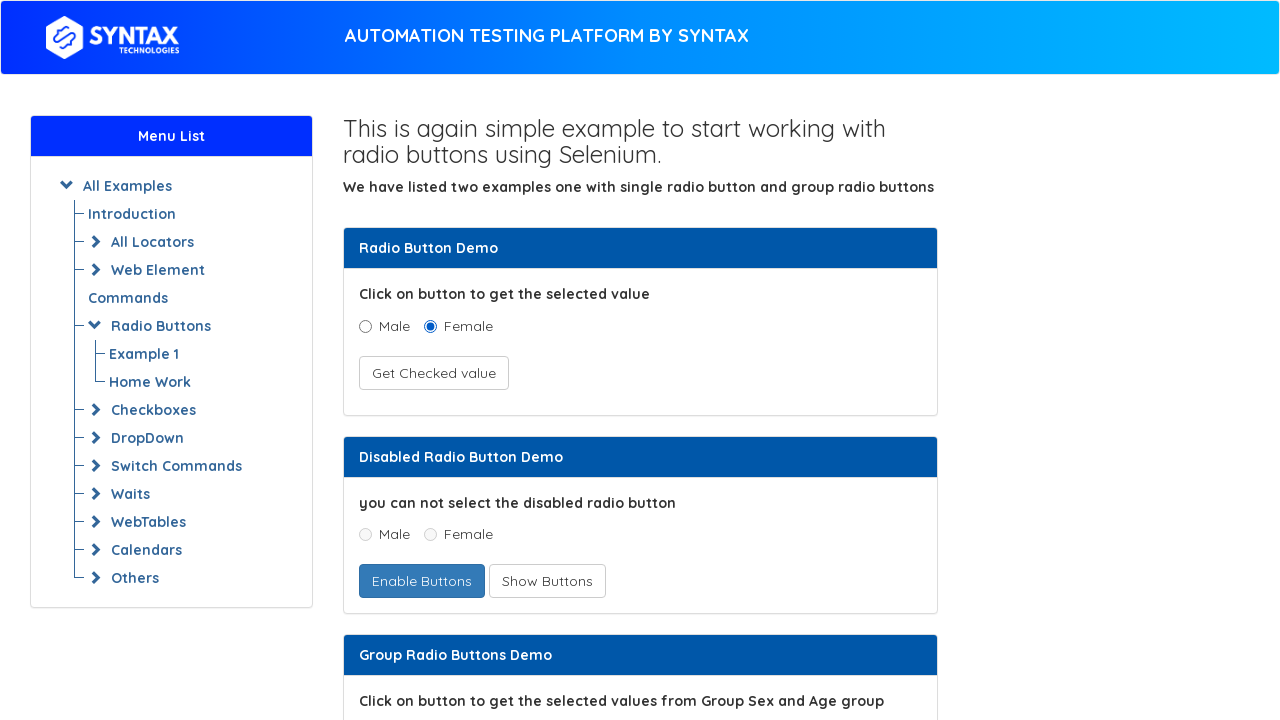

Retrieved all links from the page
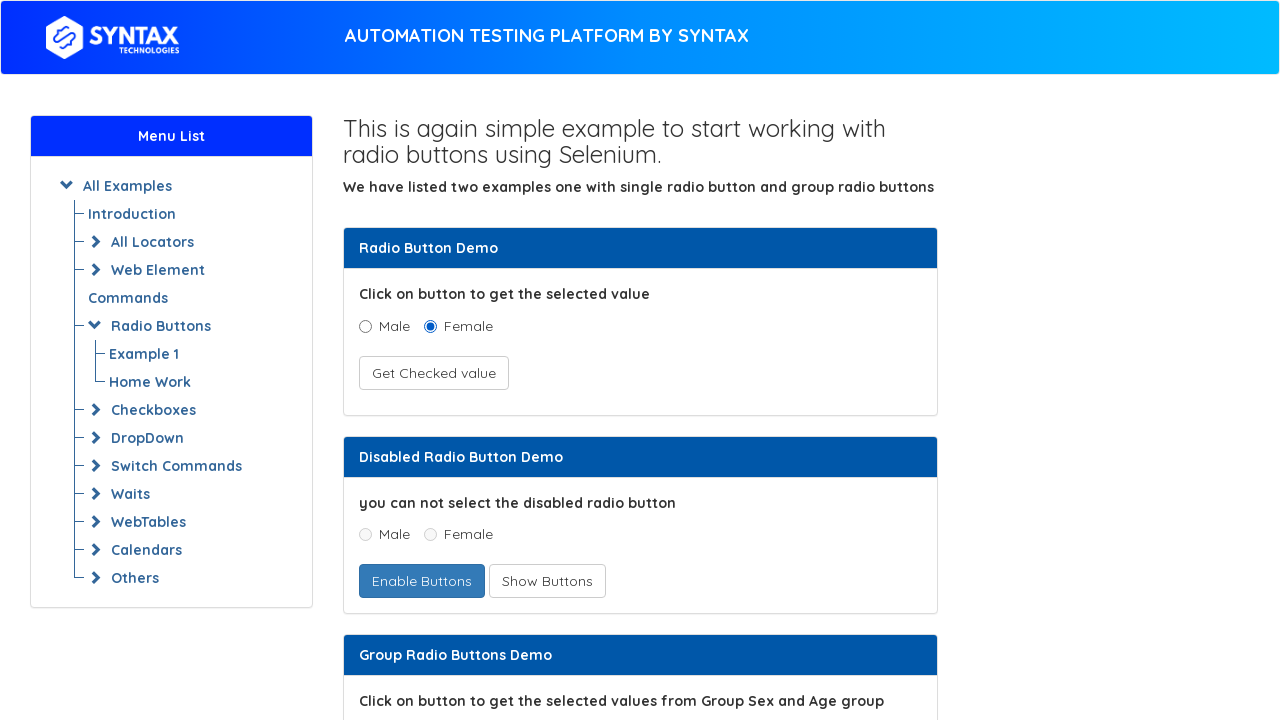

Retrieved text content from link: 'AUTOMATION TESTING PLATFORM BY SYNTAX'
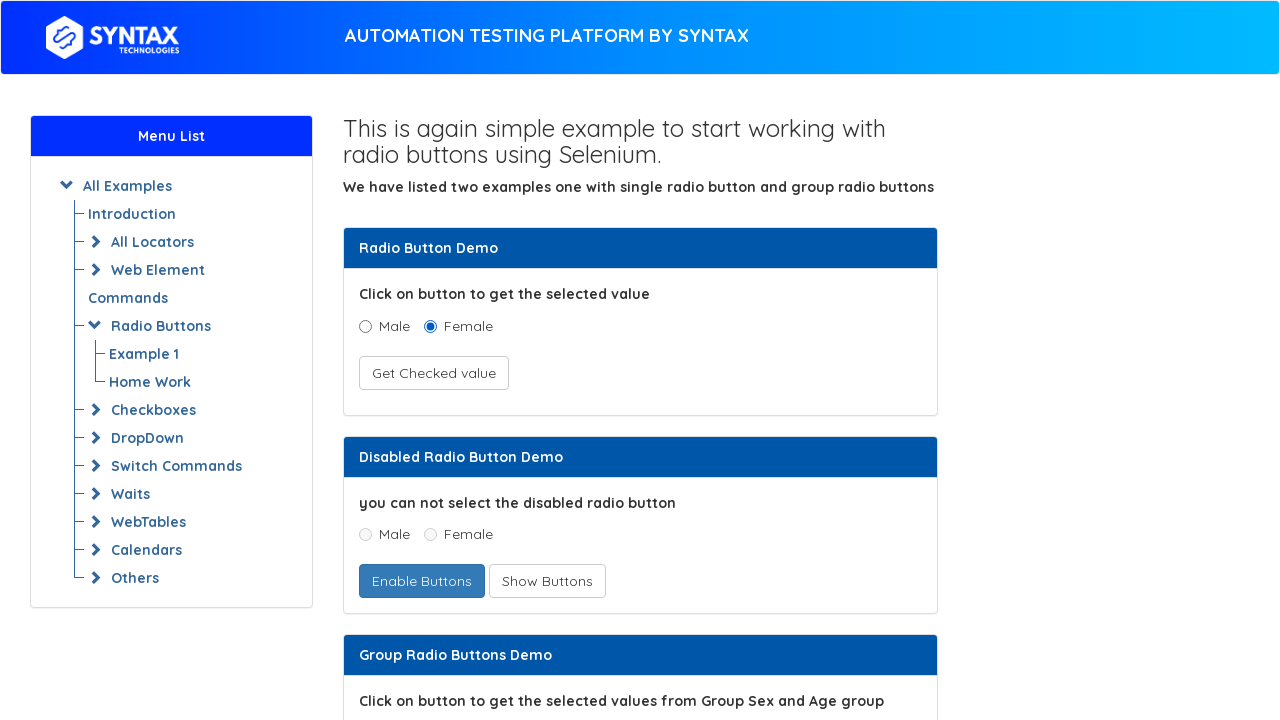

Verified link with text: 'AUTOMATION TESTING PLATFORM BY SYNTAX'
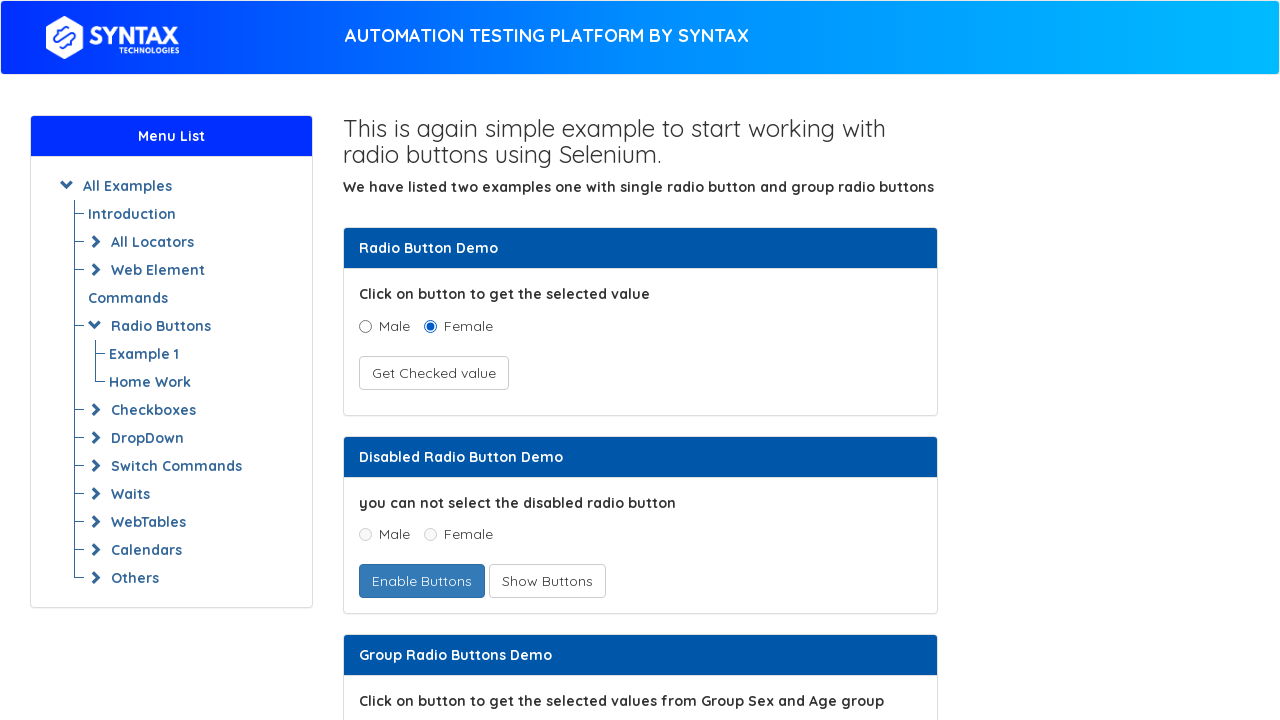

Retrieved text content from link: ' '
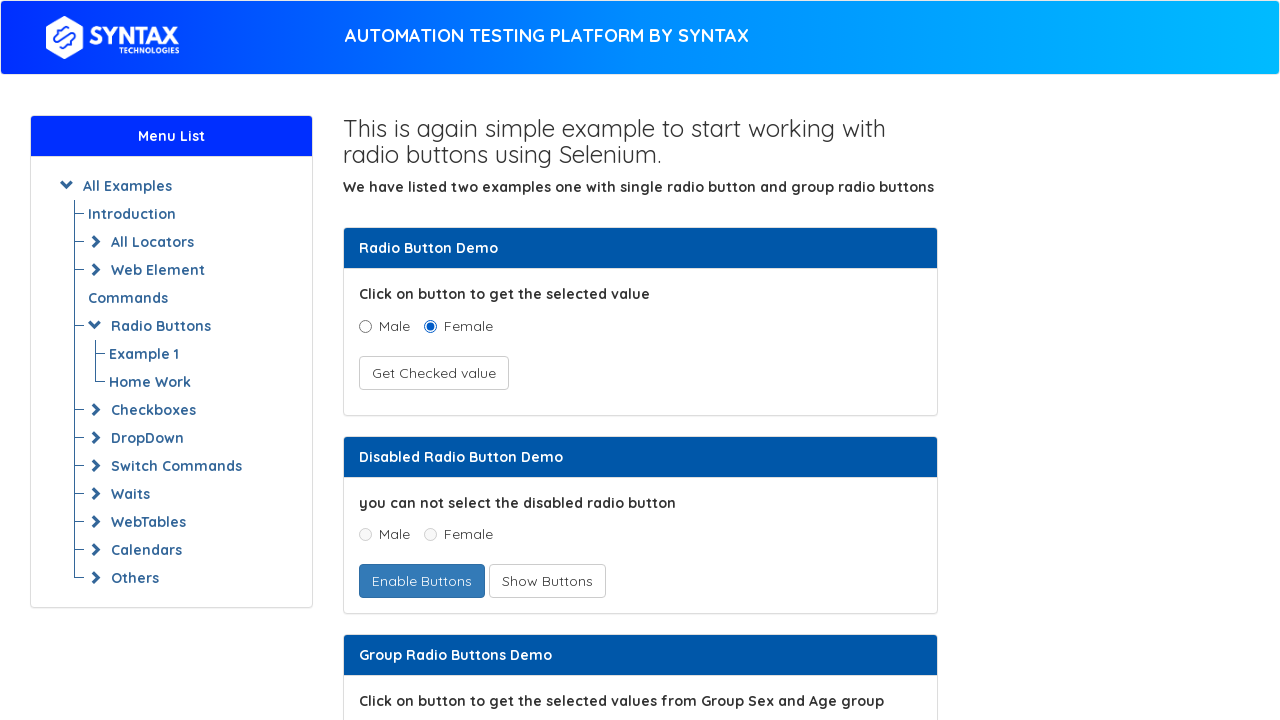

Retrieved text content from link: 'All Examples'
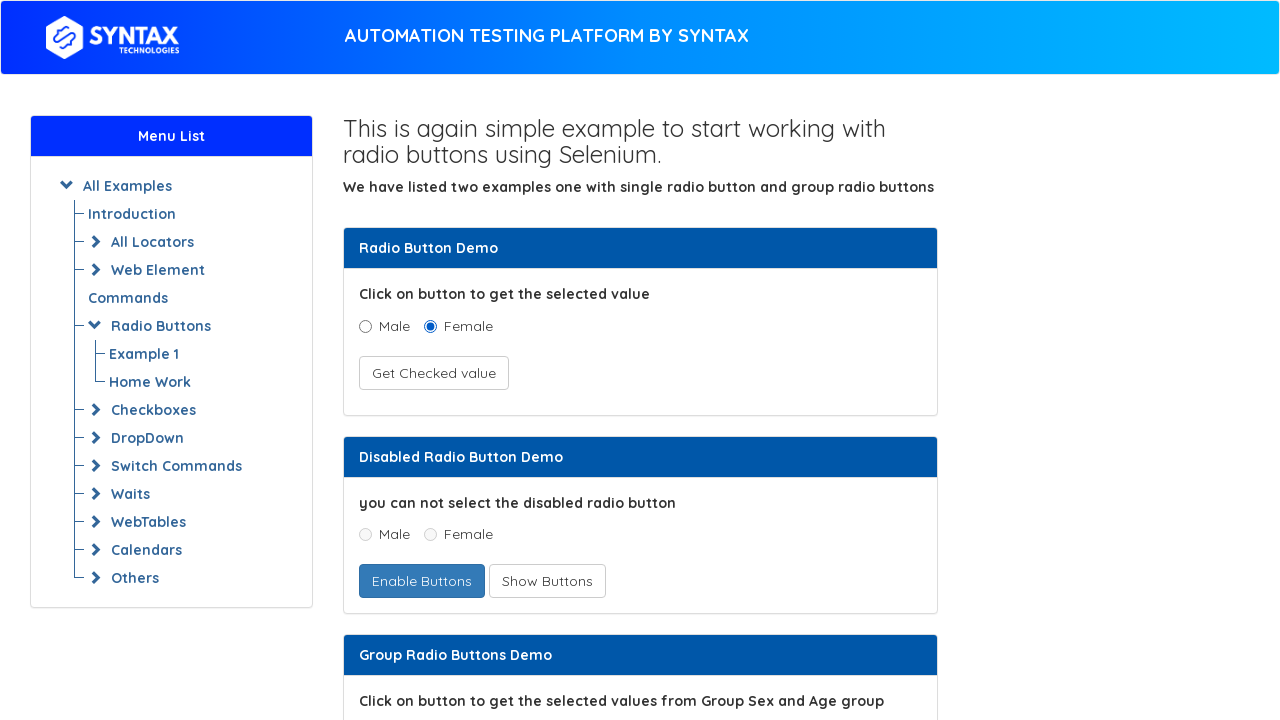

Verified link with text: 'All Examples'
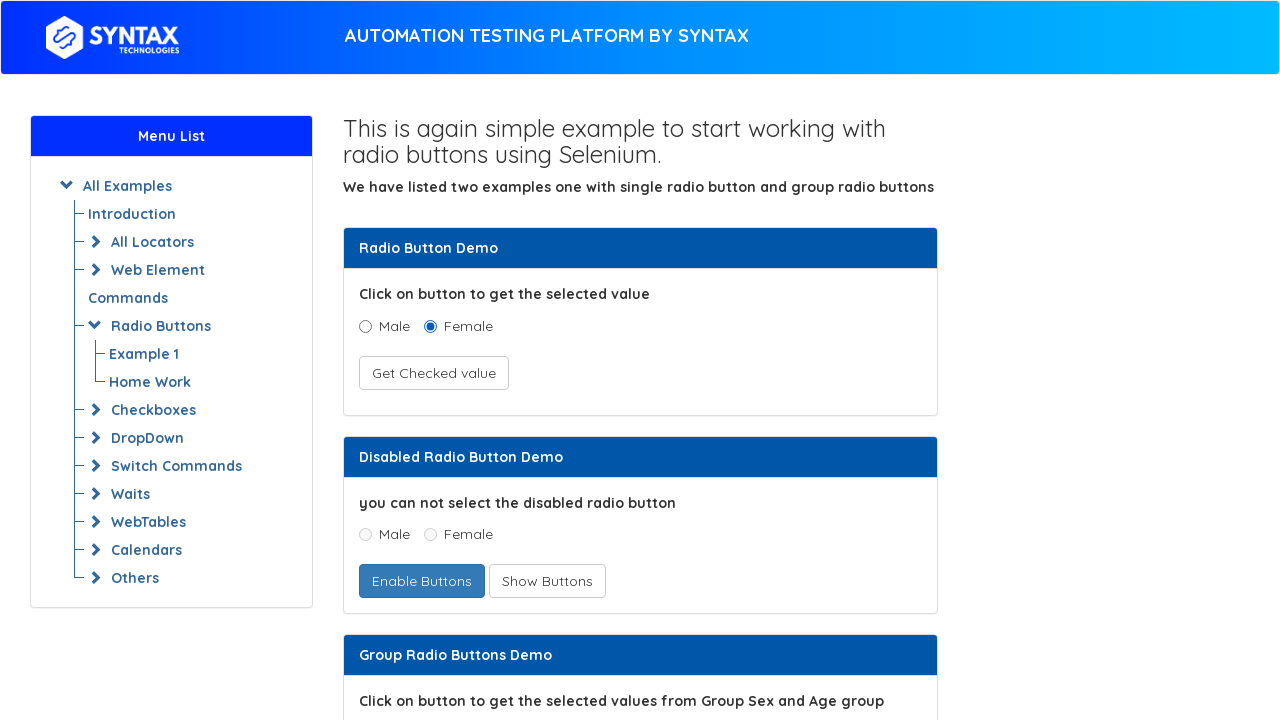

Retrieved text content from link: 'Introduction'
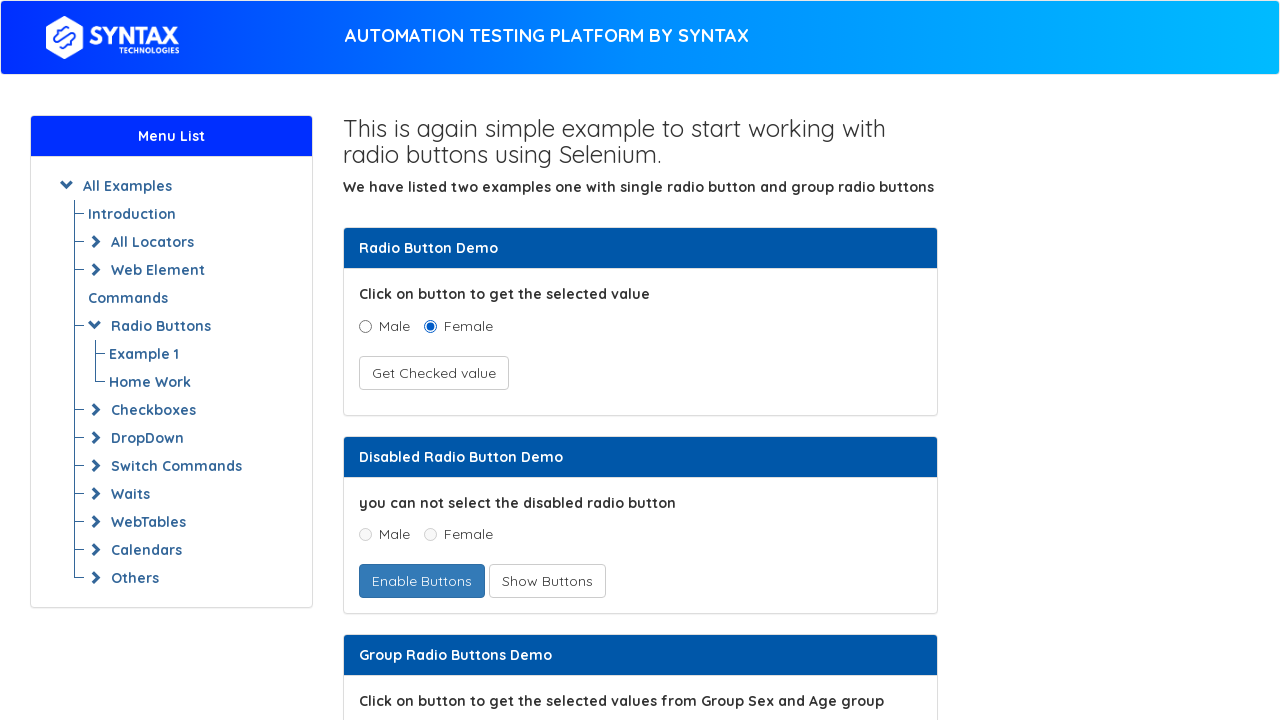

Verified link with text: 'Introduction'
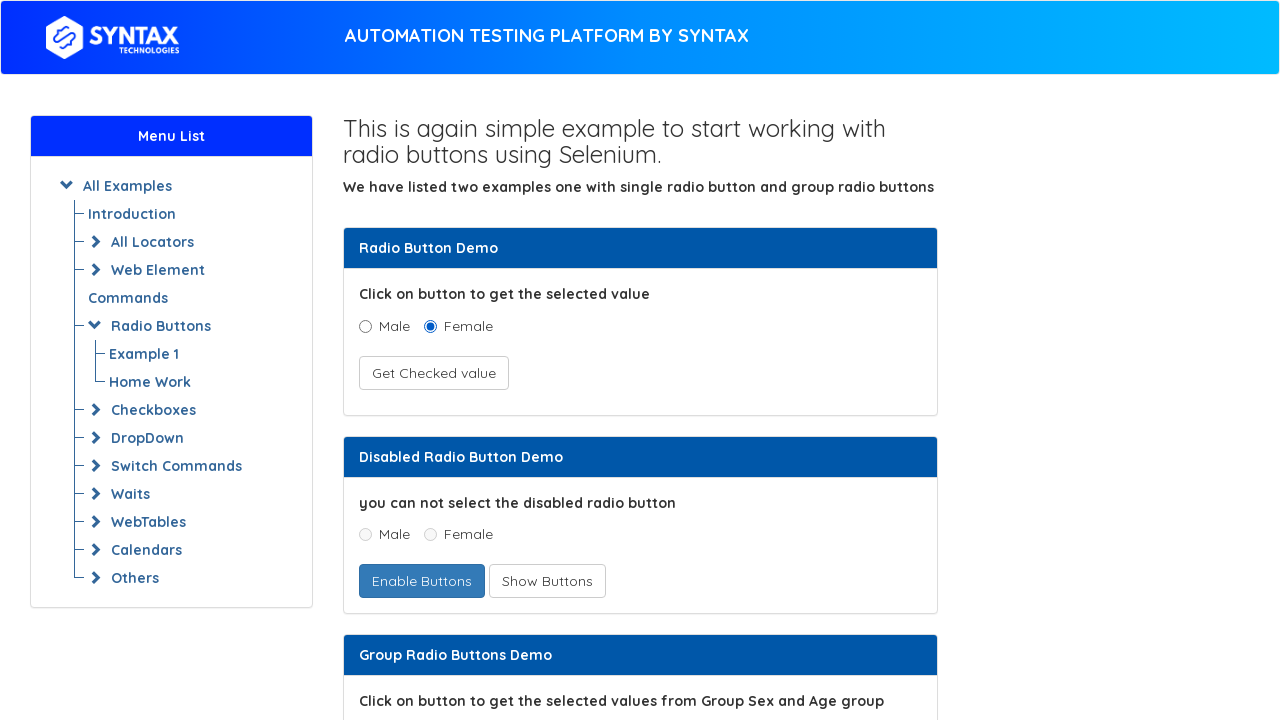

Retrieved text content from link: 'All Locators'
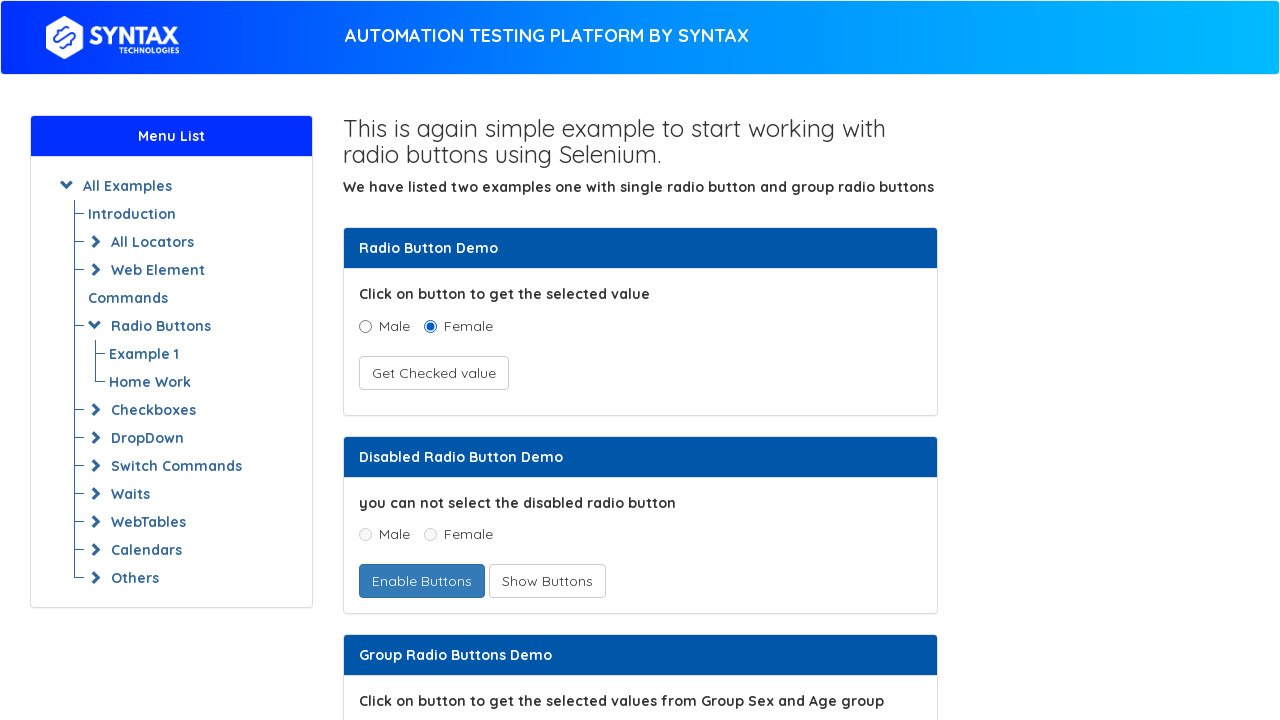

Verified link with text: 'All Locators'
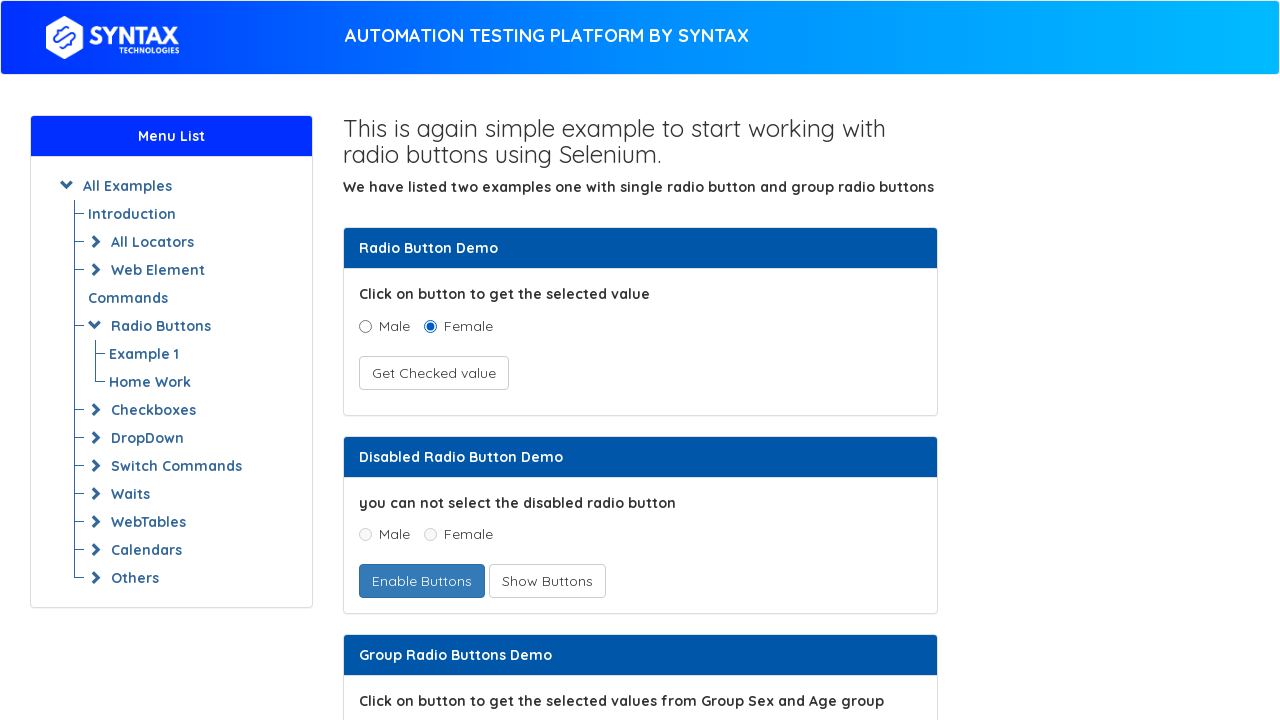

Retrieved text content from link: 'Locators'
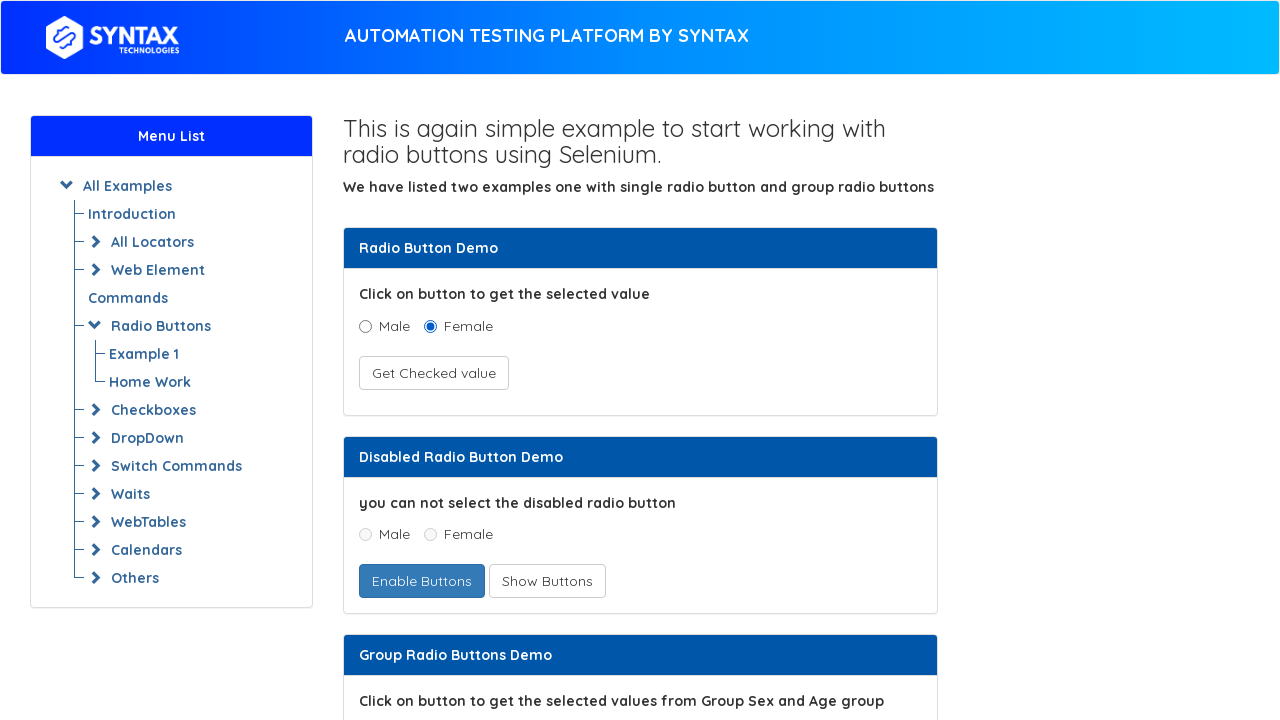

Verified link with text: 'Locators'
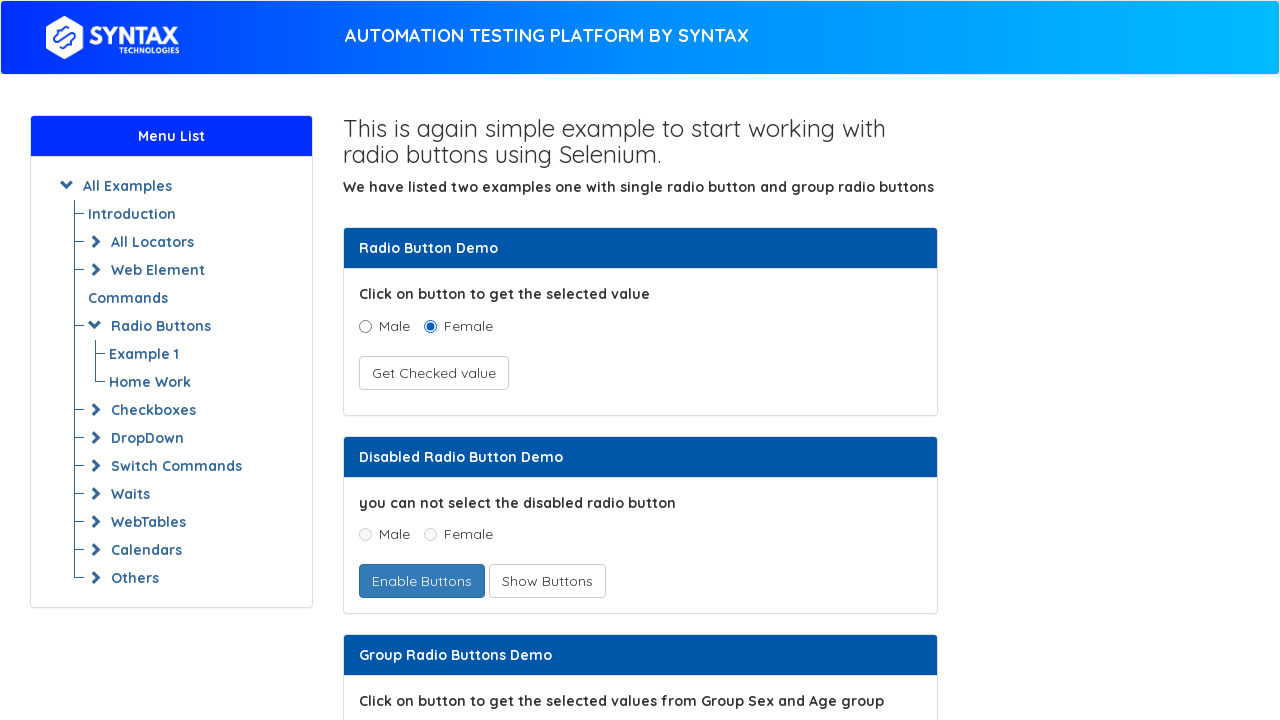

Retrieved text content from link: 'Example 1'
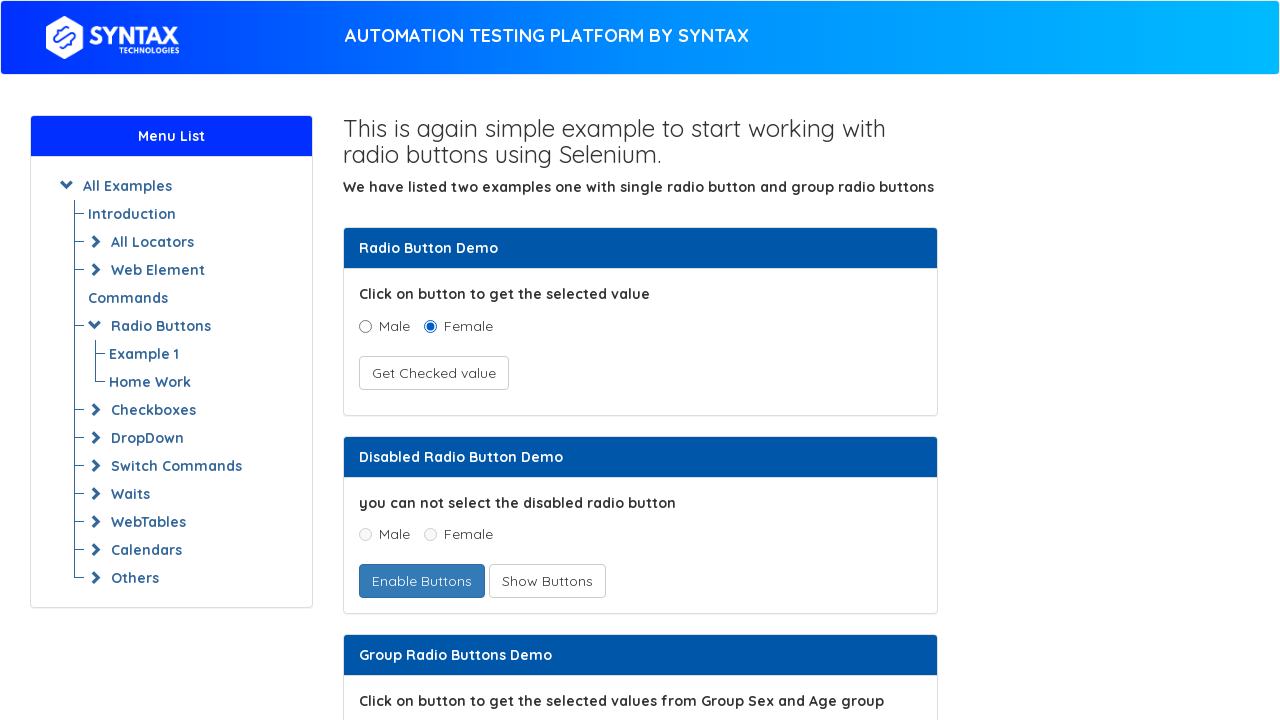

Verified link with text: 'Example 1'
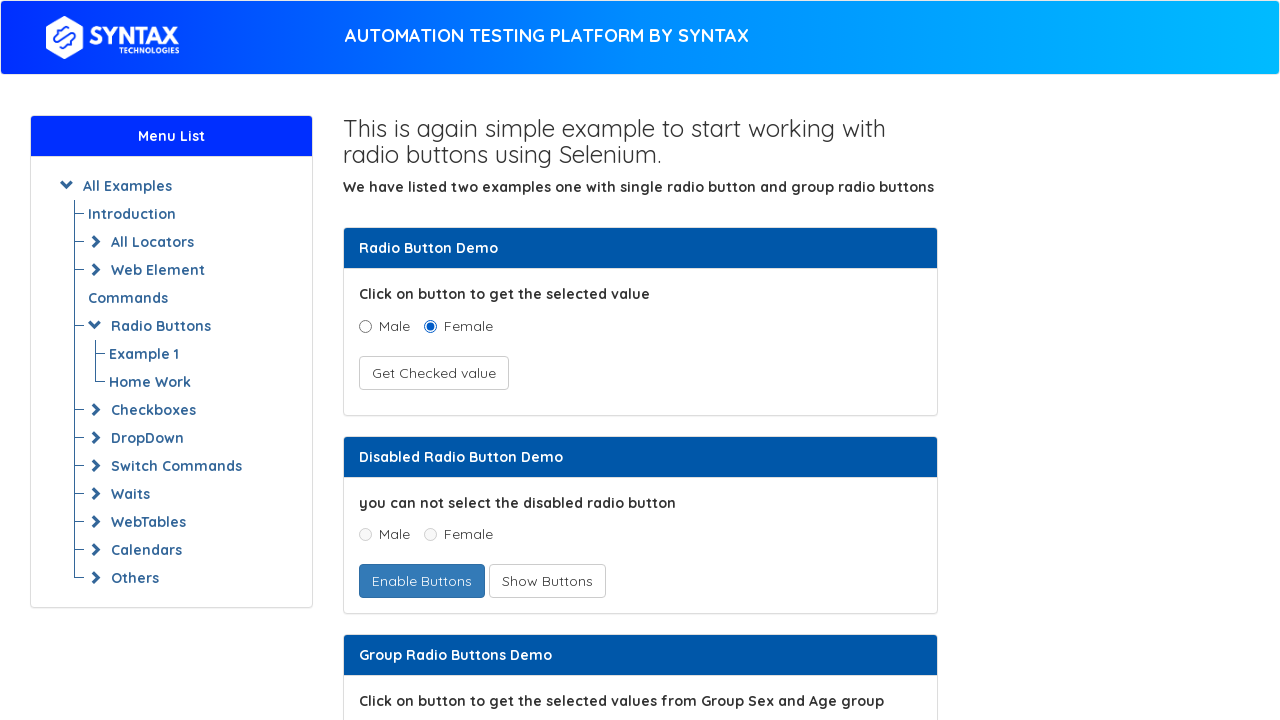

Retrieved text content from link: 'Home Work'
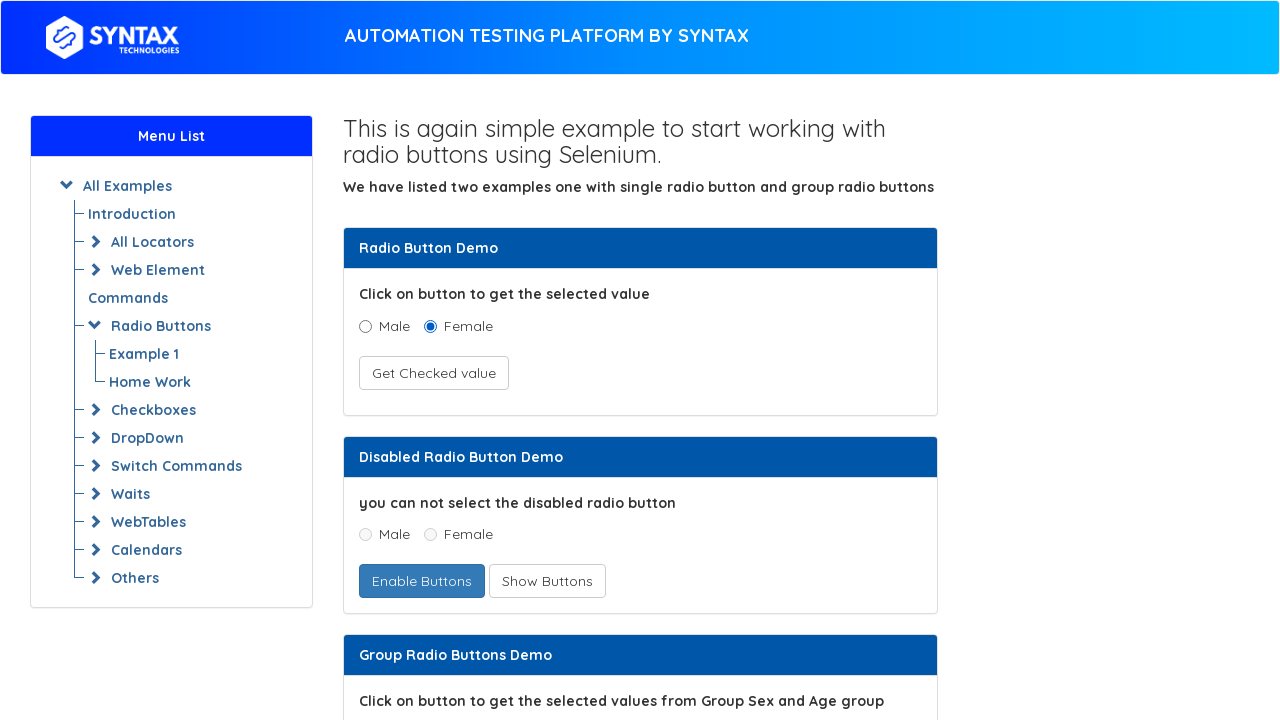

Verified link with text: 'Home Work'
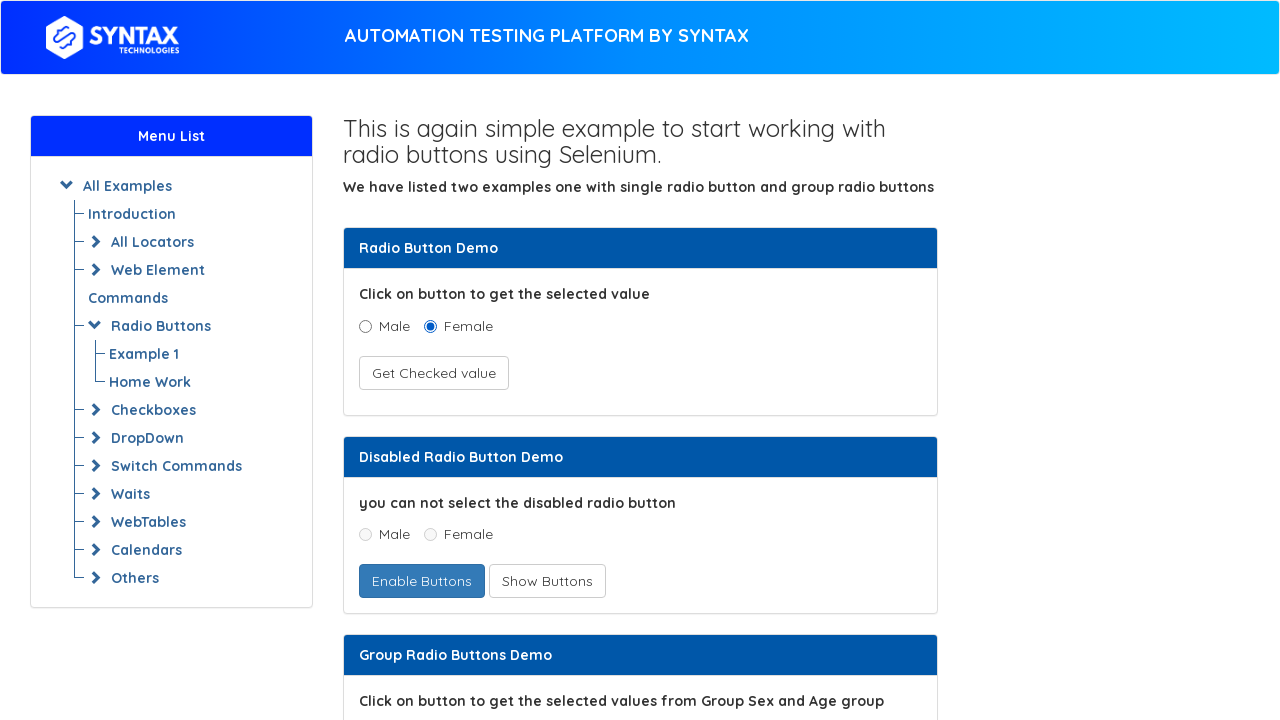

Retrieved text content from link: 'XPath'
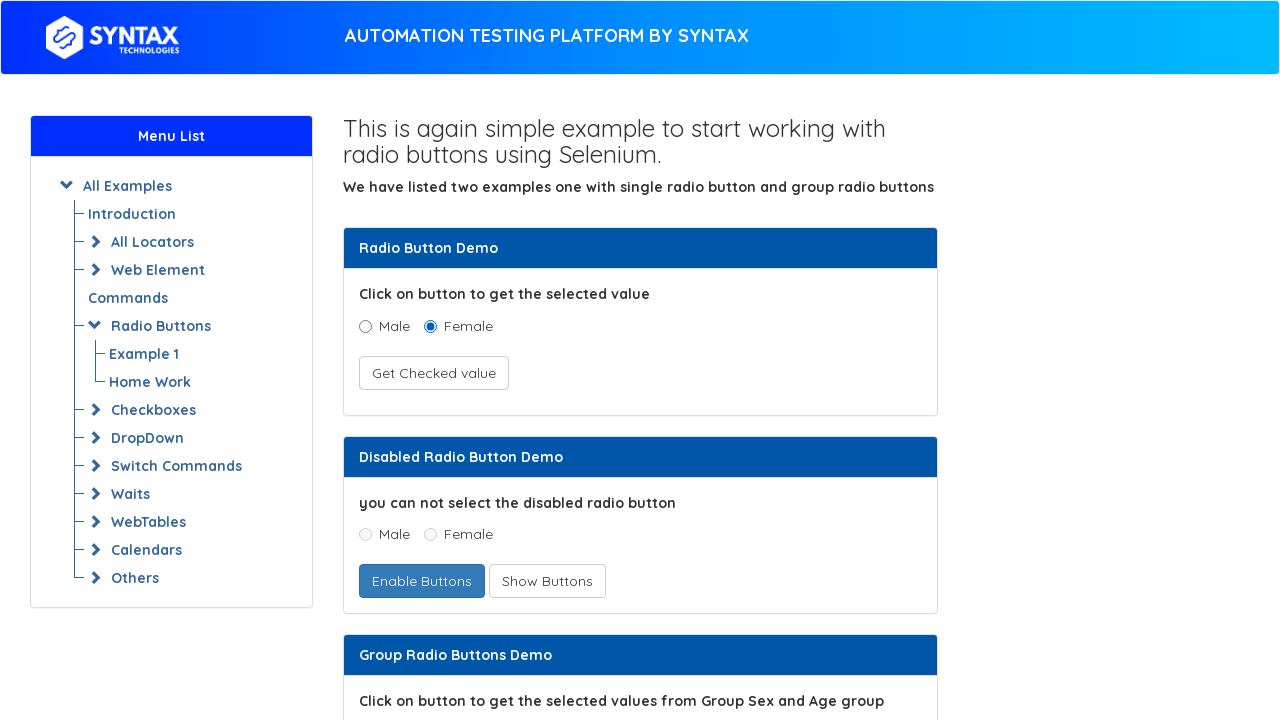

Verified link with text: 'XPath'
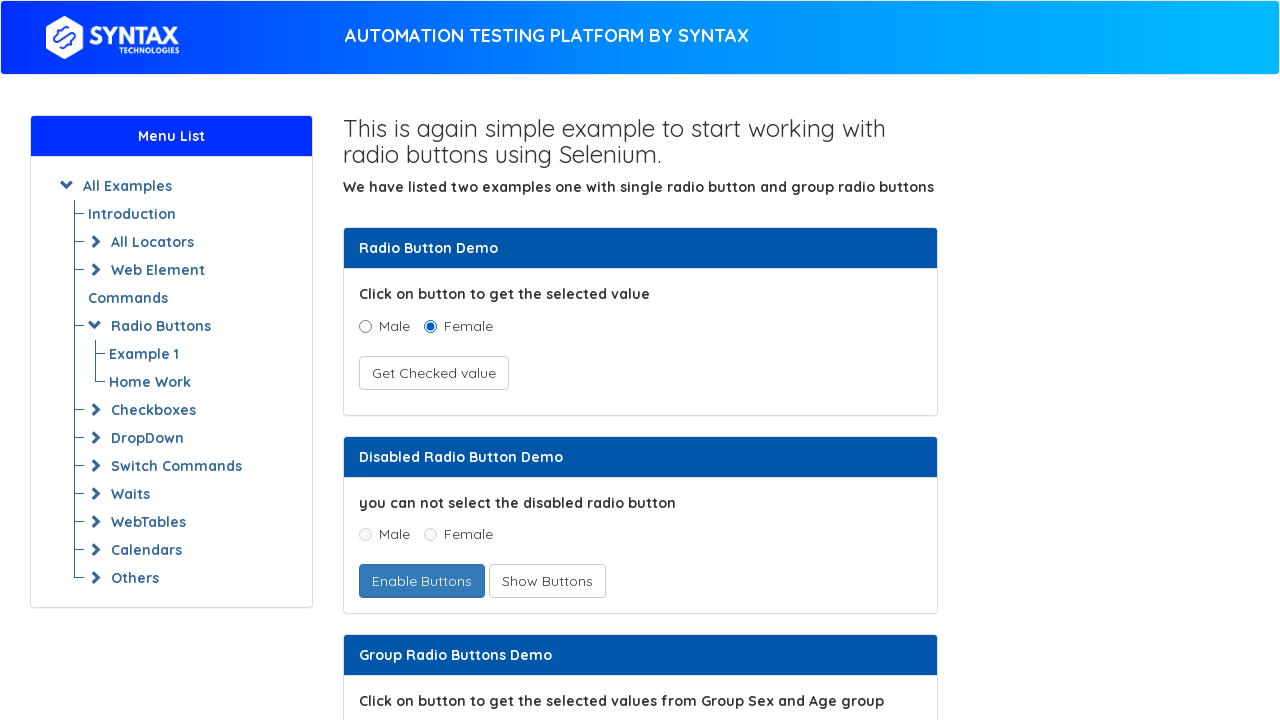

Retrieved text content from link: 'Example 1'
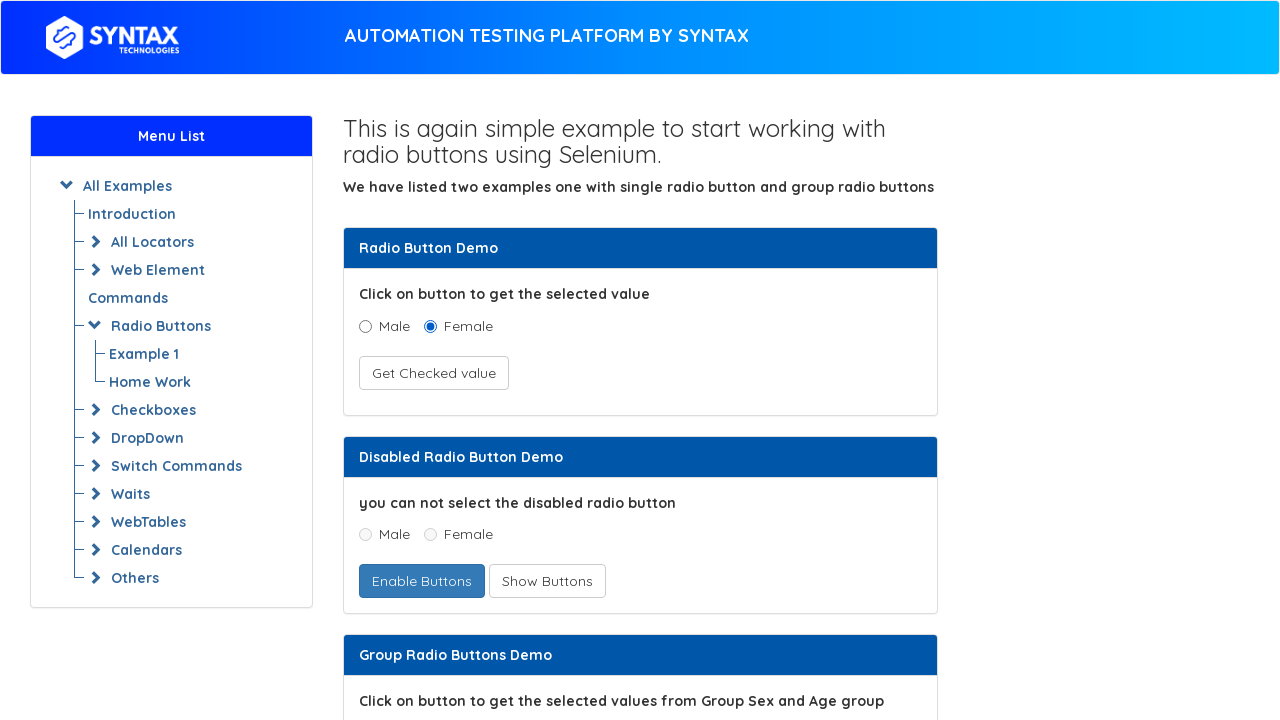

Verified link with text: 'Example 1'
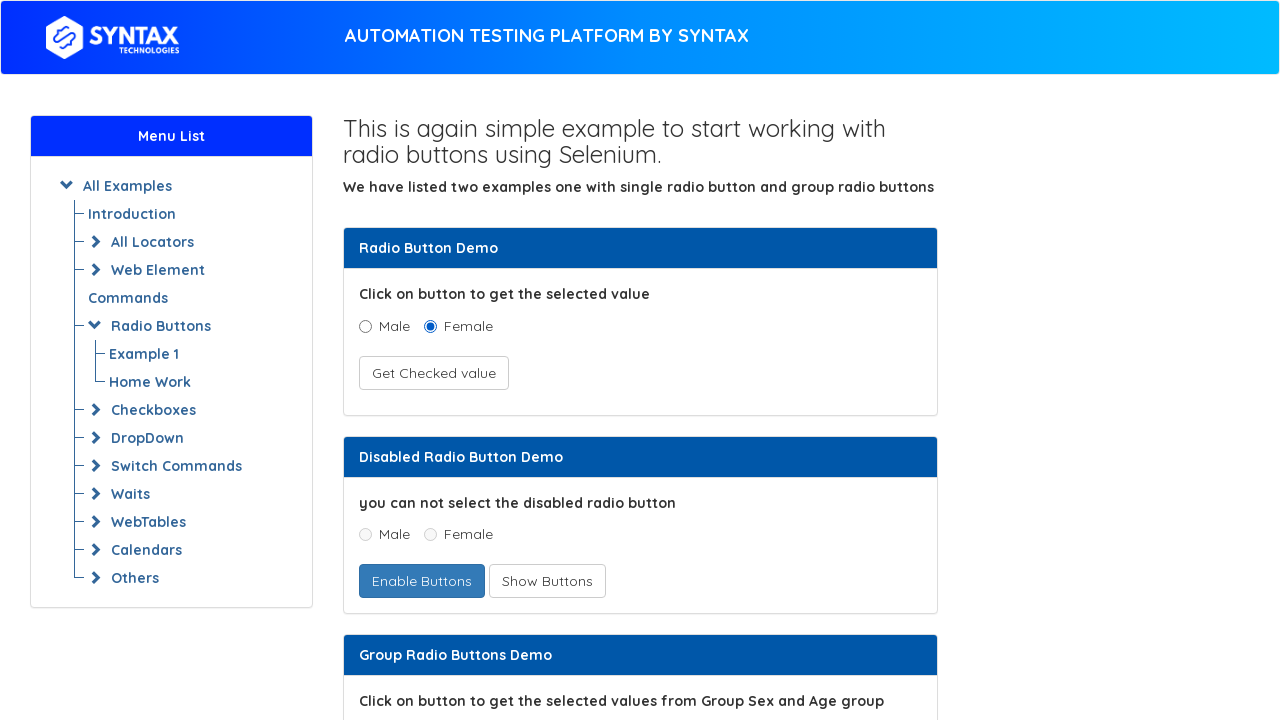

Retrieved text content from link: 'Home Work'
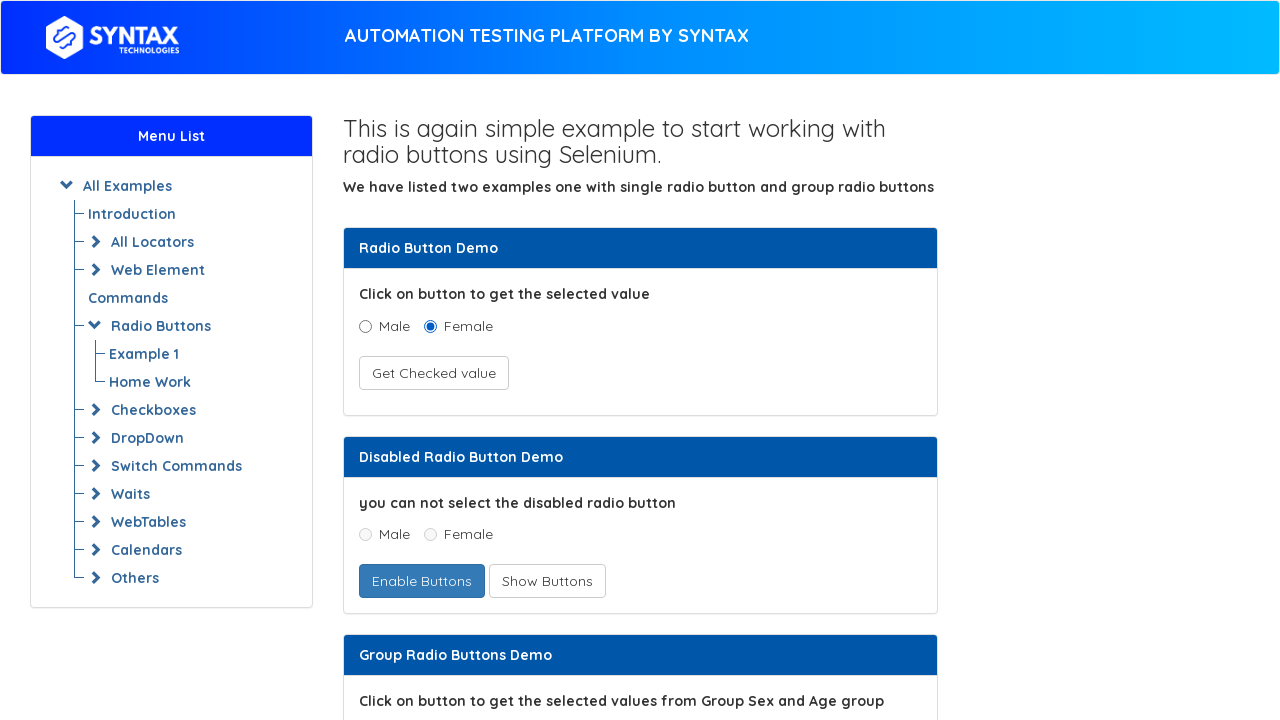

Verified link with text: 'Home Work'
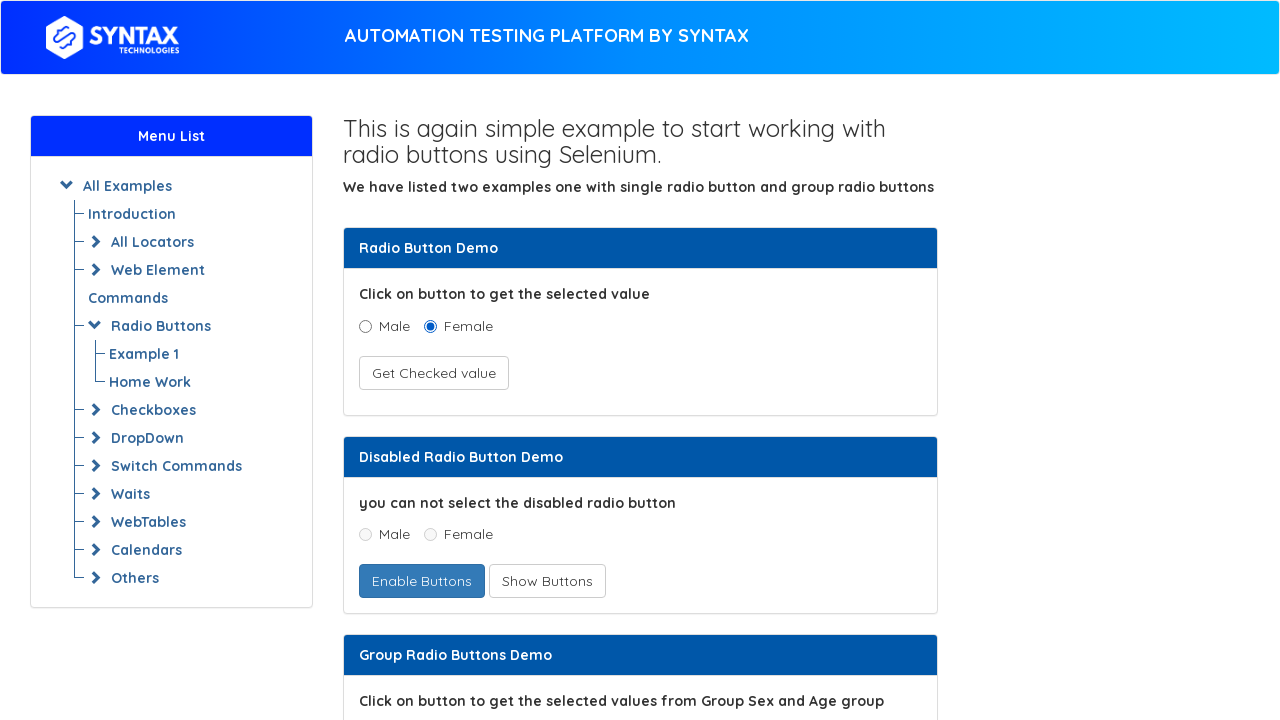

Retrieved text content from link: 'Advanced XPath'
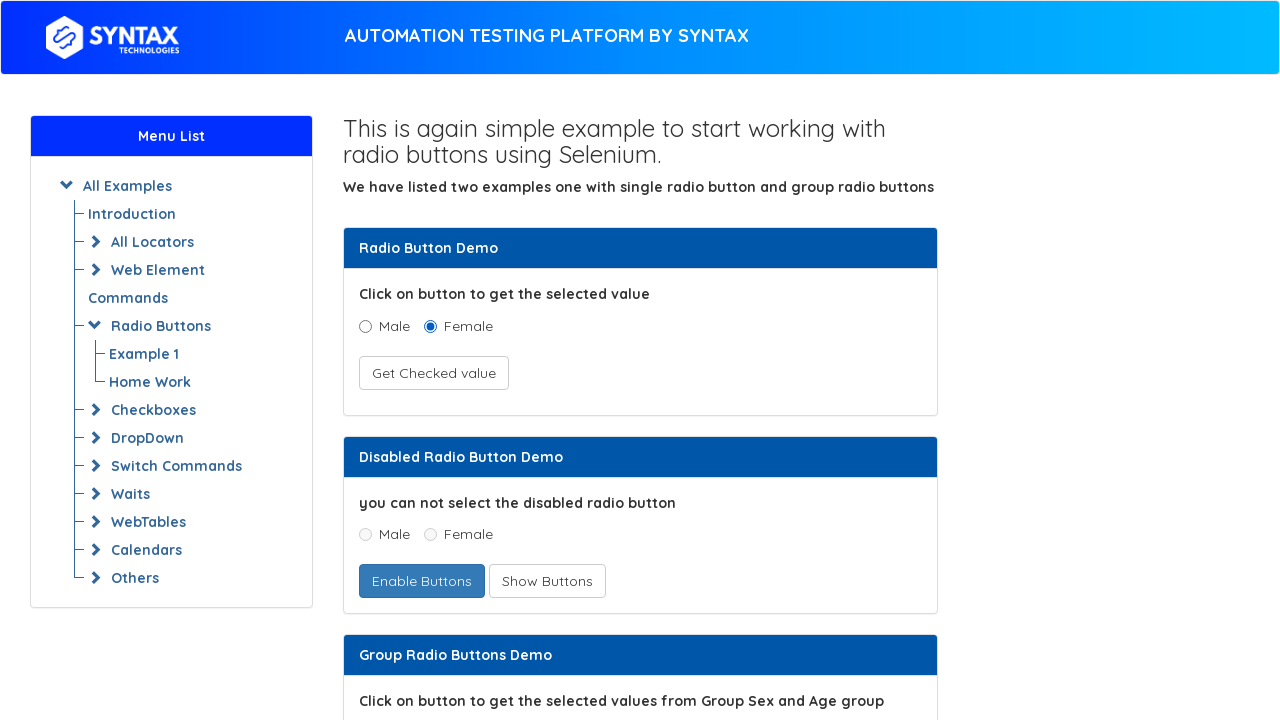

Verified link with text: 'Advanced XPath'
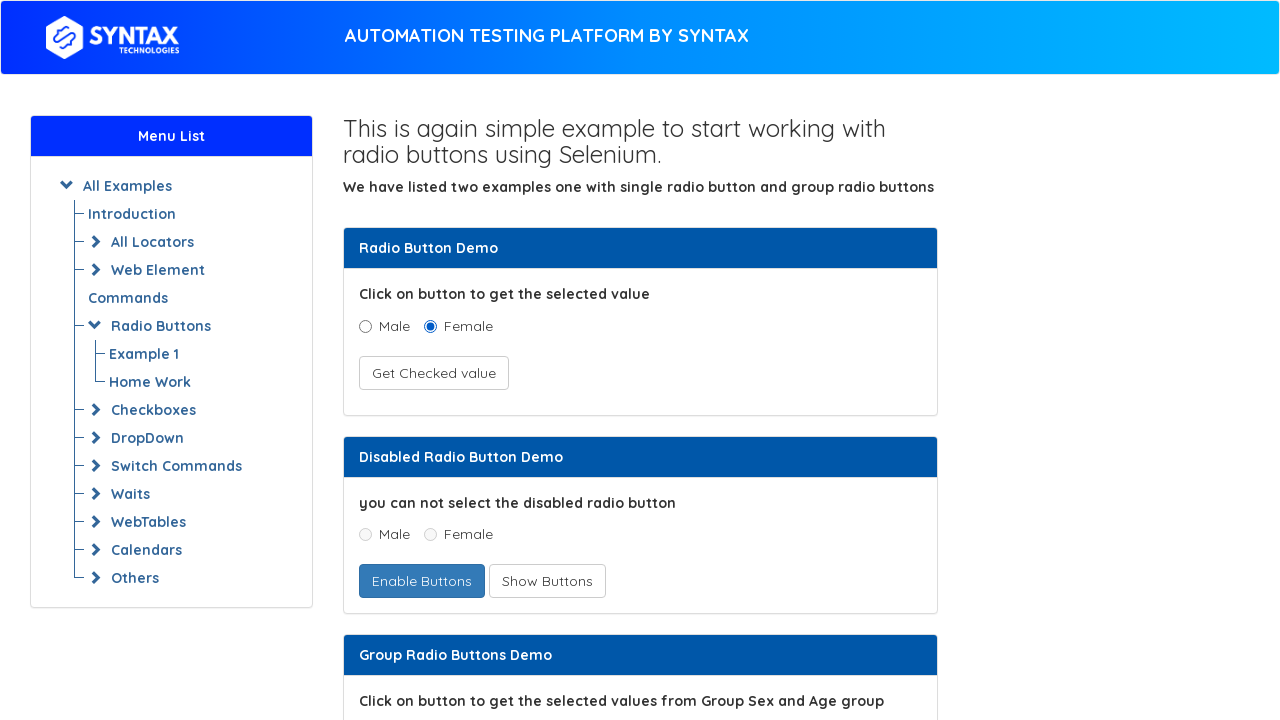

Retrieved text content from link: 'Example 1'
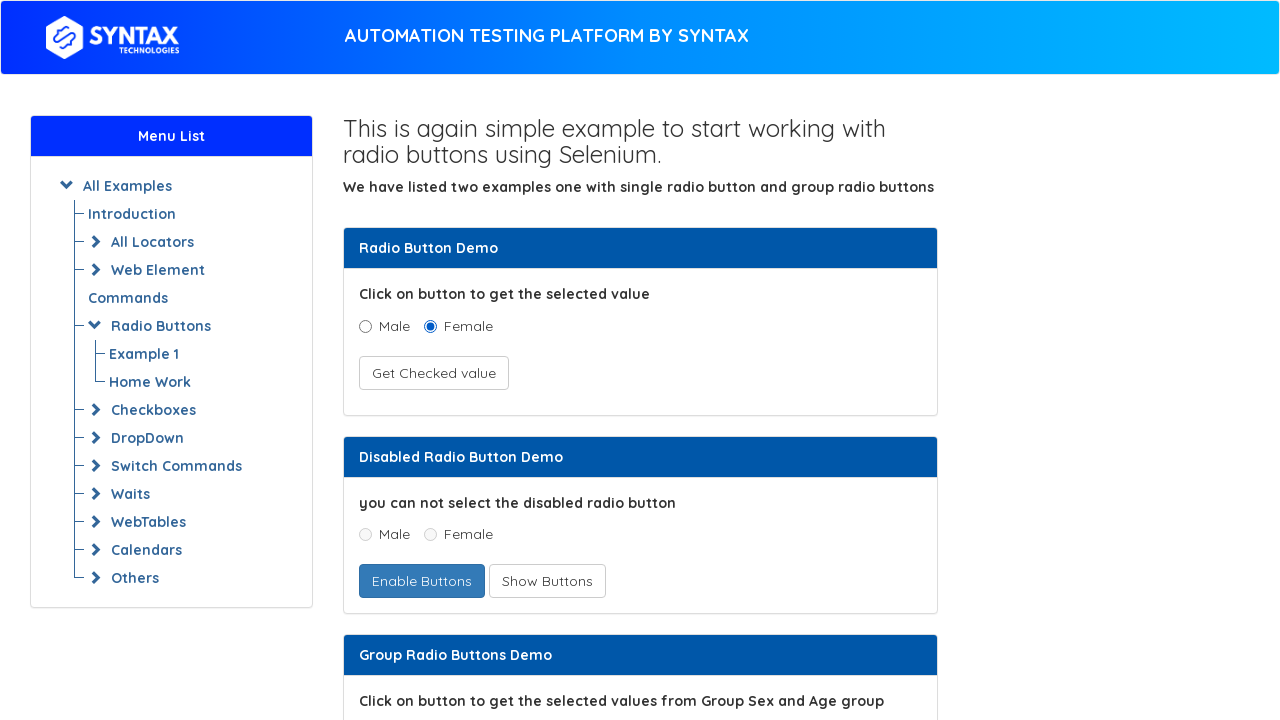

Verified link with text: 'Example 1'
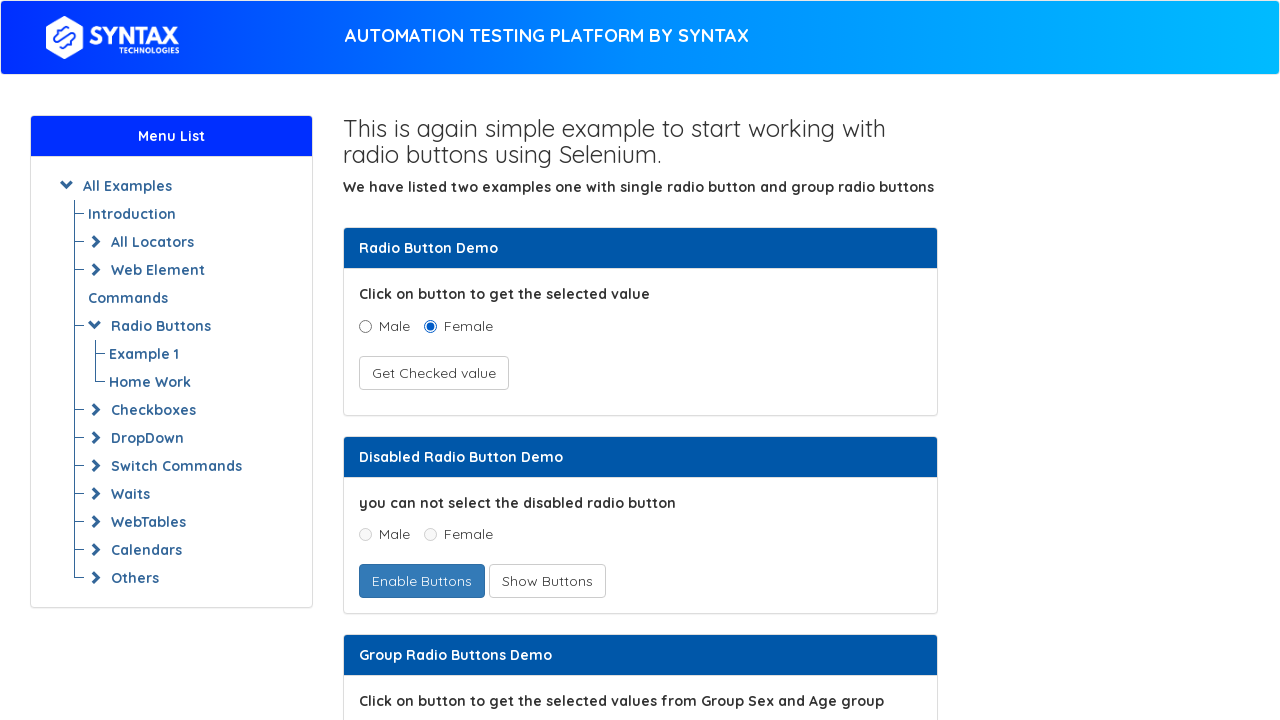

Retrieved text content from link: 'Home Work'
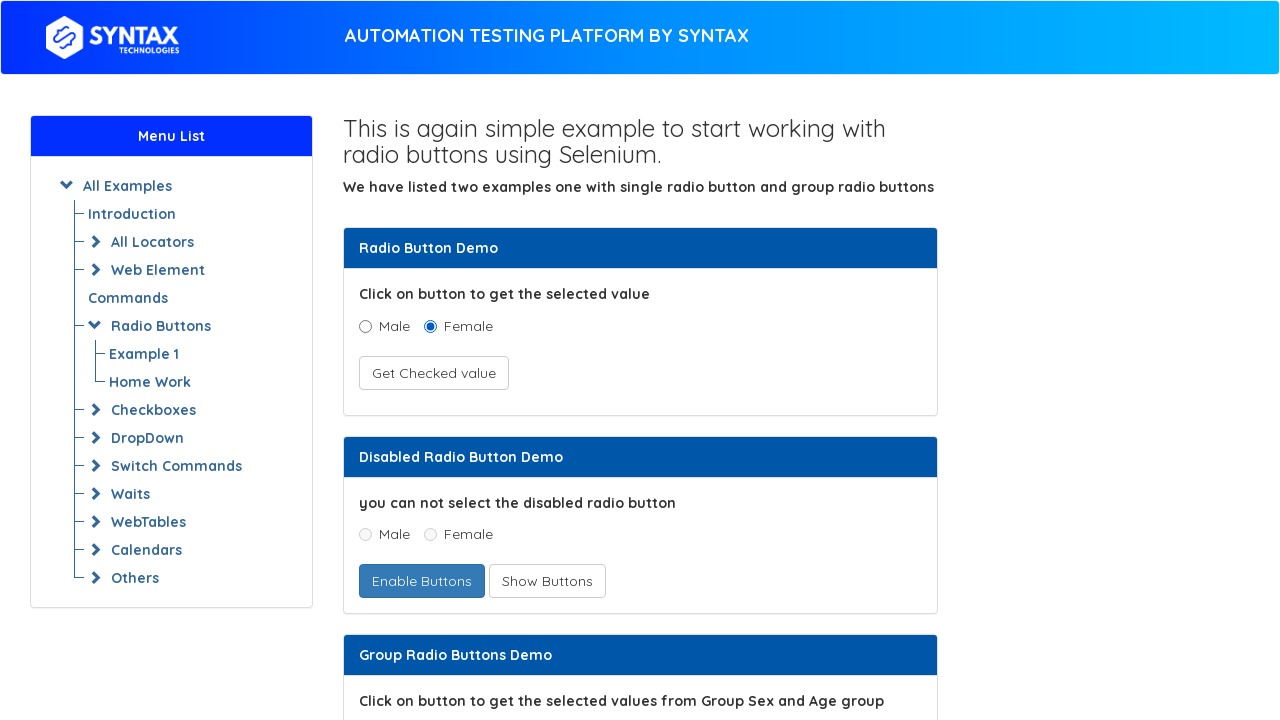

Verified link with text: 'Home Work'
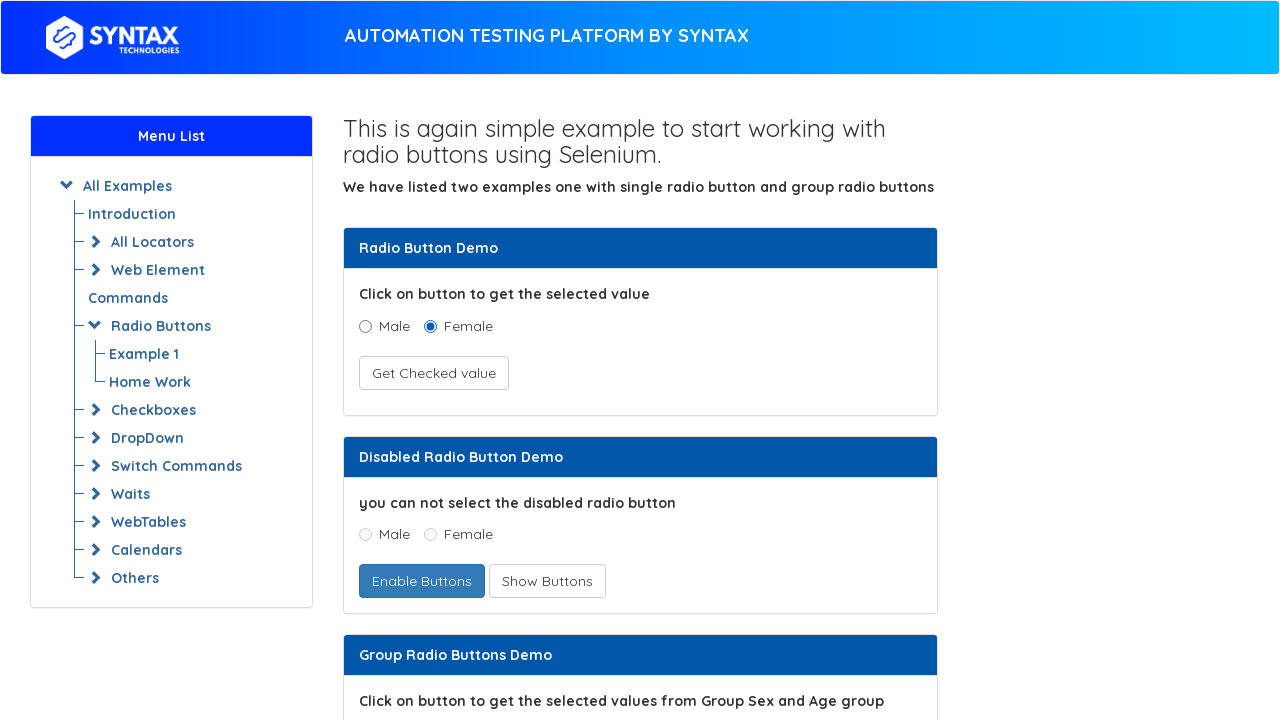

Retrieved text content from link: 'CSS'
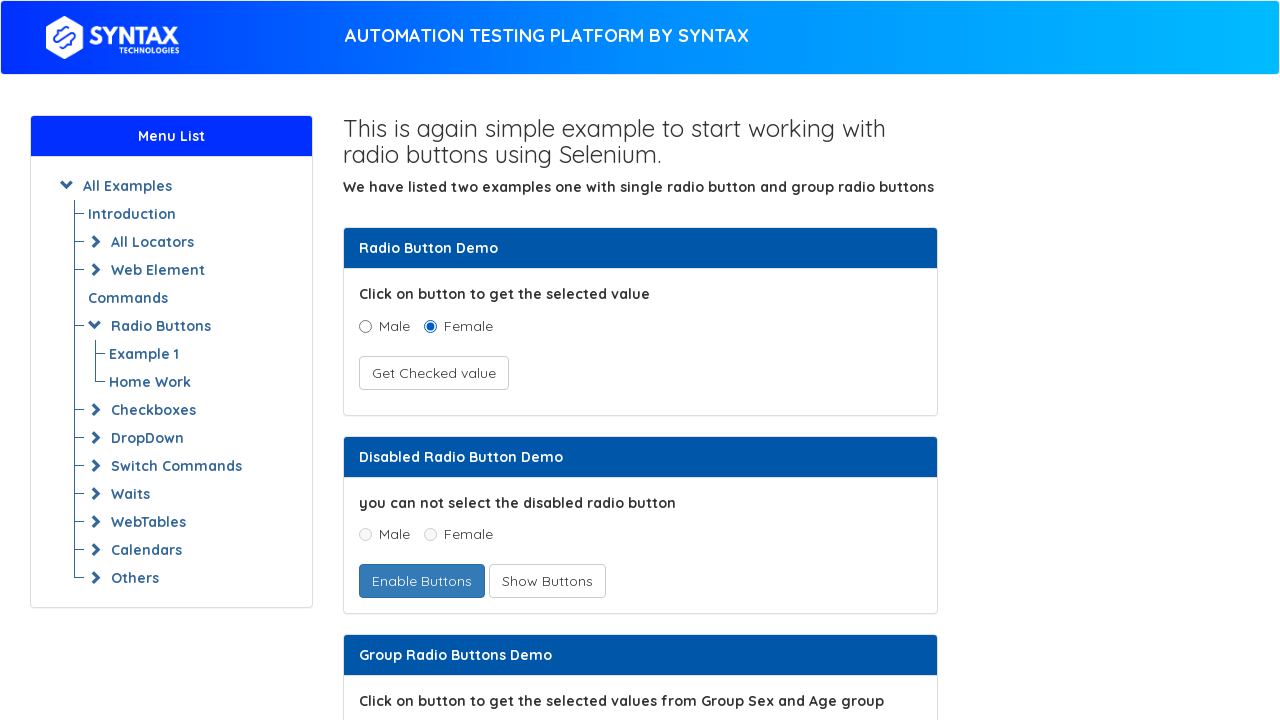

Verified link with text: 'CSS'
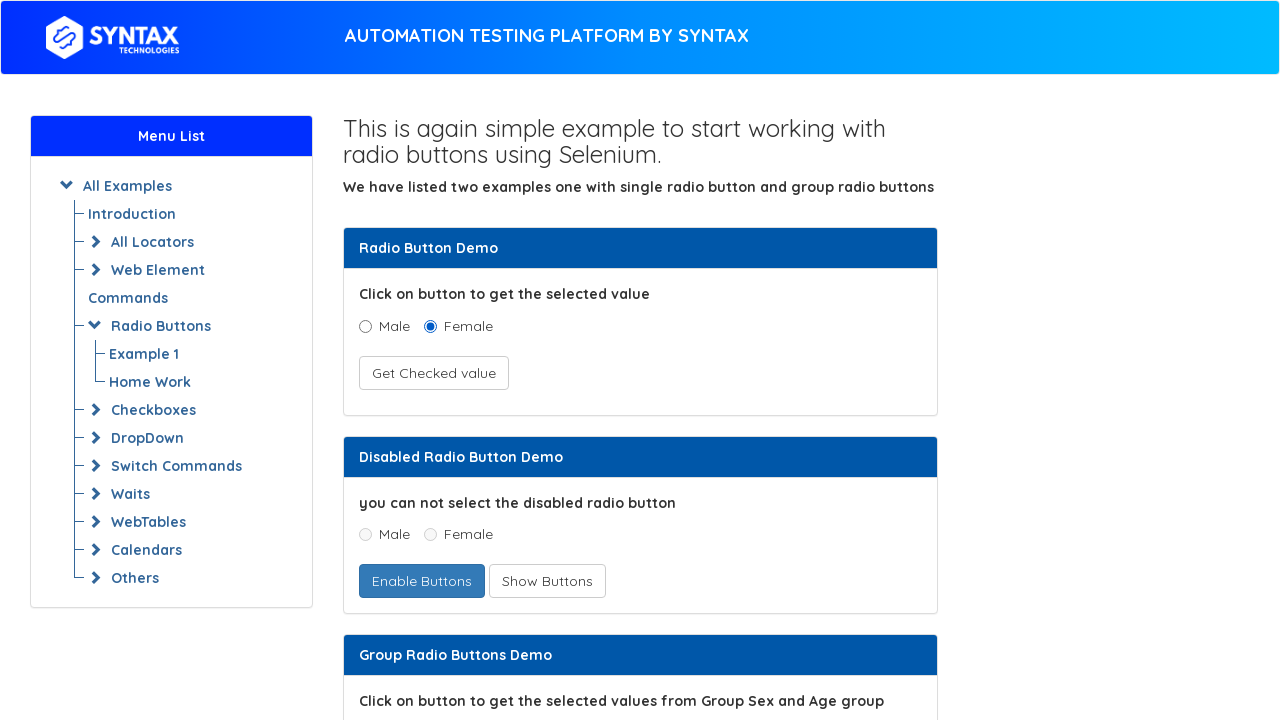

Retrieved text content from link: 'Example 1'
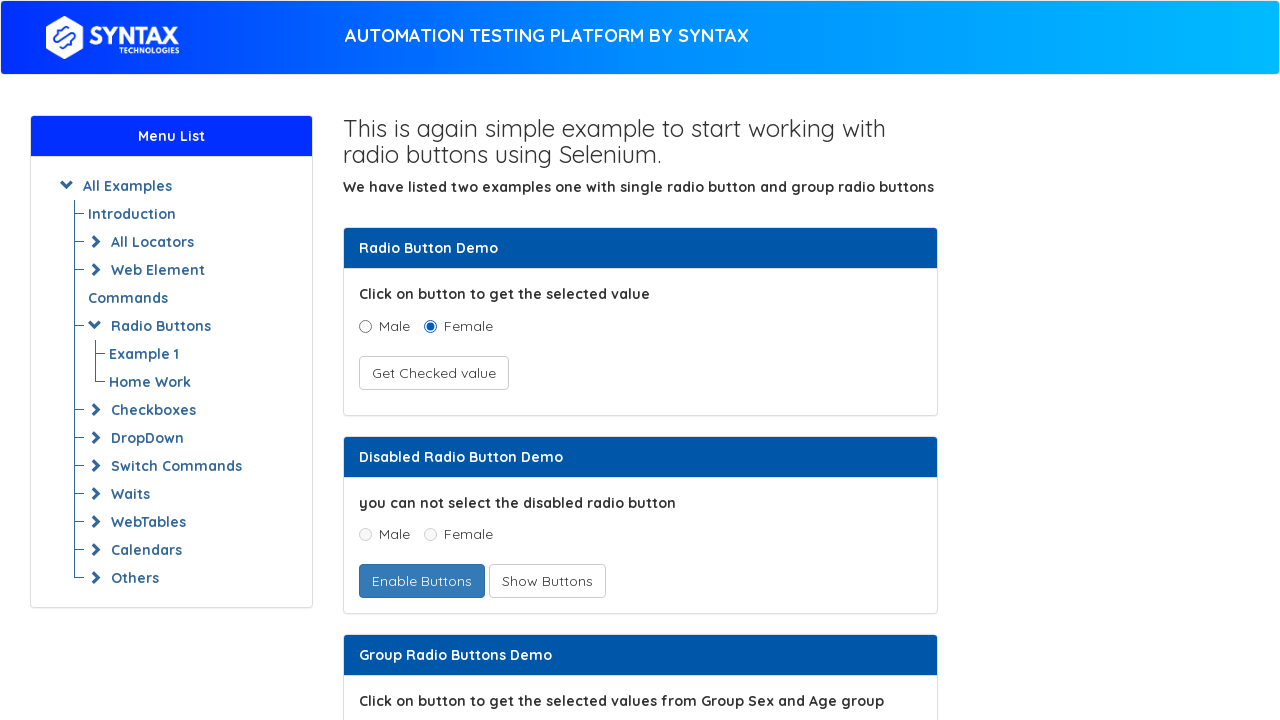

Verified link with text: 'Example 1'
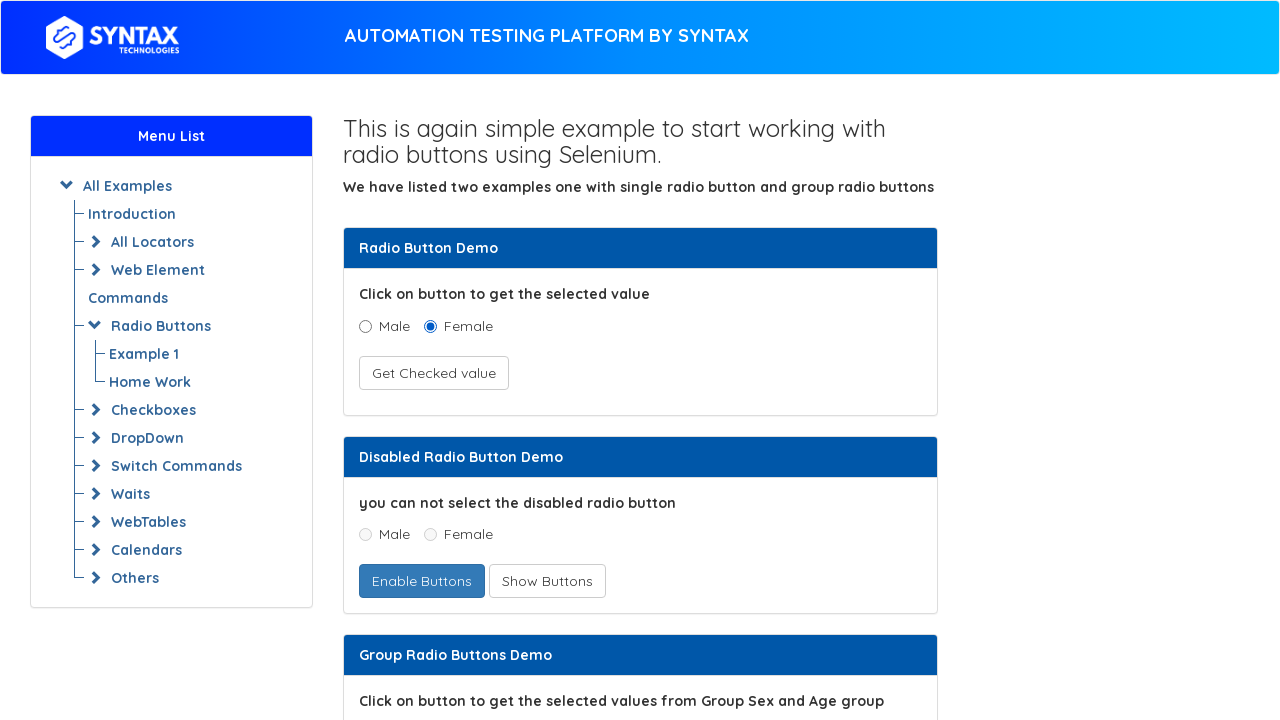

Retrieved text content from link: 'Home Work'
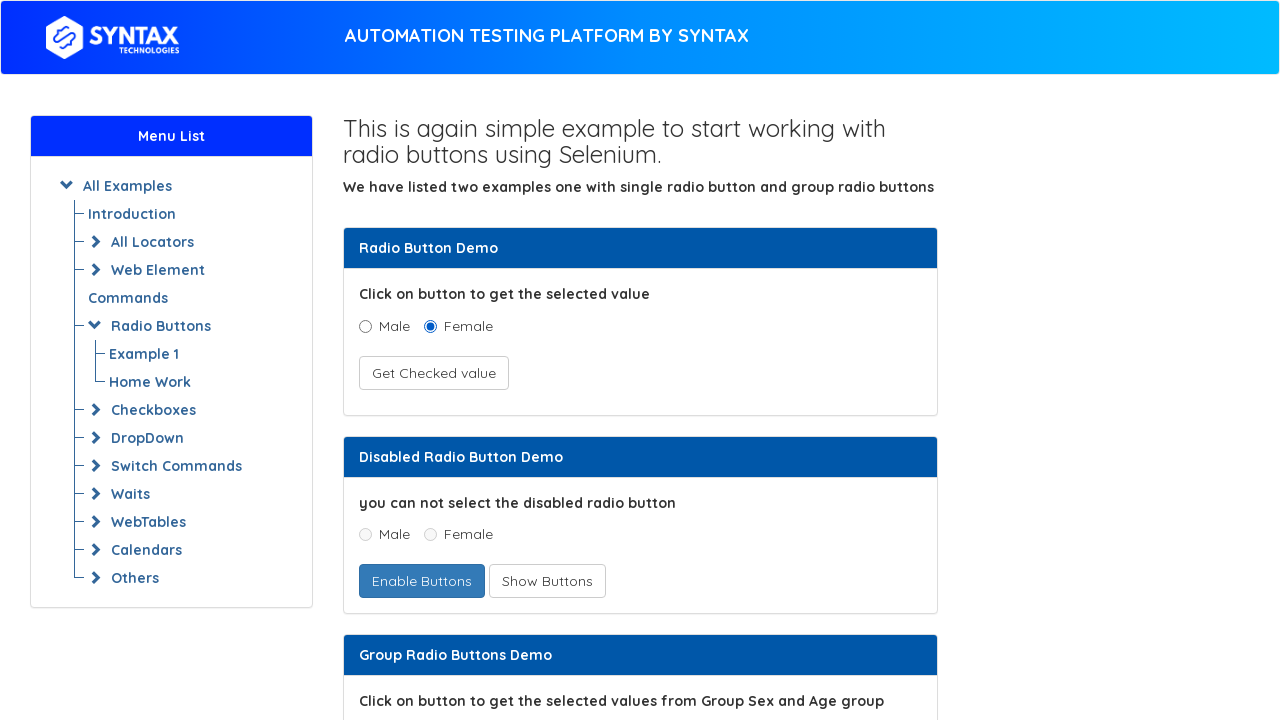

Verified link with text: 'Home Work'
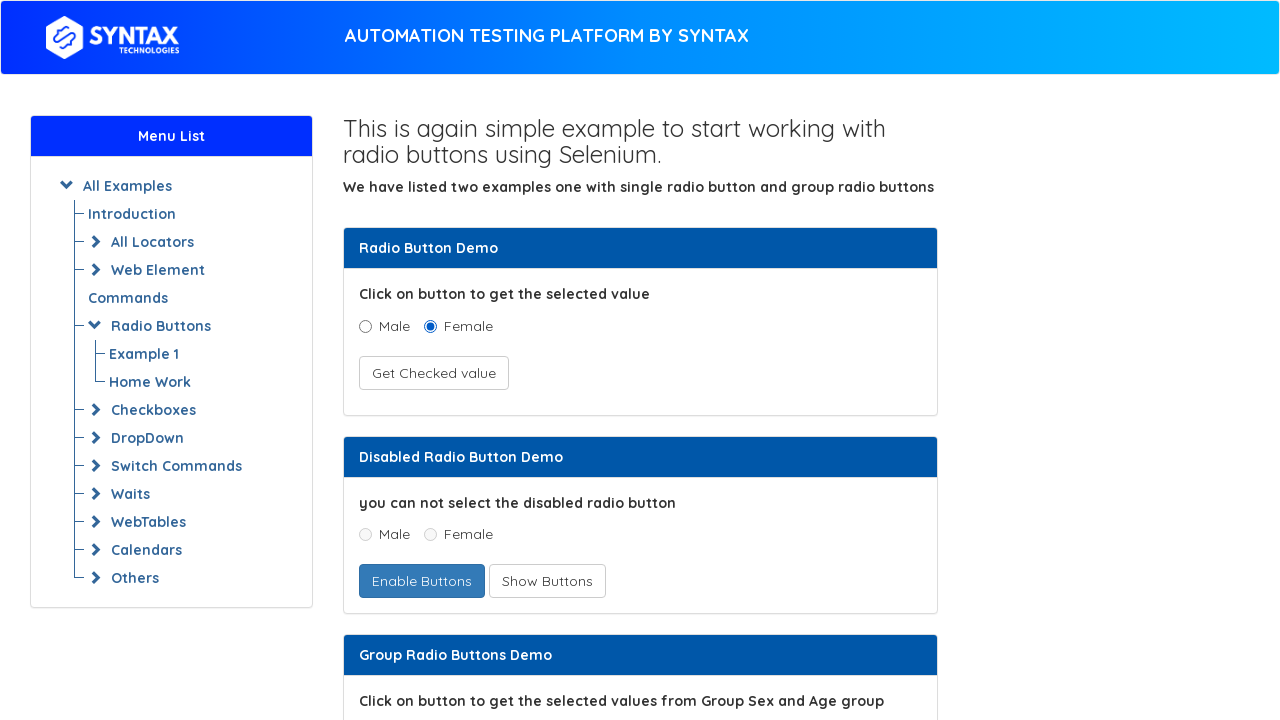

Retrieved text content from link: 'Web Element Commands'
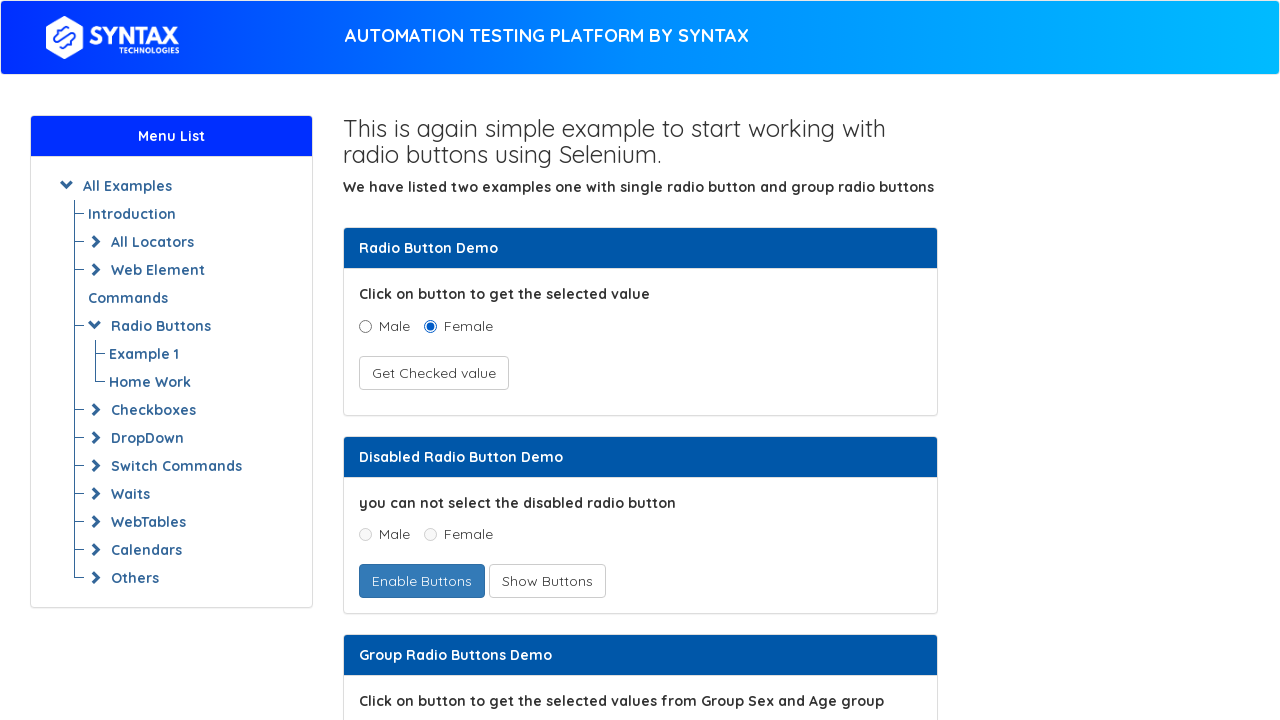

Verified link with text: 'Web Element Commands'
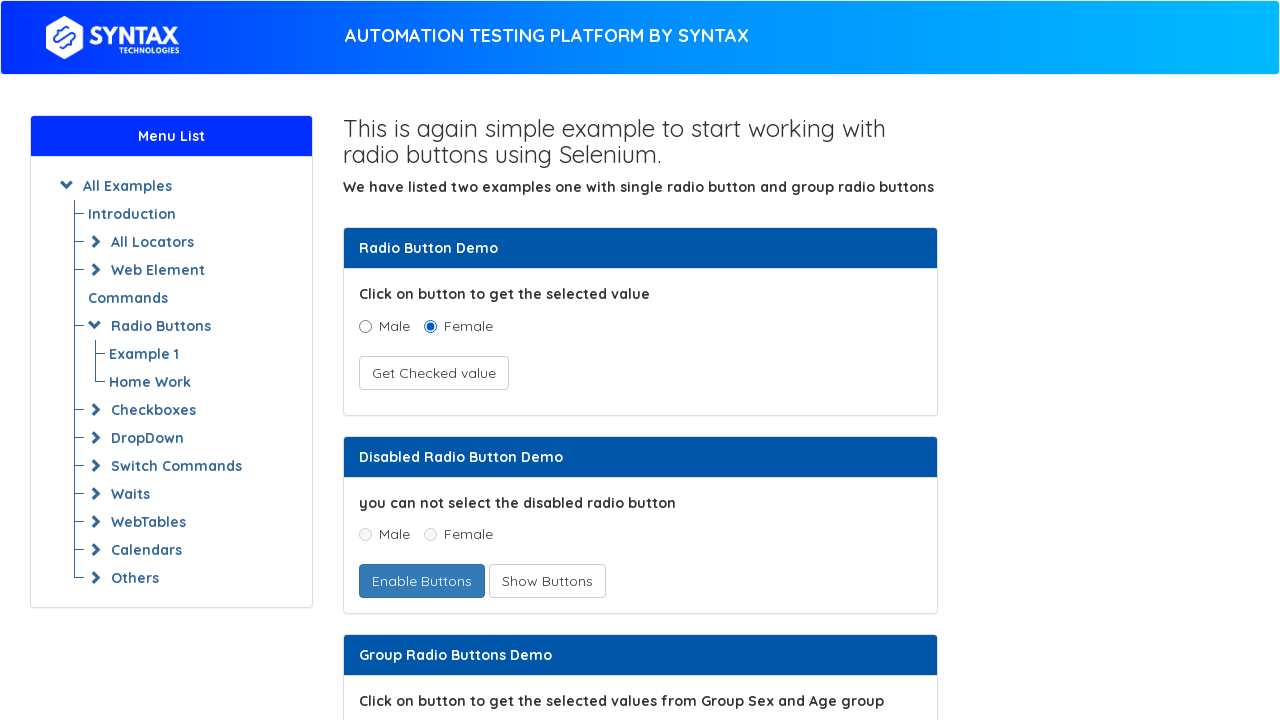

Retrieved text content from link: 'Example 1'
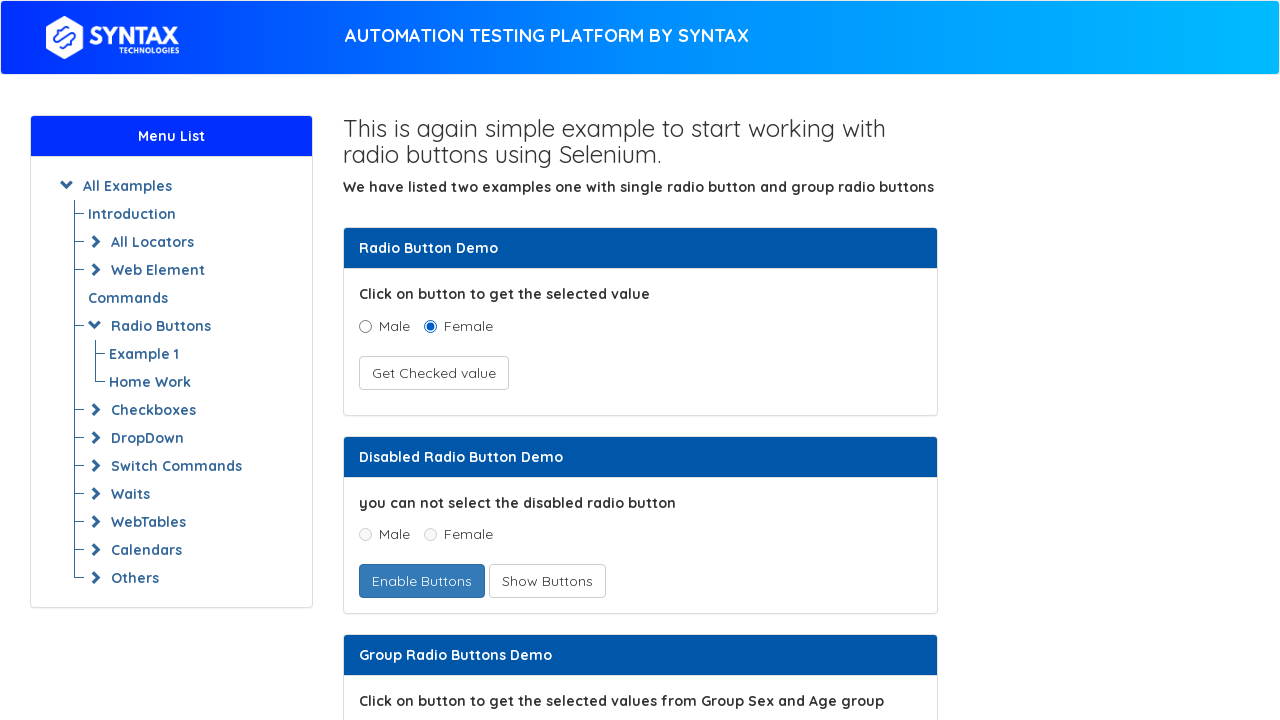

Verified link with text: 'Example 1'
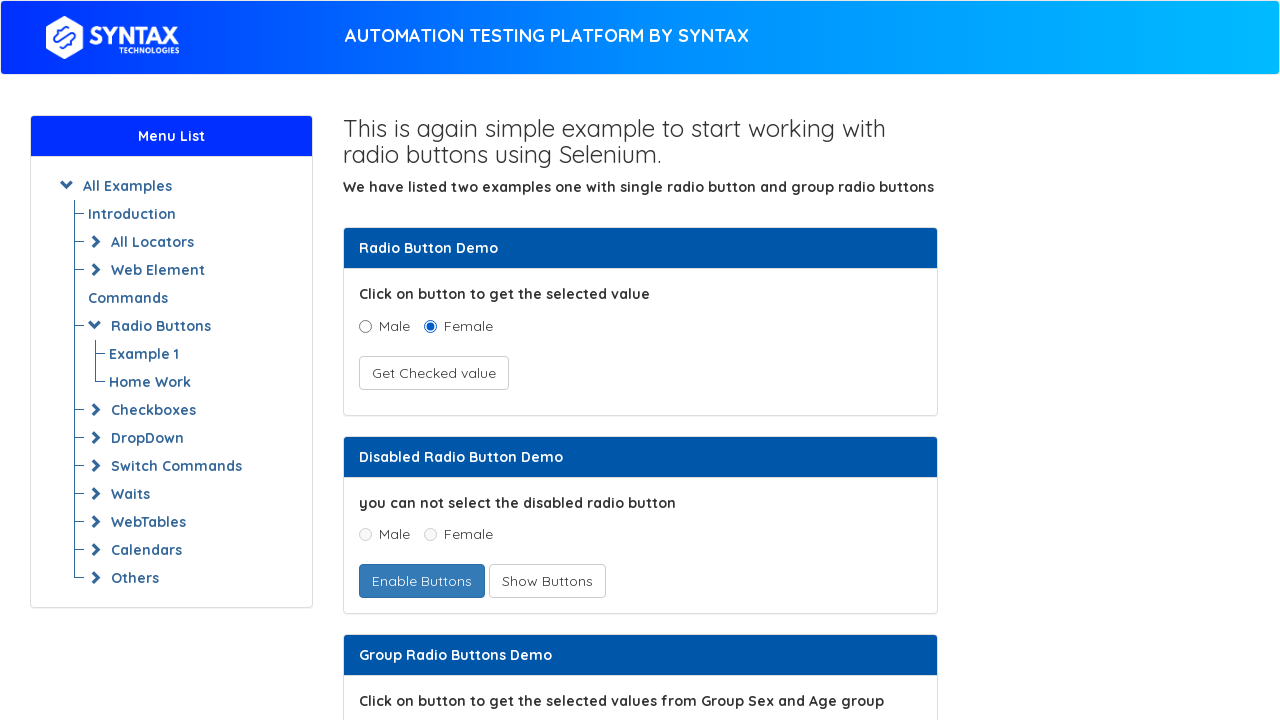

Retrieved text content from link: 'Home Work'
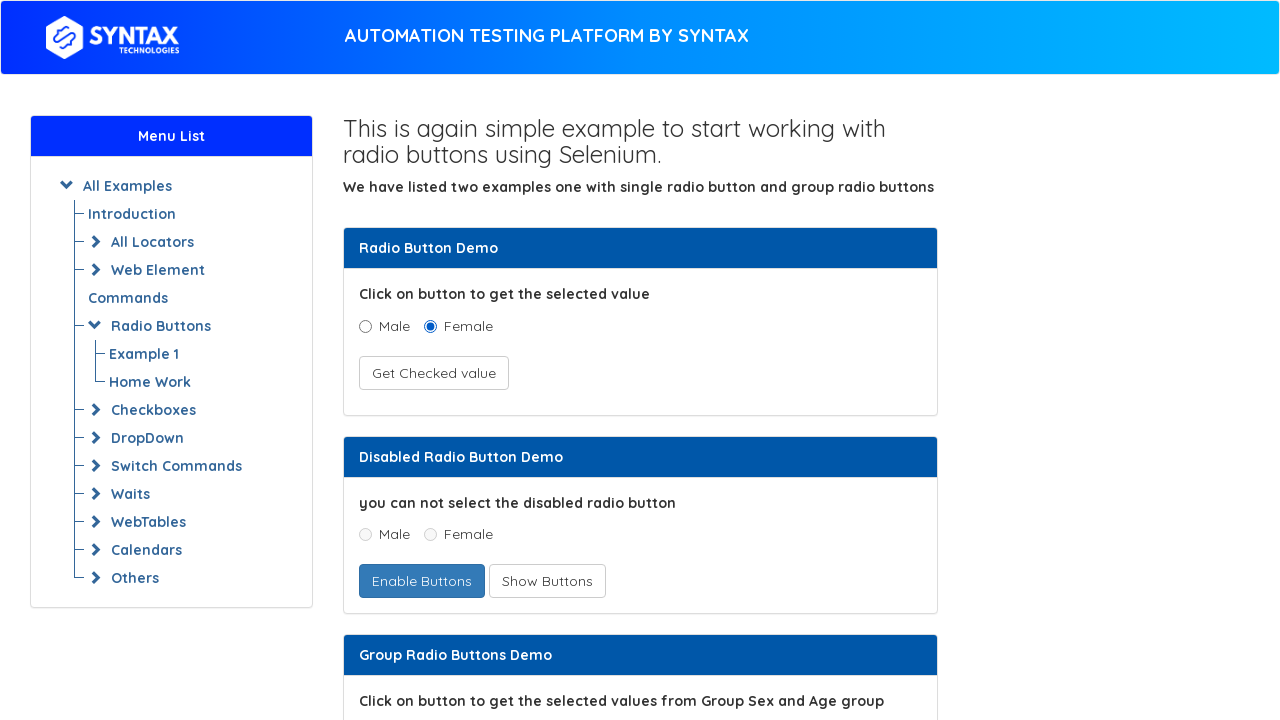

Verified link with text: 'Home Work'
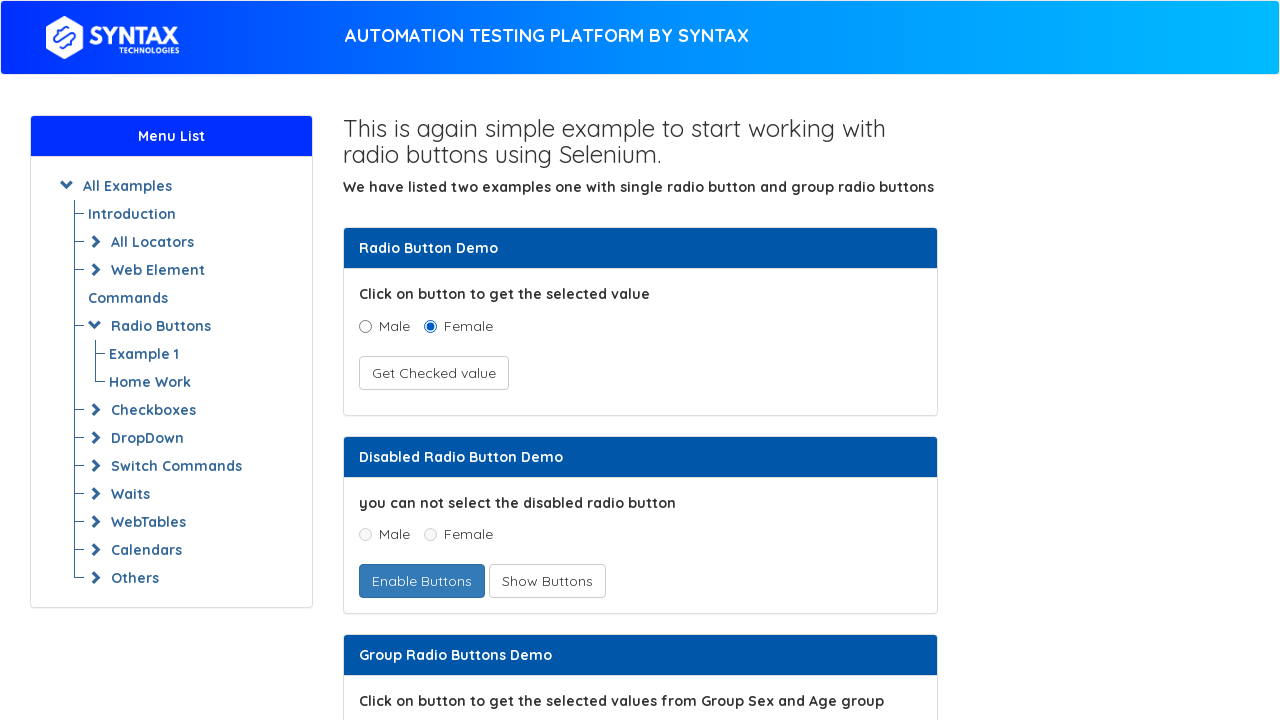

Retrieved text content from link: 'Radio Buttons'
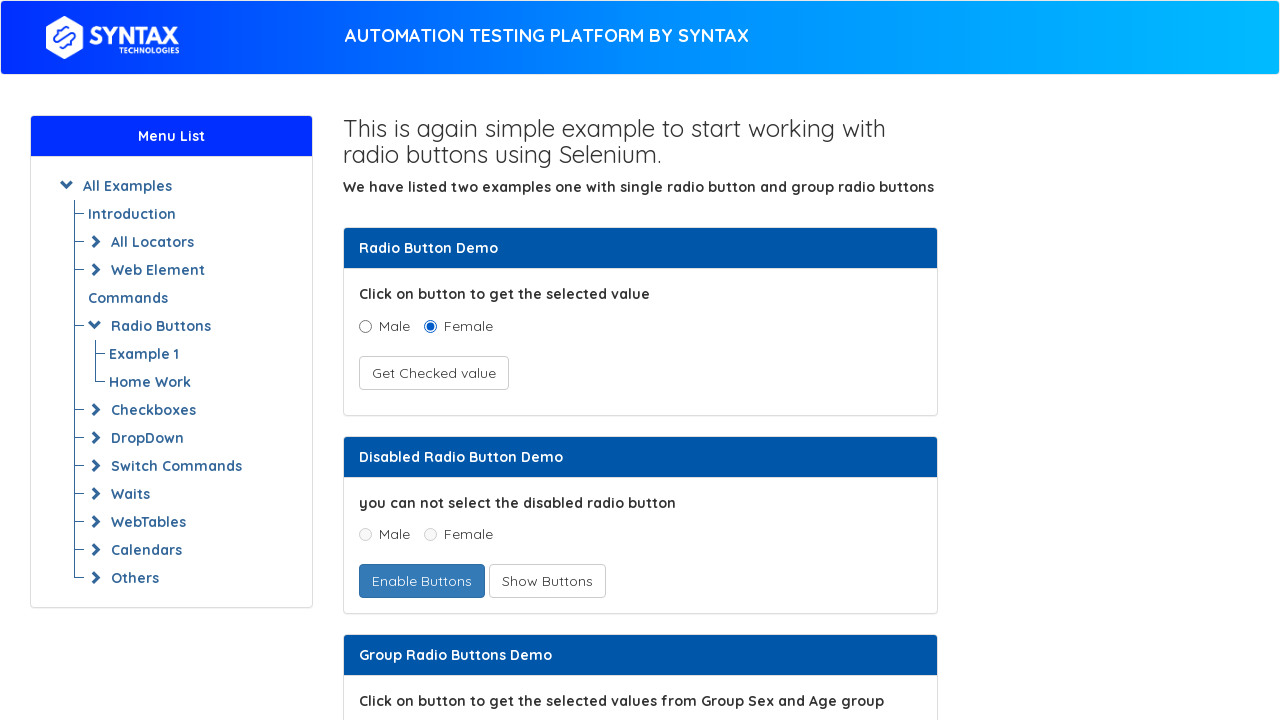

Verified link with text: 'Radio Buttons'
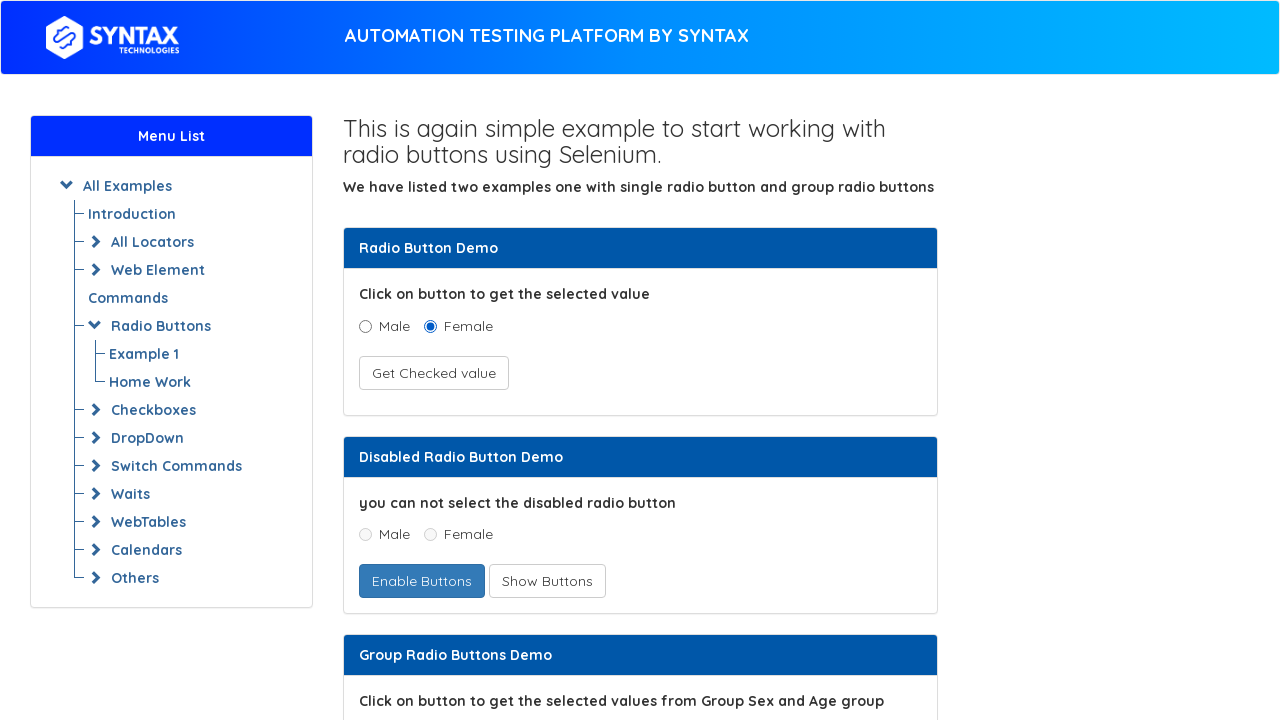

Retrieved text content from link: 'Example 1'
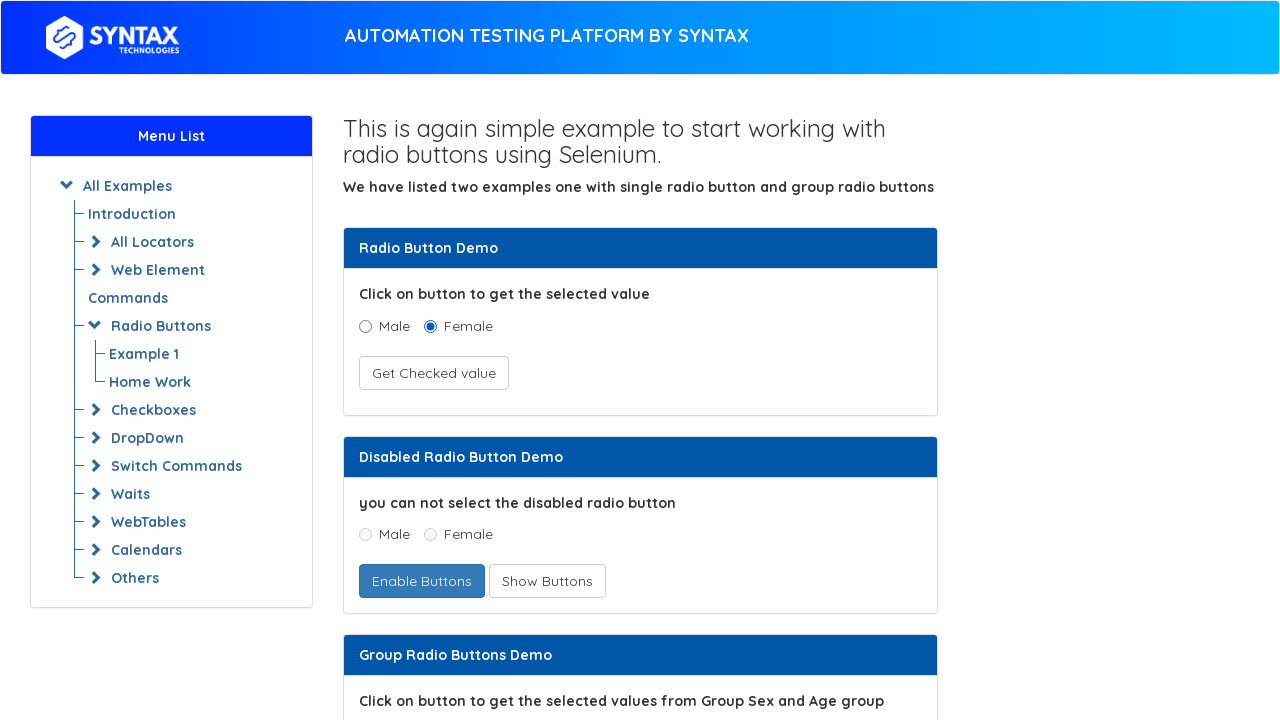

Verified link with text: 'Example 1'
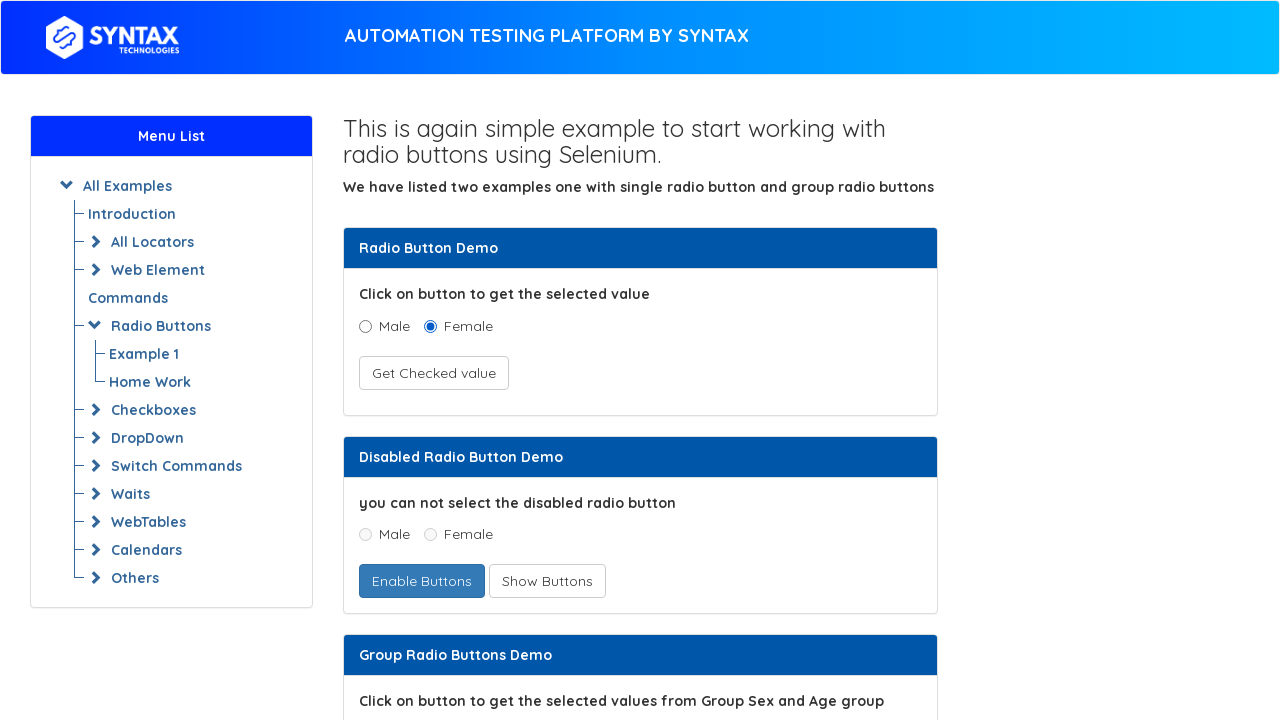

Retrieved text content from link: 'Home Work'
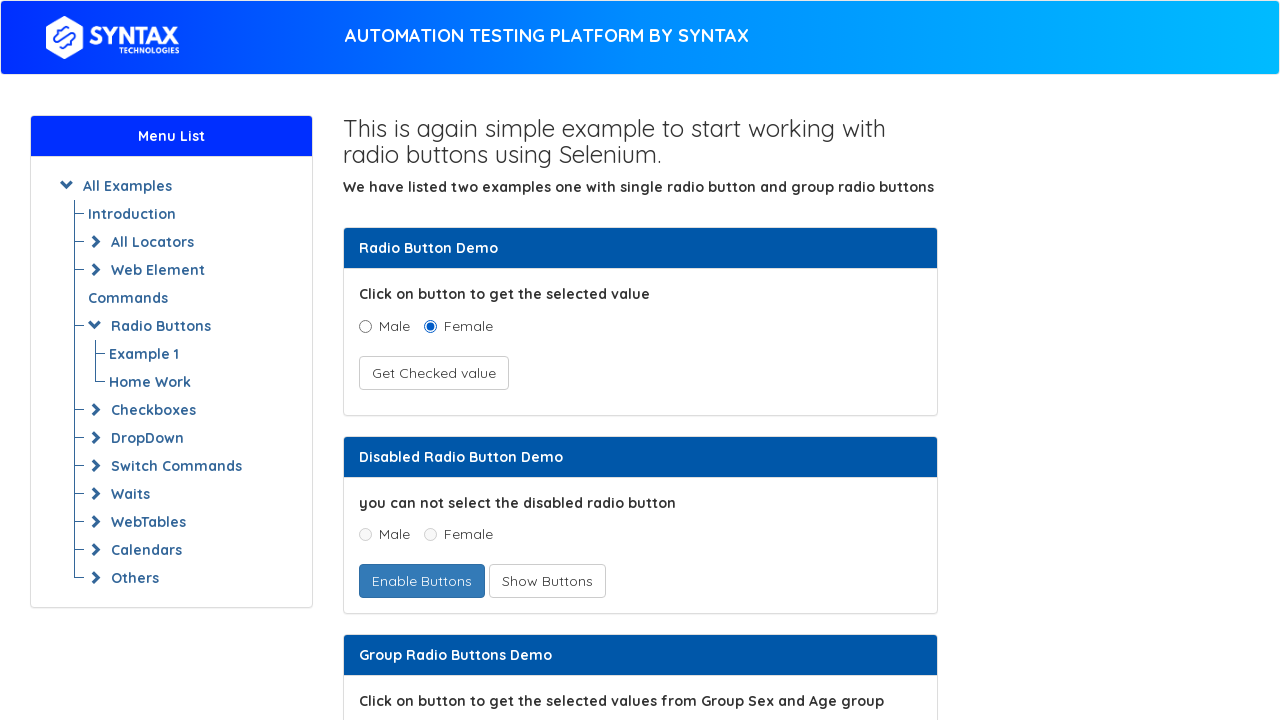

Verified link with text: 'Home Work'
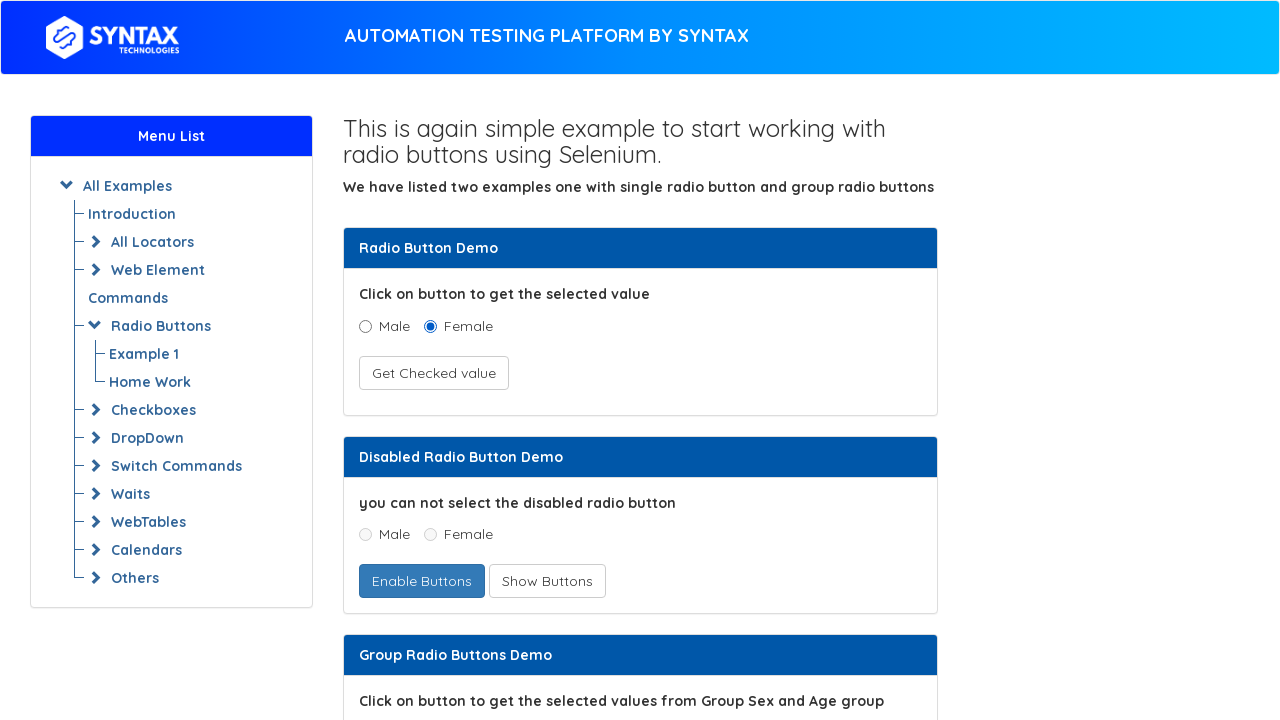

Retrieved text content from link: 'Checkboxes'
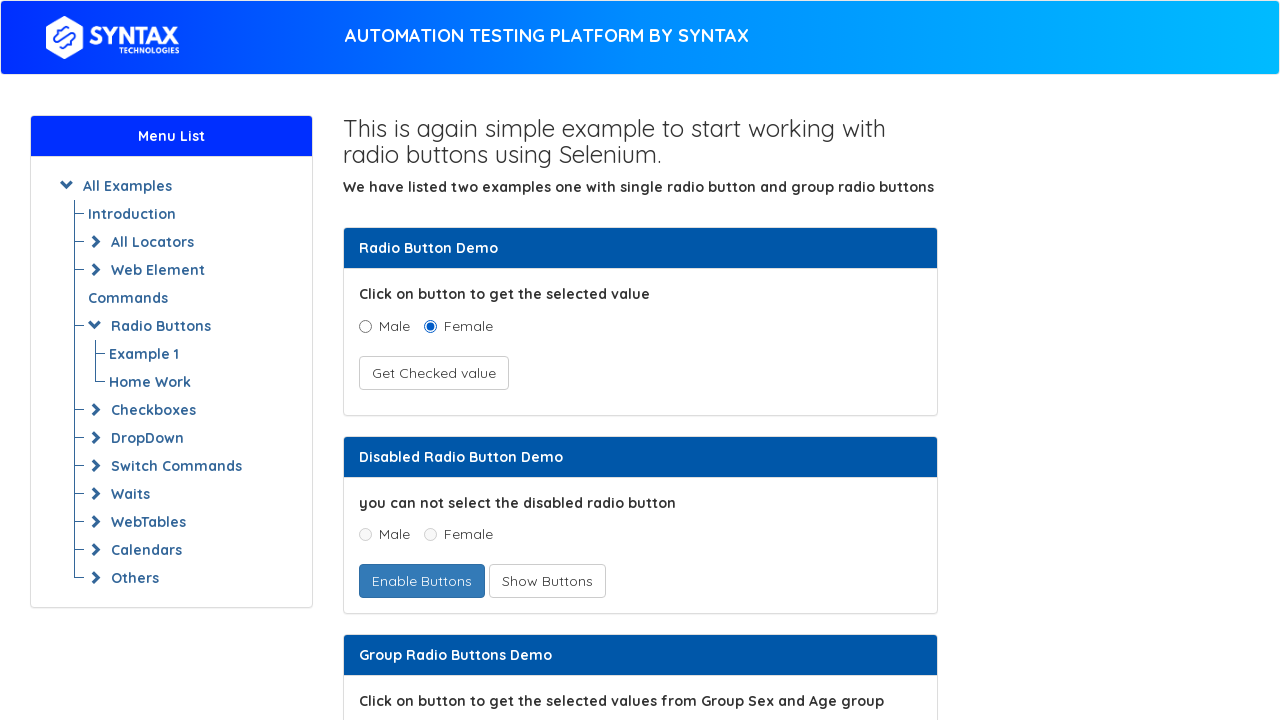

Verified link with text: 'Checkboxes'
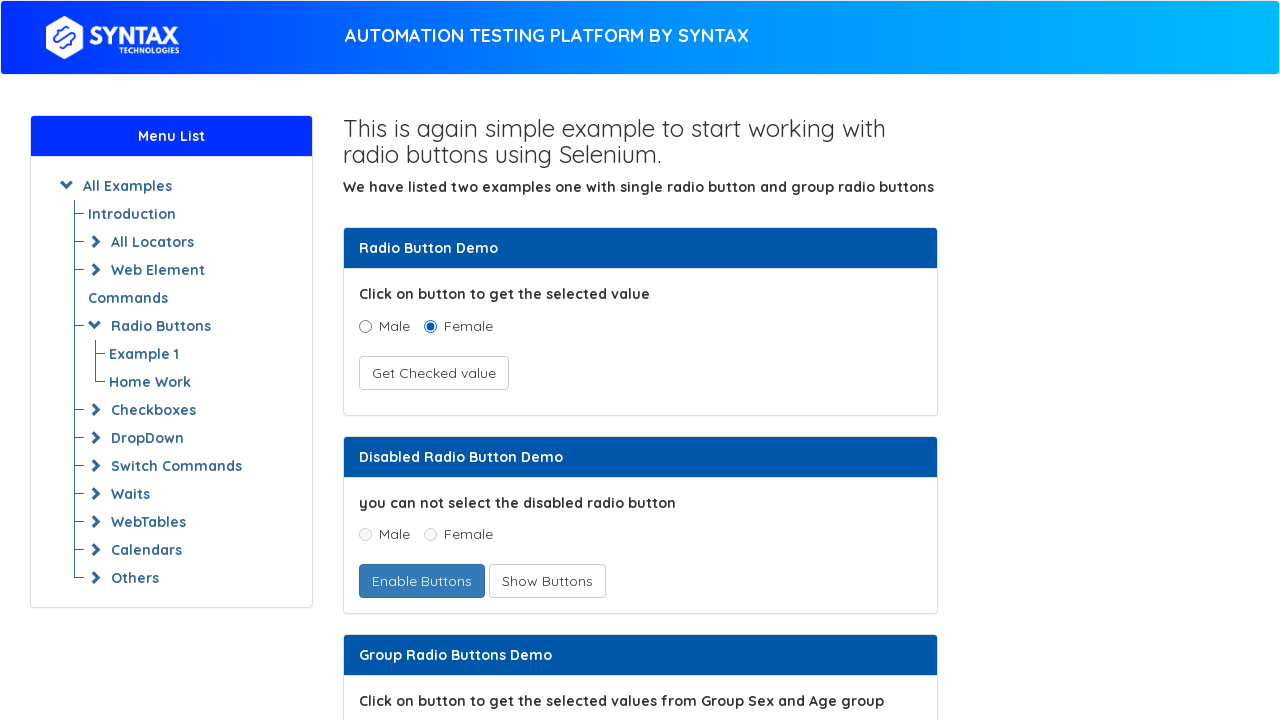

Retrieved text content from link: 'Example 1'
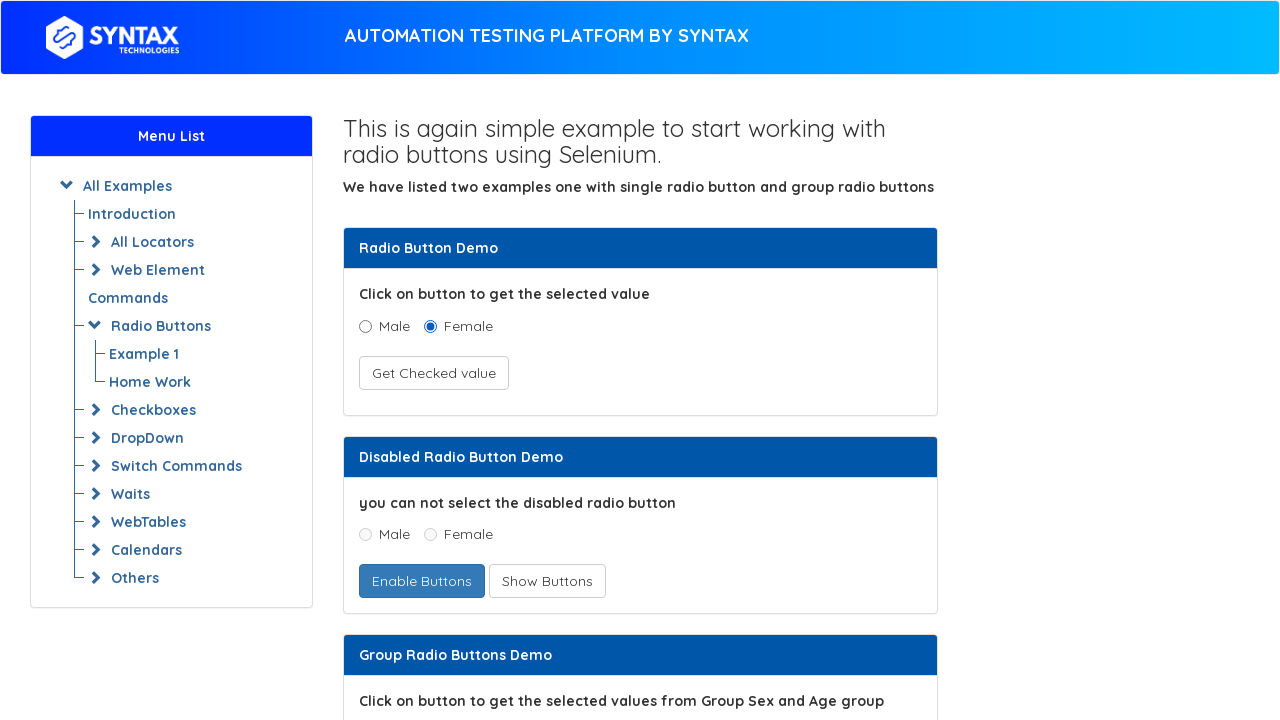

Verified link with text: 'Example 1'
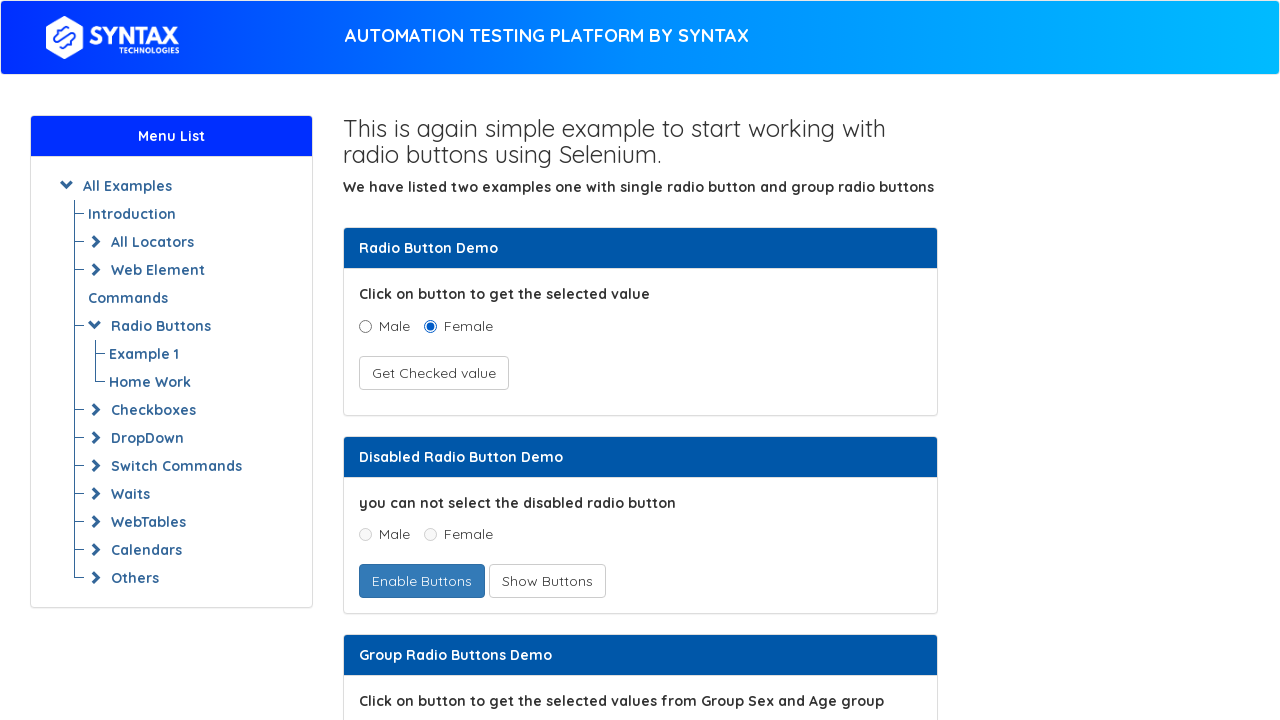

Retrieved text content from link: 'Home Work'
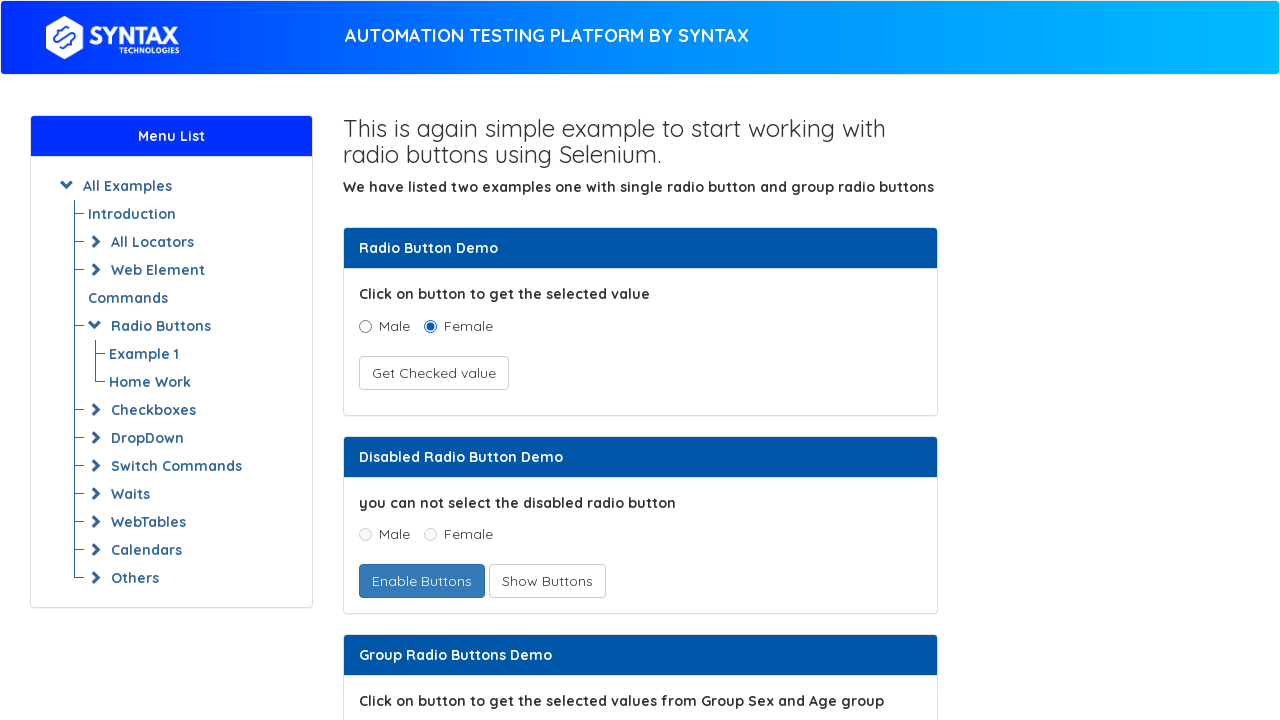

Verified link with text: 'Home Work'
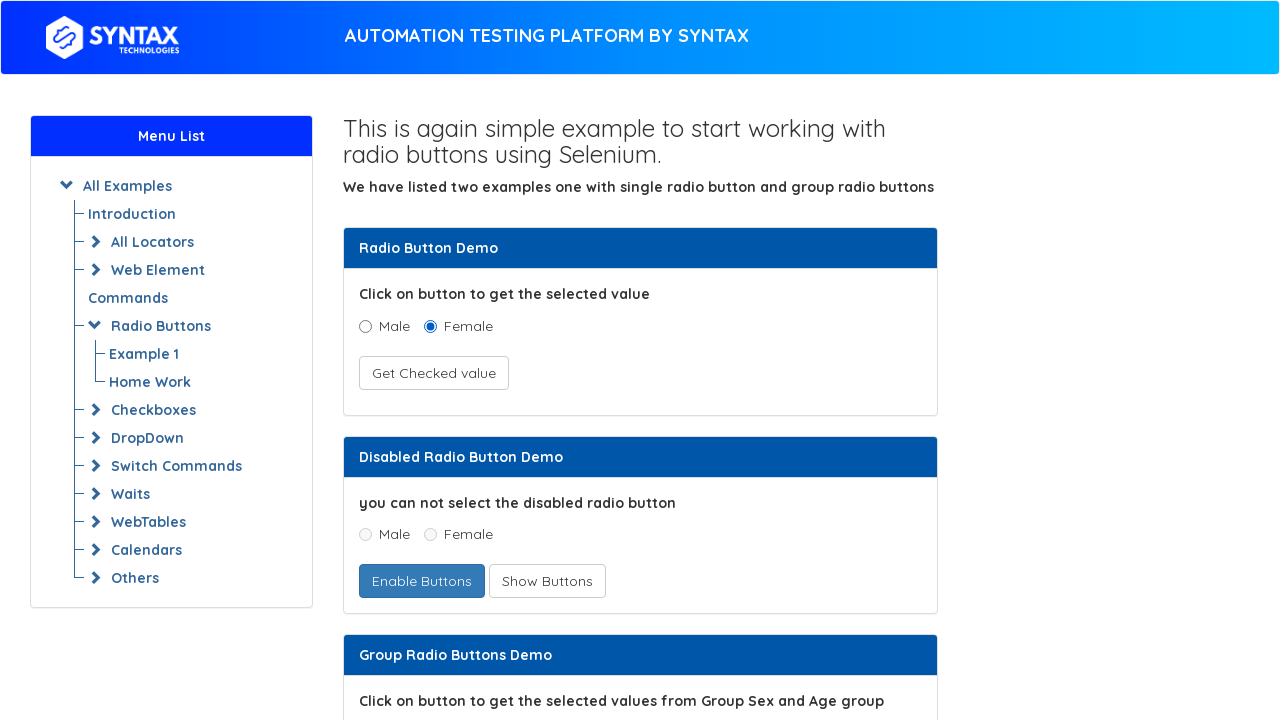

Retrieved text content from link: 'DropDown'
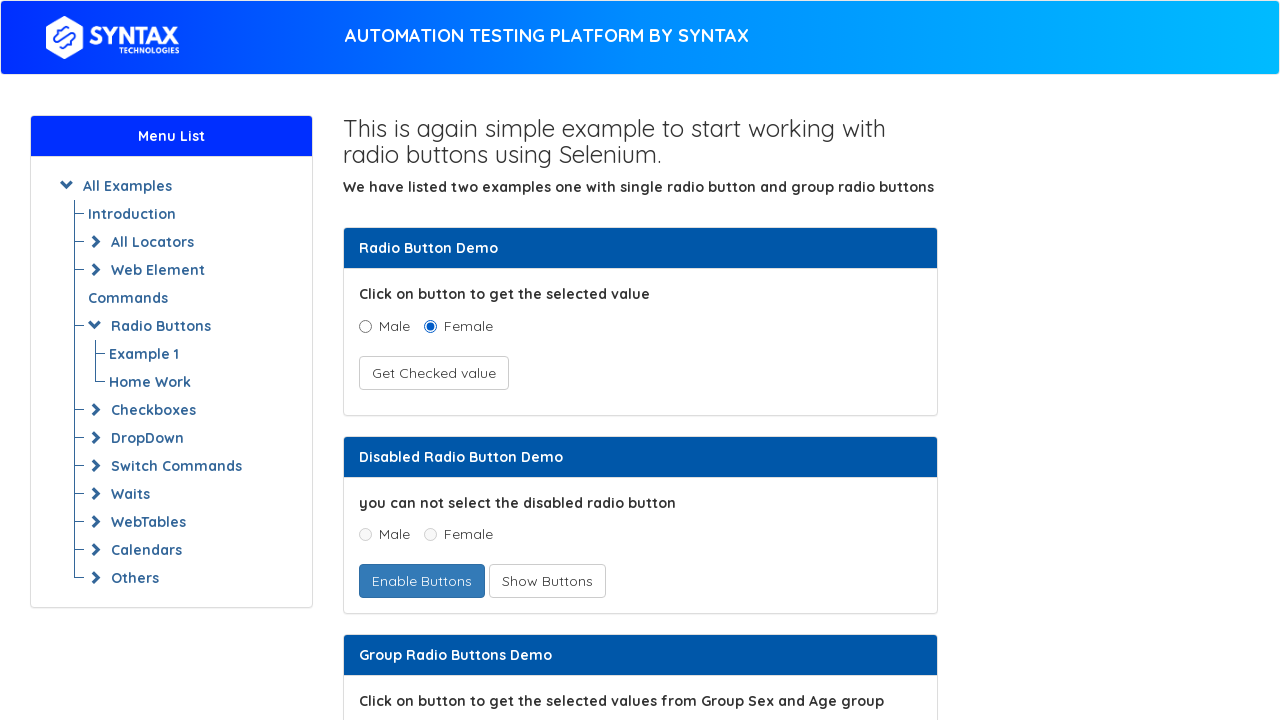

Verified link with text: 'DropDown'
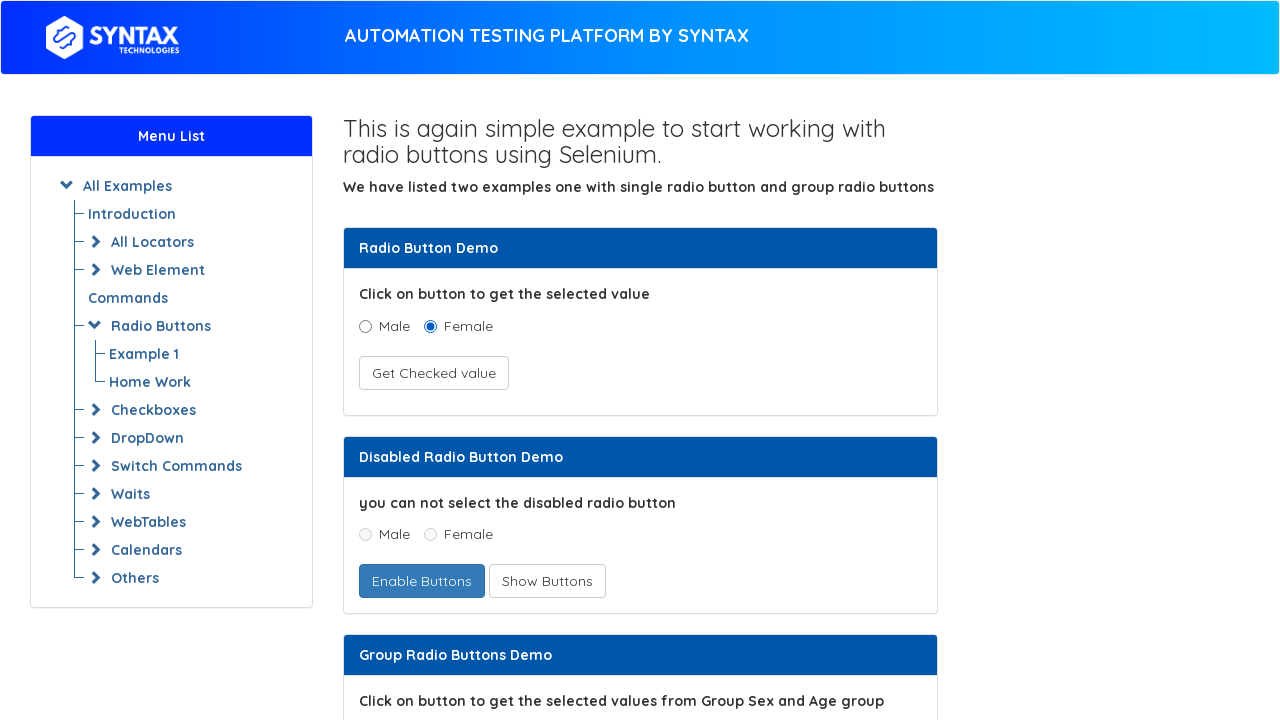

Retrieved text content from link: 'With Select Tag'
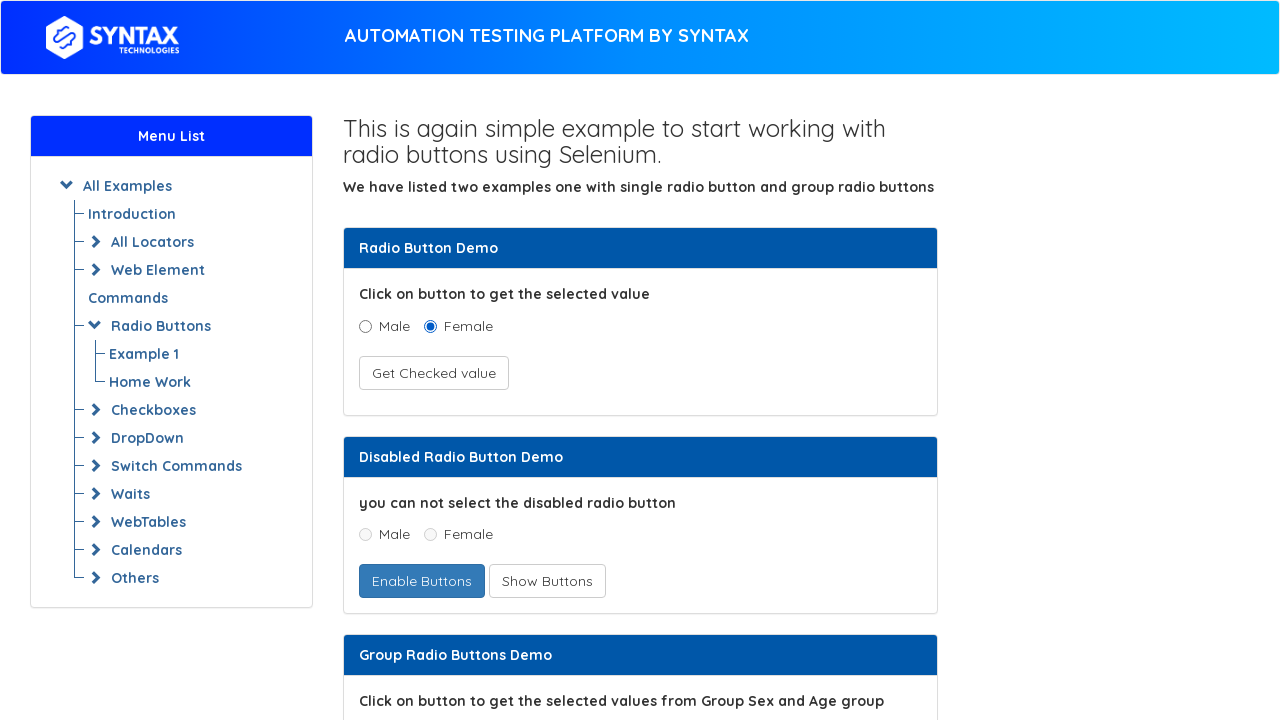

Verified link with text: 'With Select Tag'
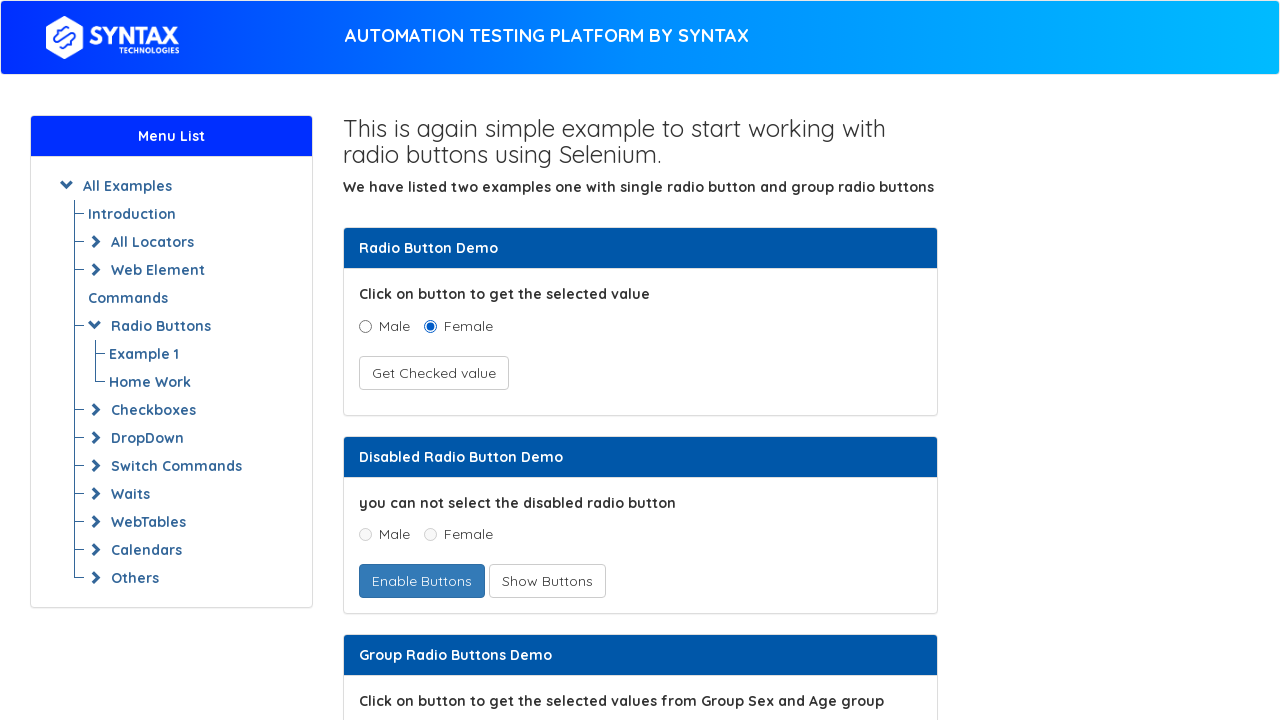

Retrieved text content from link: 'Example 1'
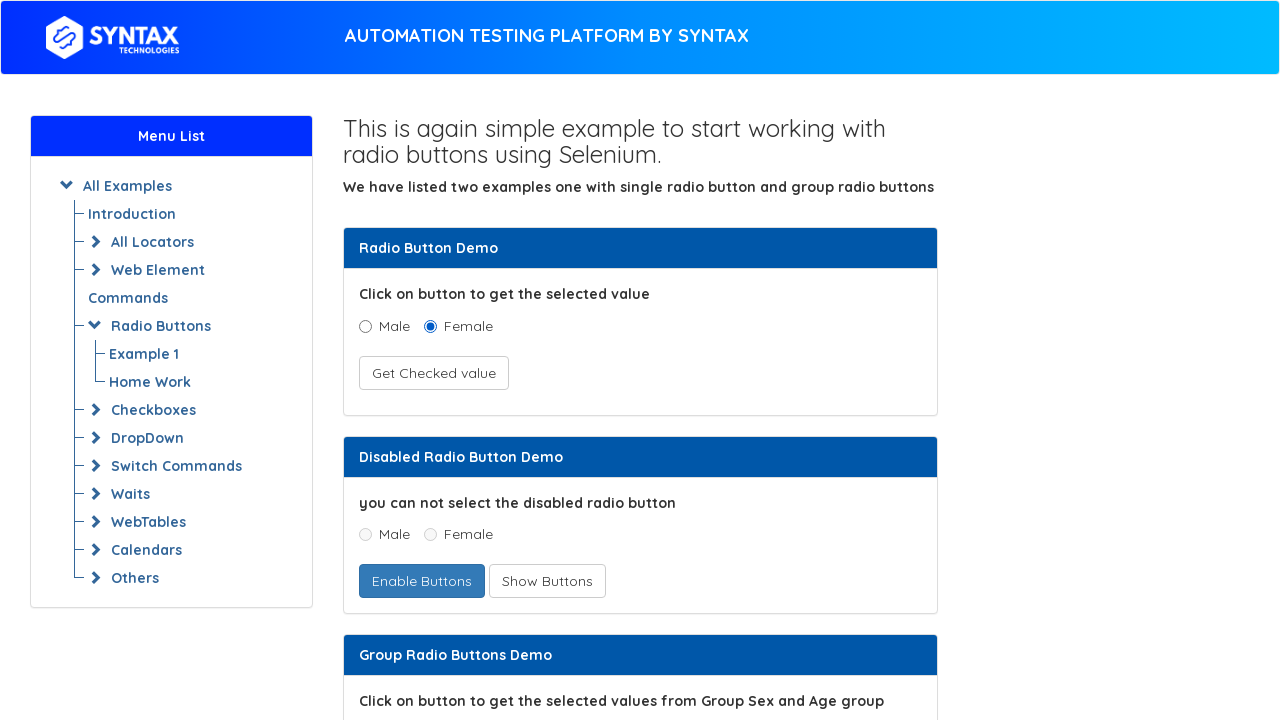

Verified link with text: 'Example 1'
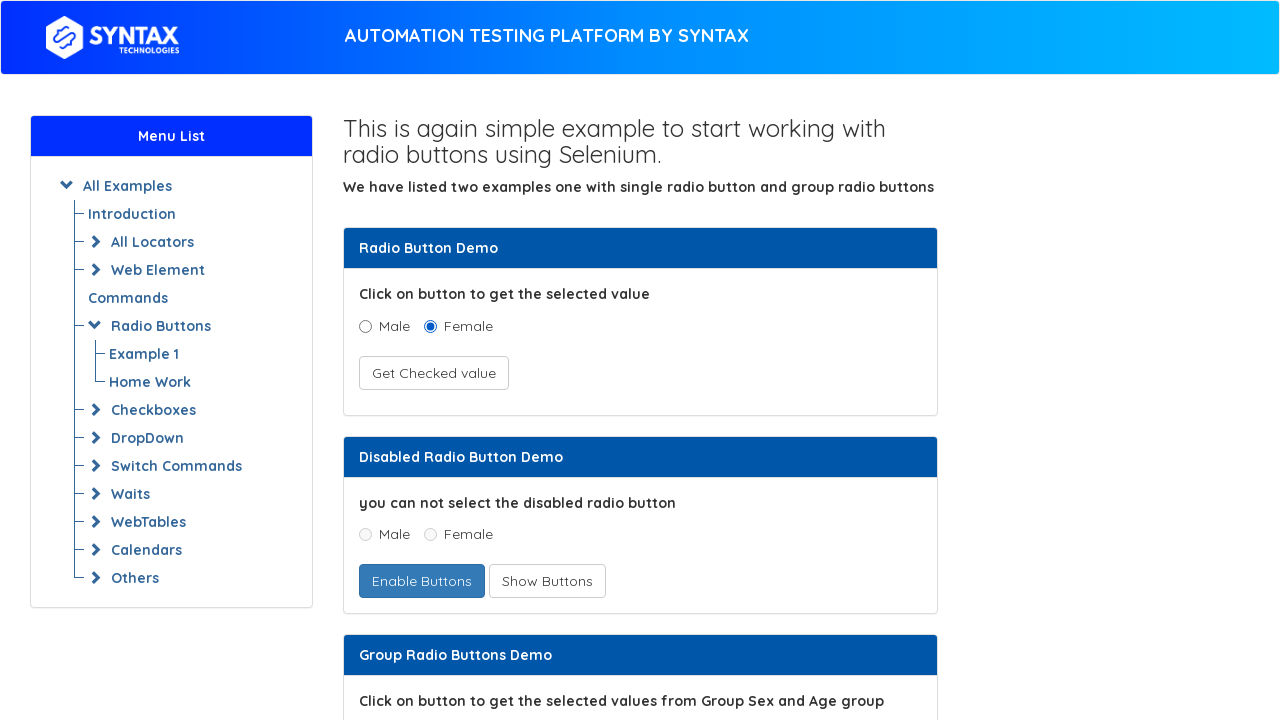

Retrieved text content from link: 'Home Work'
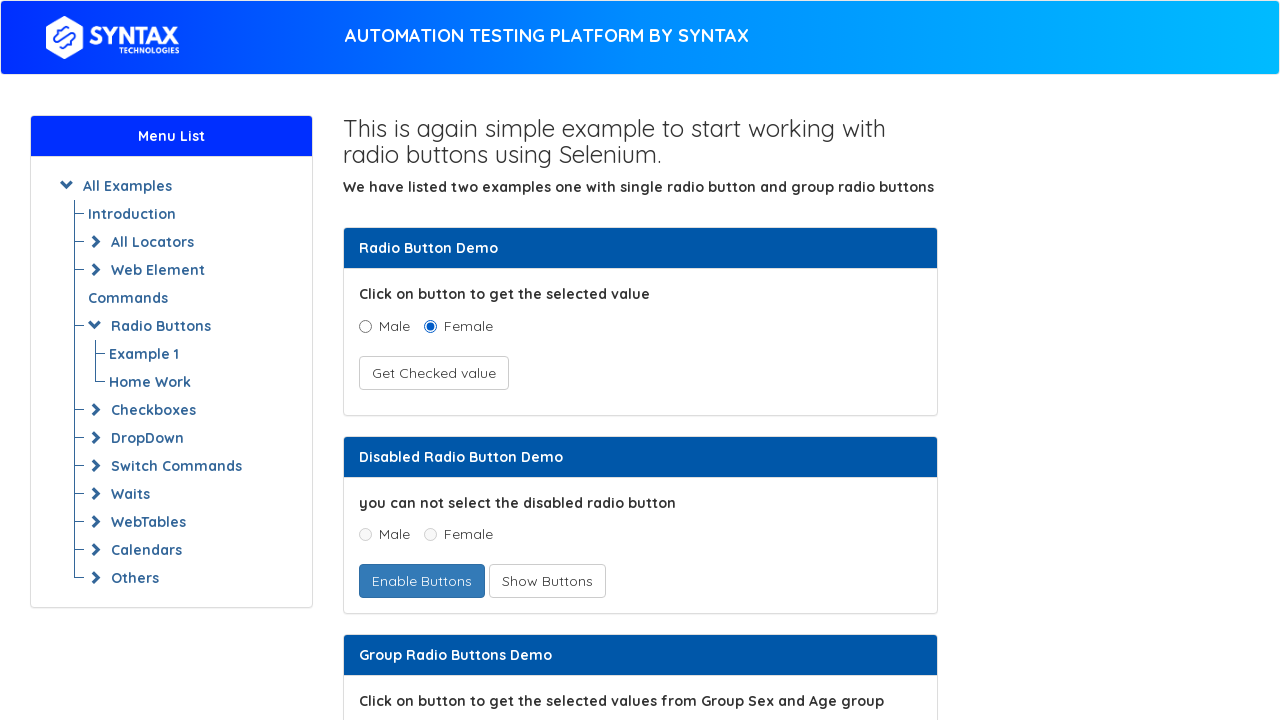

Verified link with text: 'Home Work'
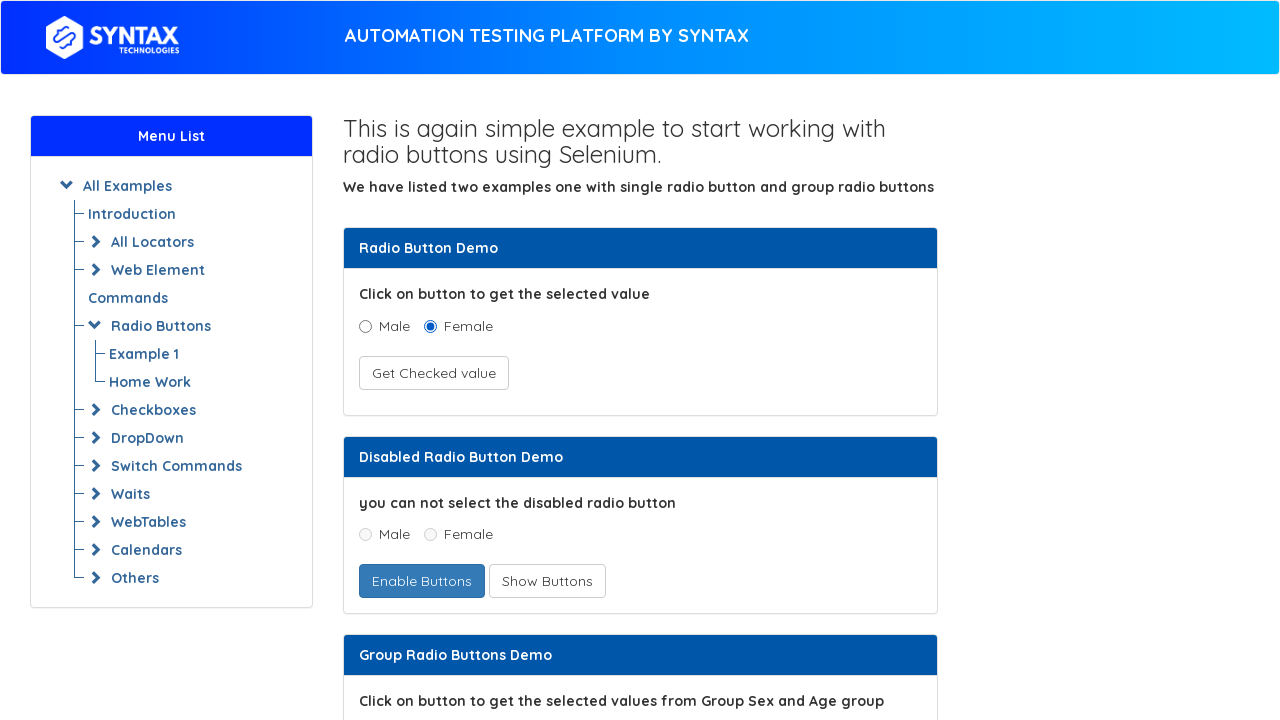

Retrieved text content from link: 'Without Select Tag'
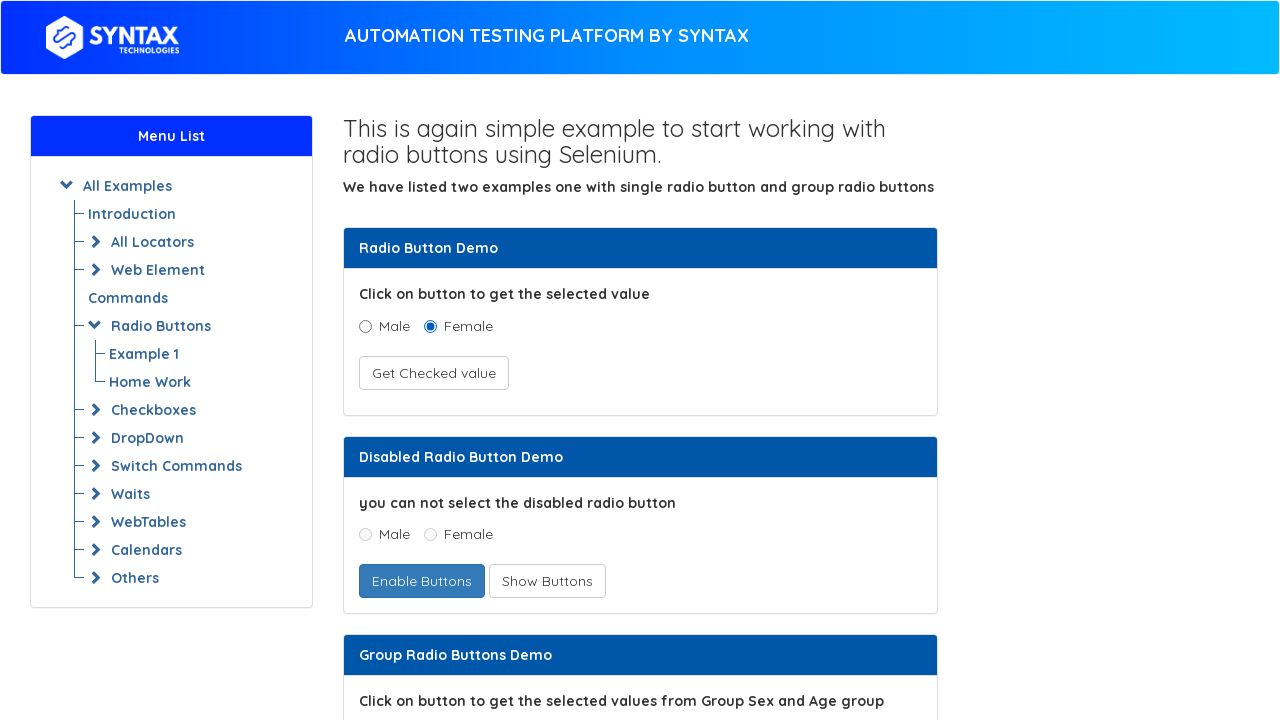

Verified link with text: 'Without Select Tag'
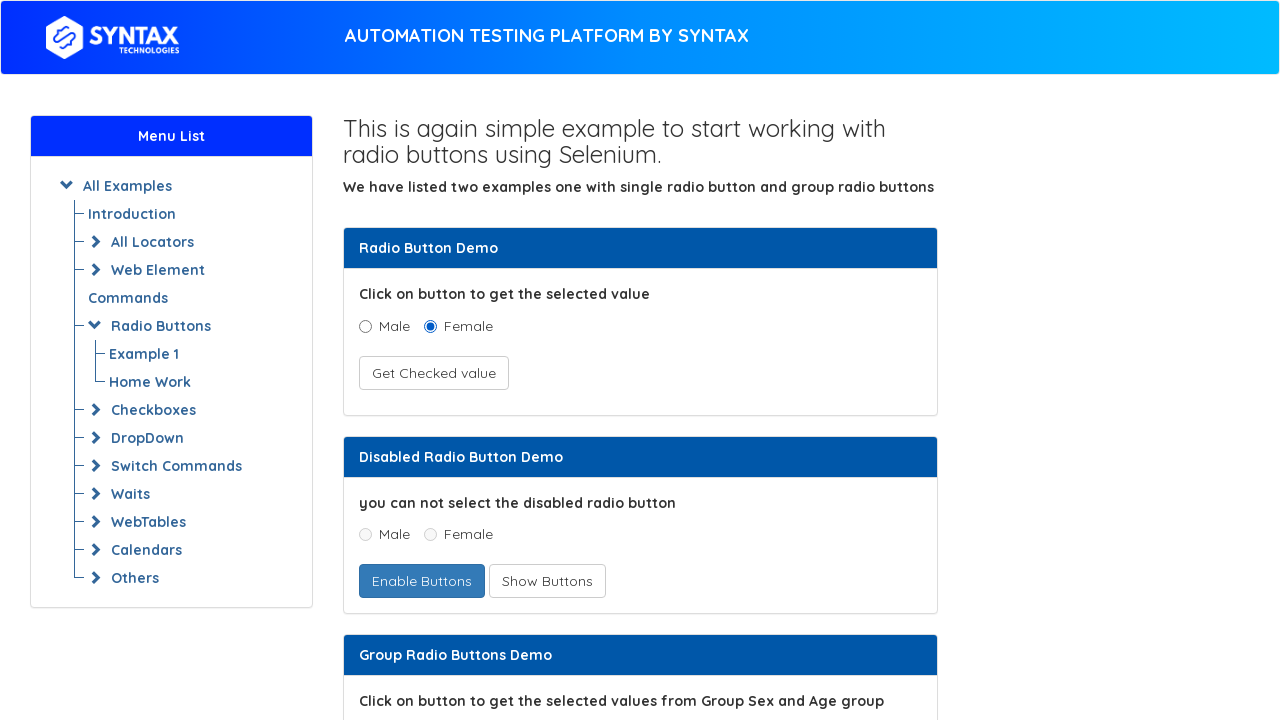

Retrieved text content from link: 'Example 1'
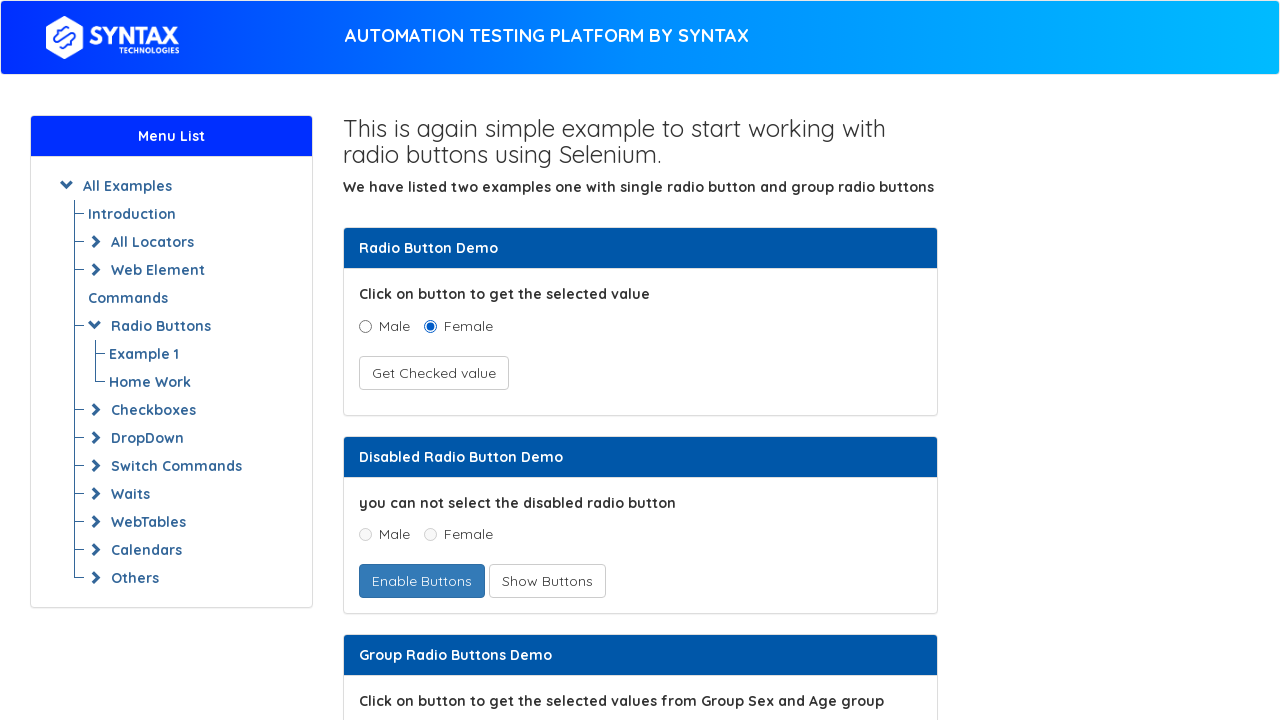

Verified link with text: 'Example 1'
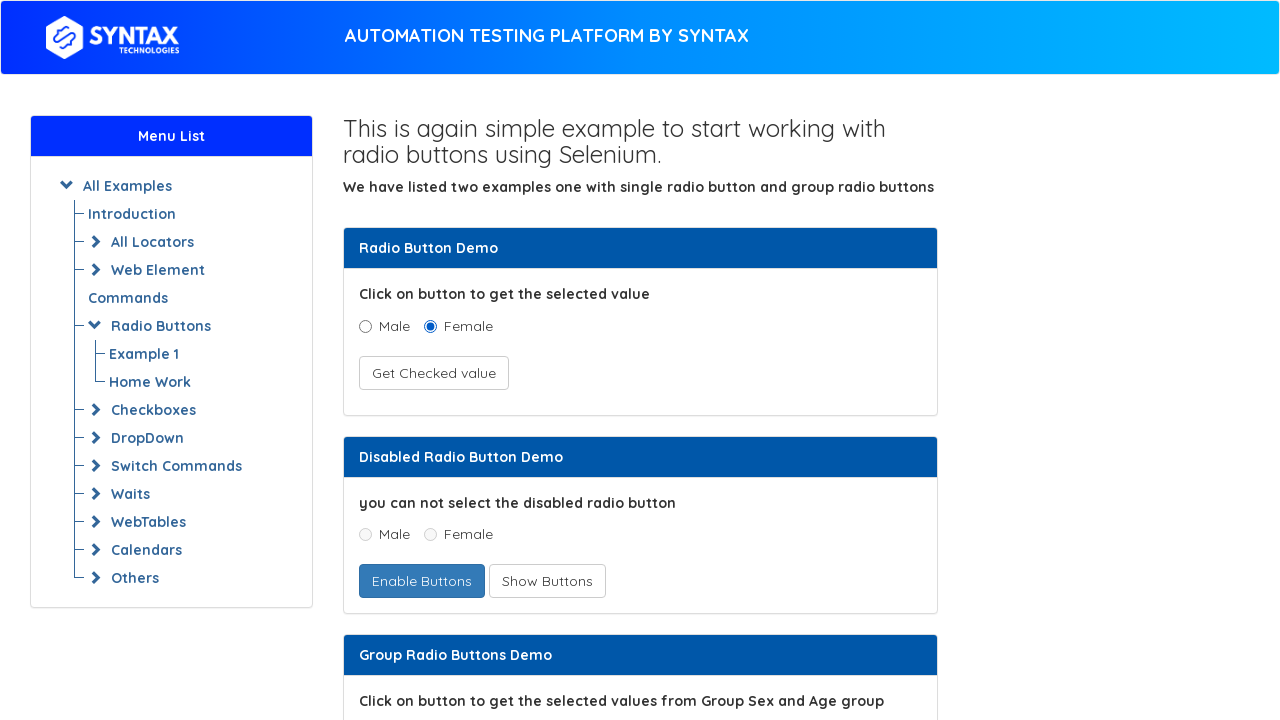

Retrieved text content from link: 'Home Work'
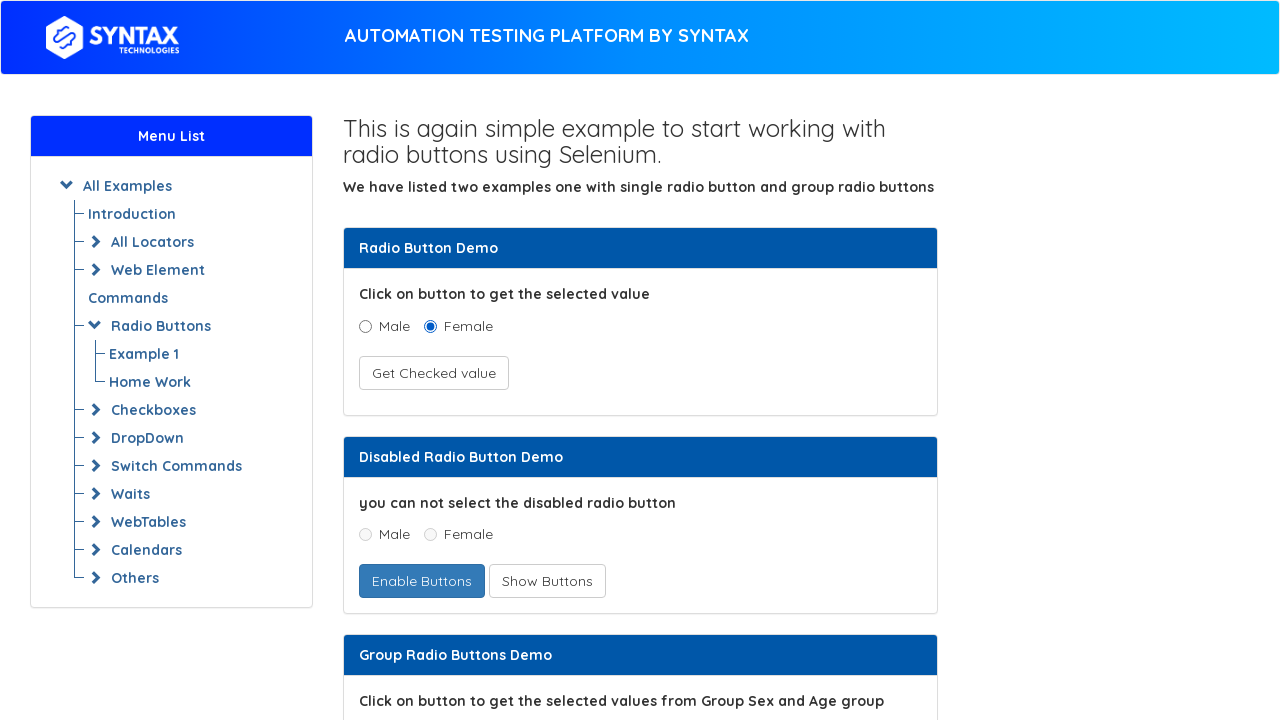

Verified link with text: 'Home Work'
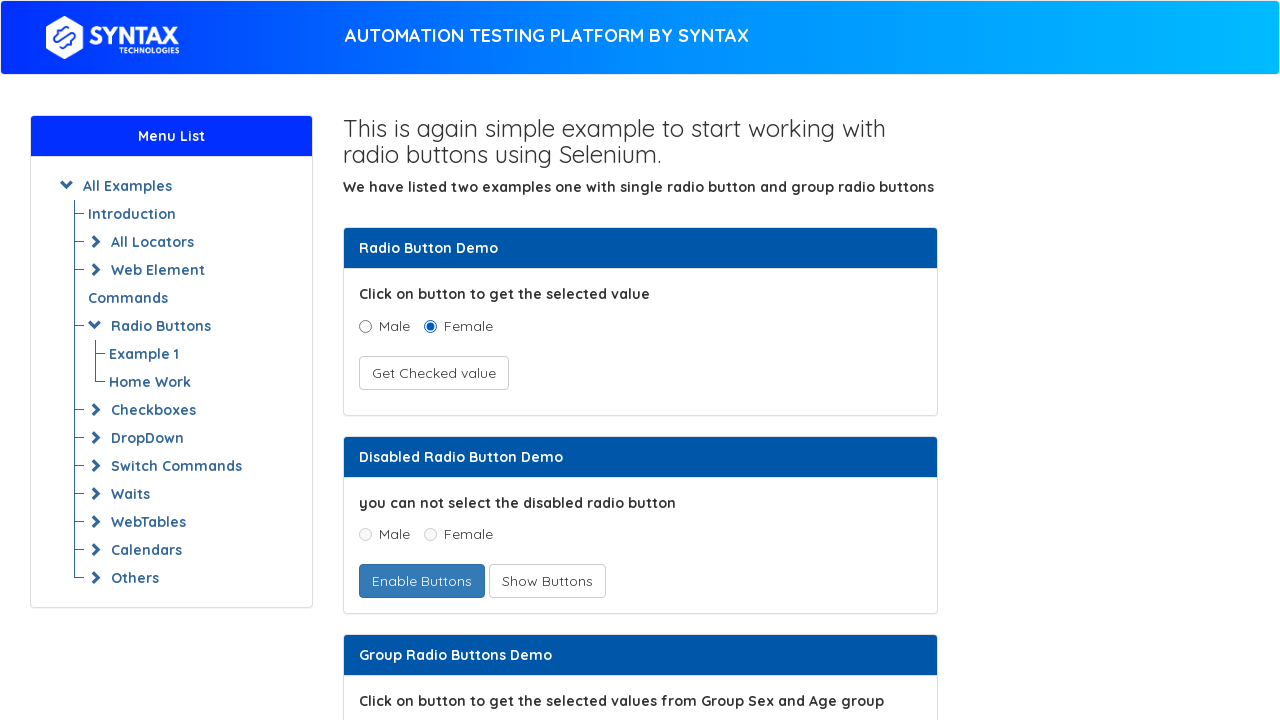

Retrieved text content from link: 'Switch Commands'
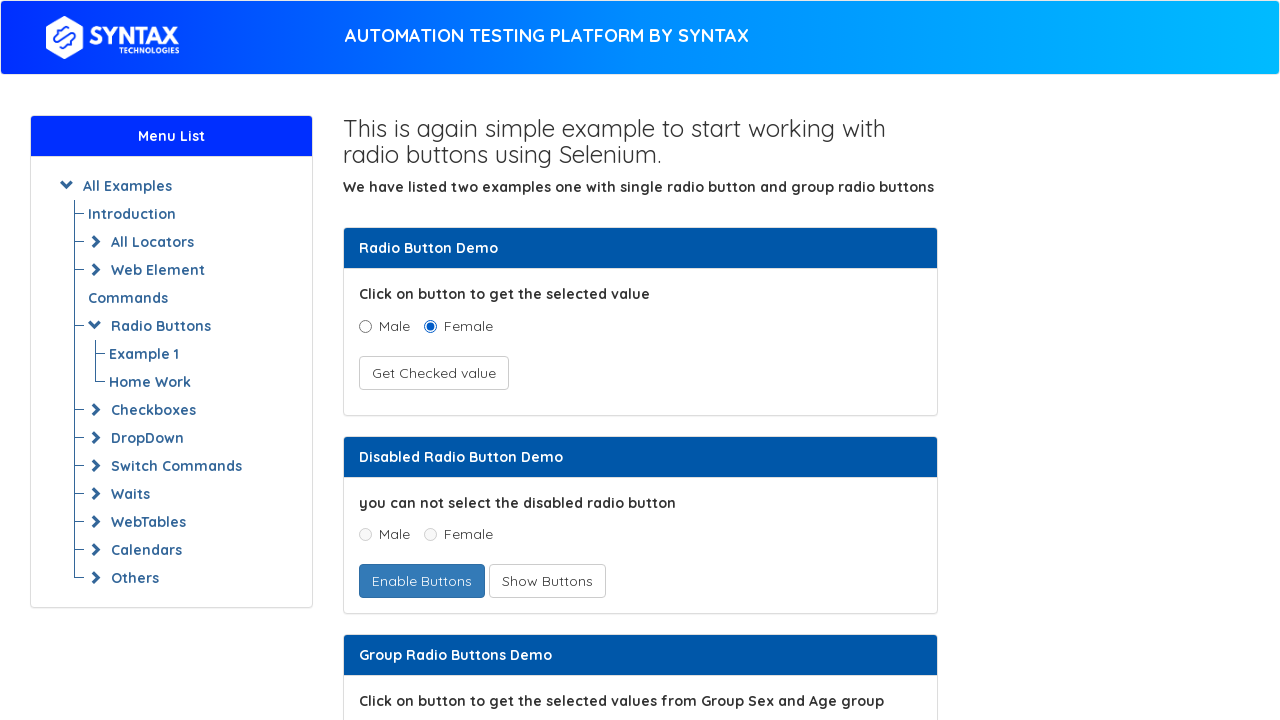

Verified link with text: 'Switch Commands'
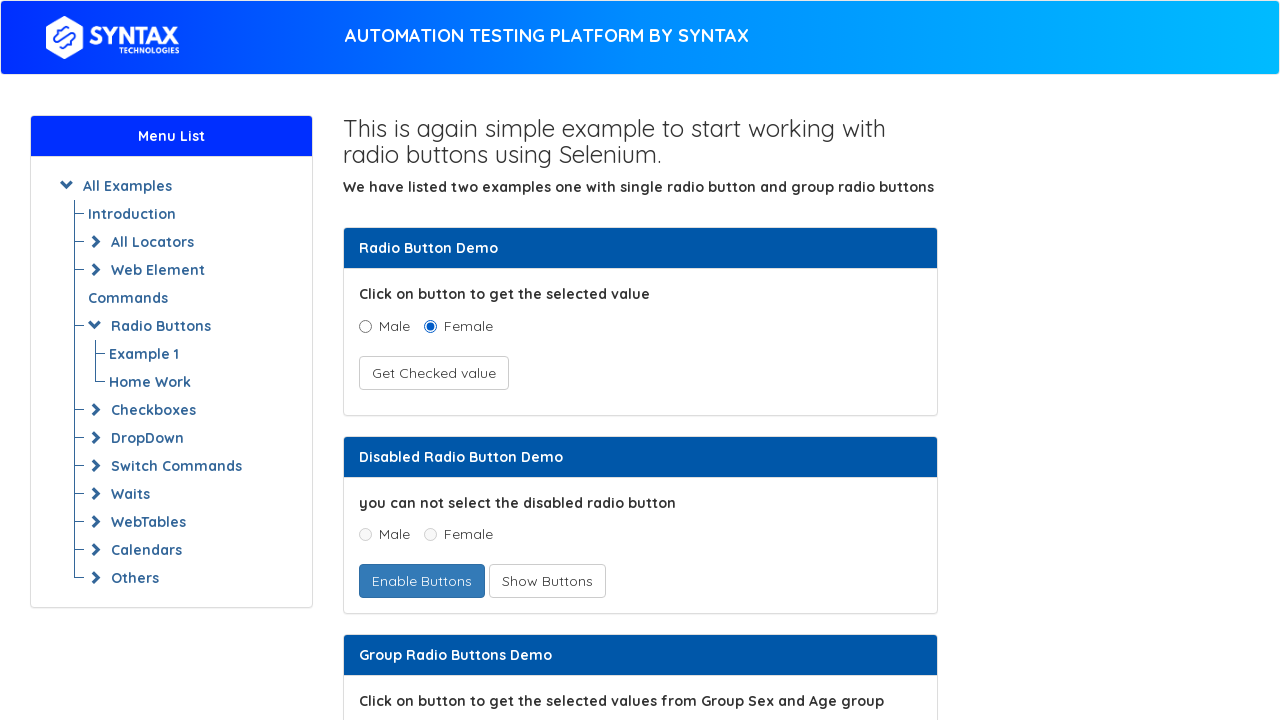

Retrieved text content from link: 'Alerts'
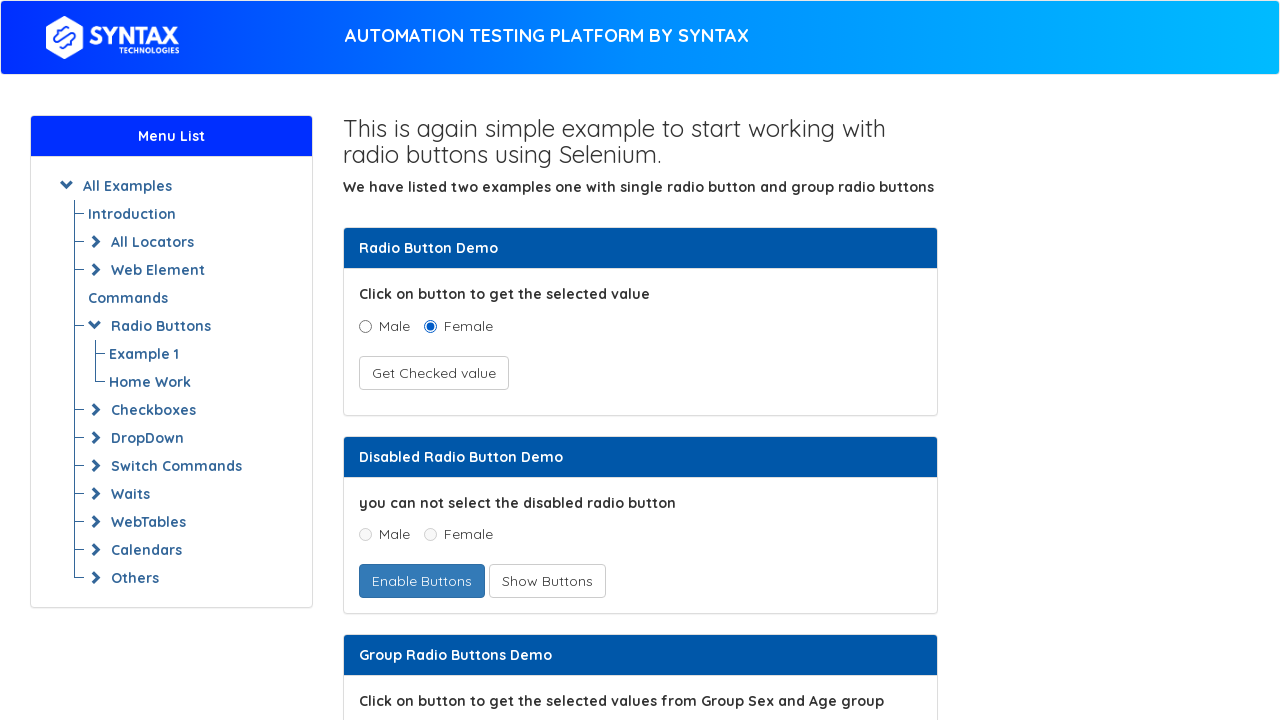

Verified link with text: 'Alerts'
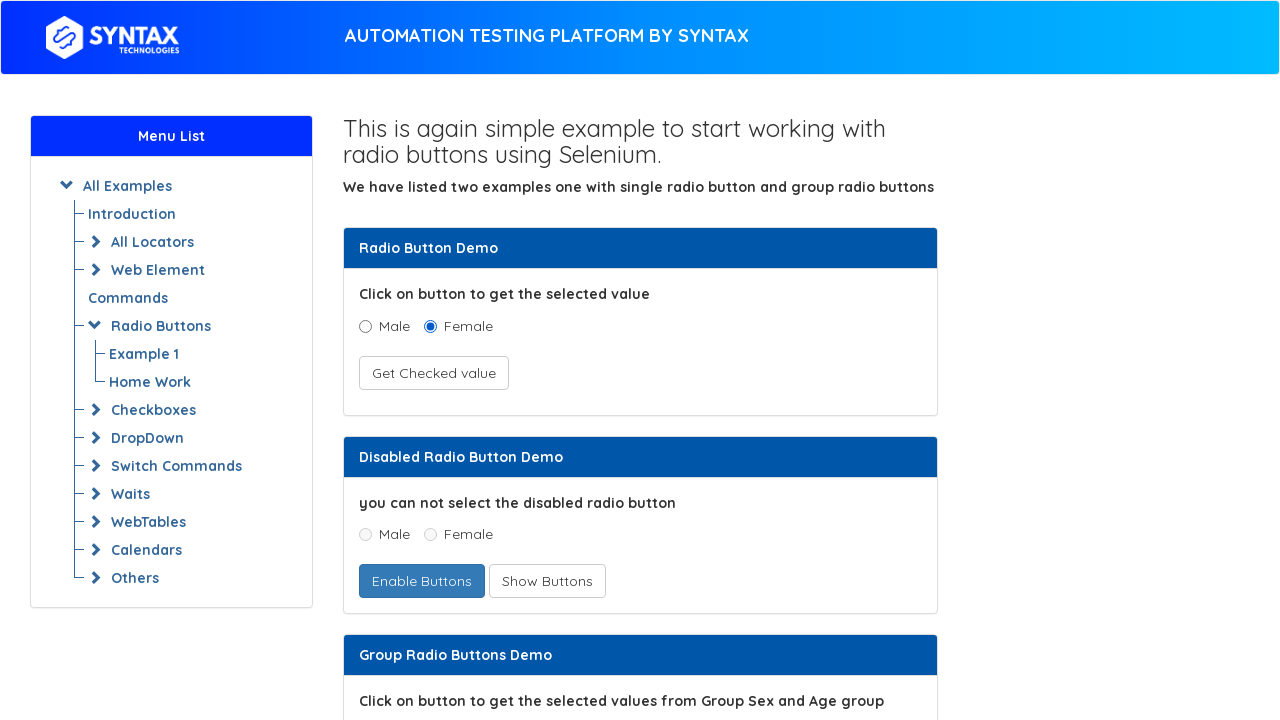

Retrieved text content from link: 'Example 1'
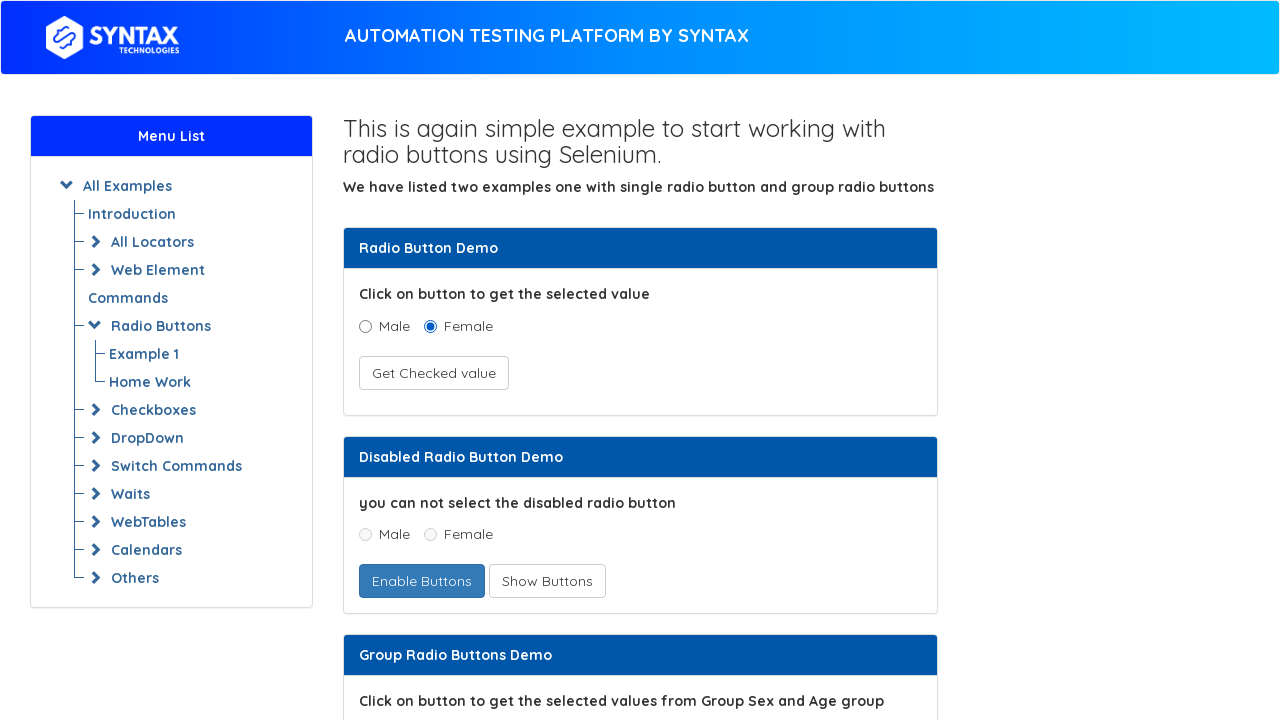

Verified link with text: 'Example 1'
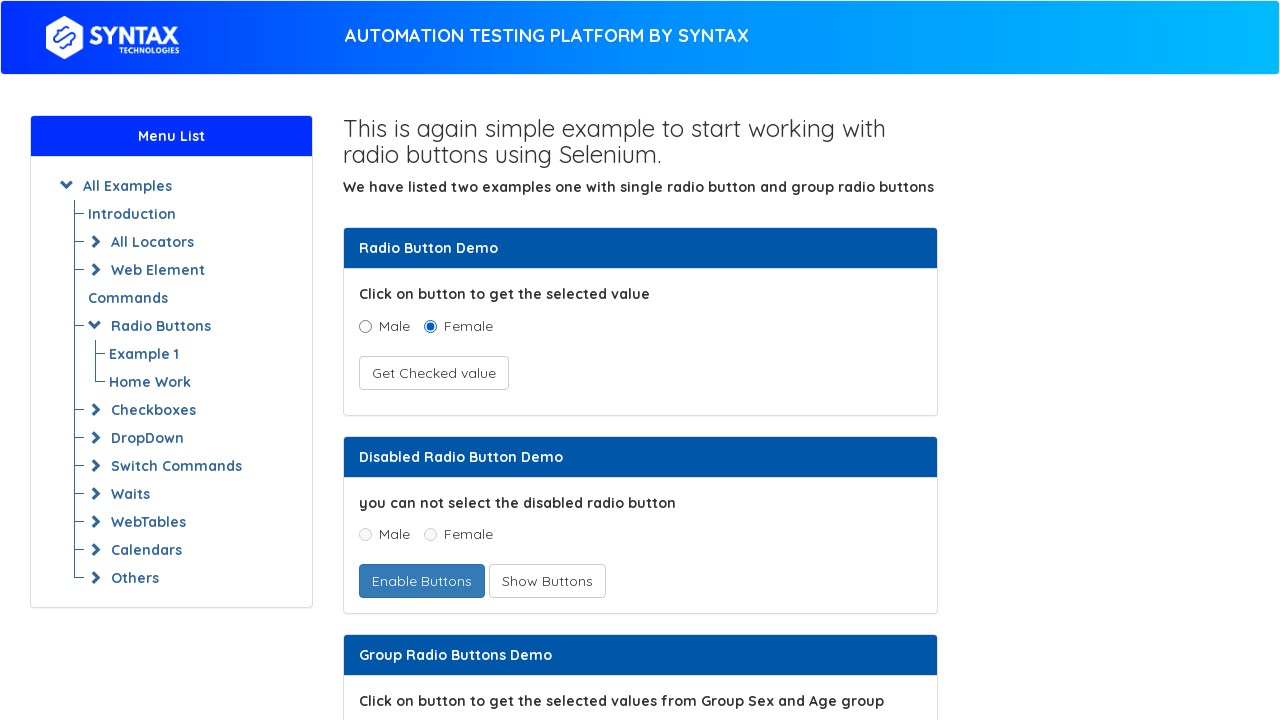

Retrieved text content from link: 'Home Work'
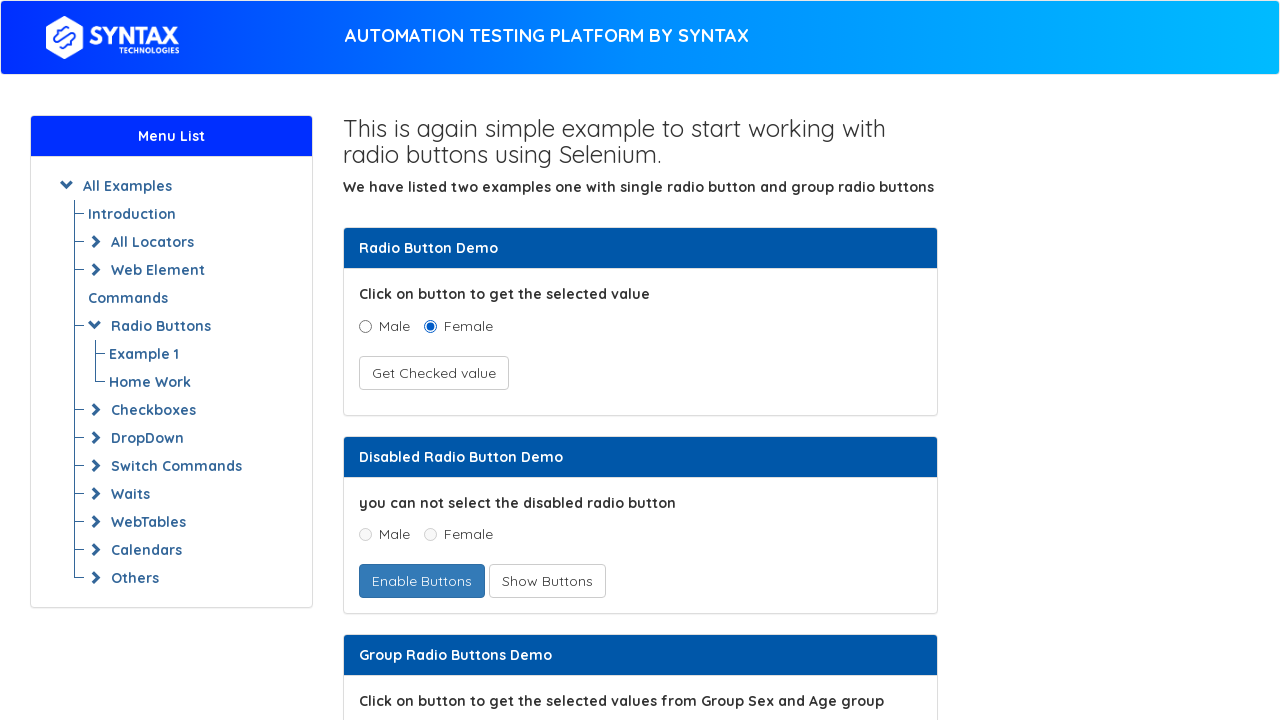

Verified link with text: 'Home Work'
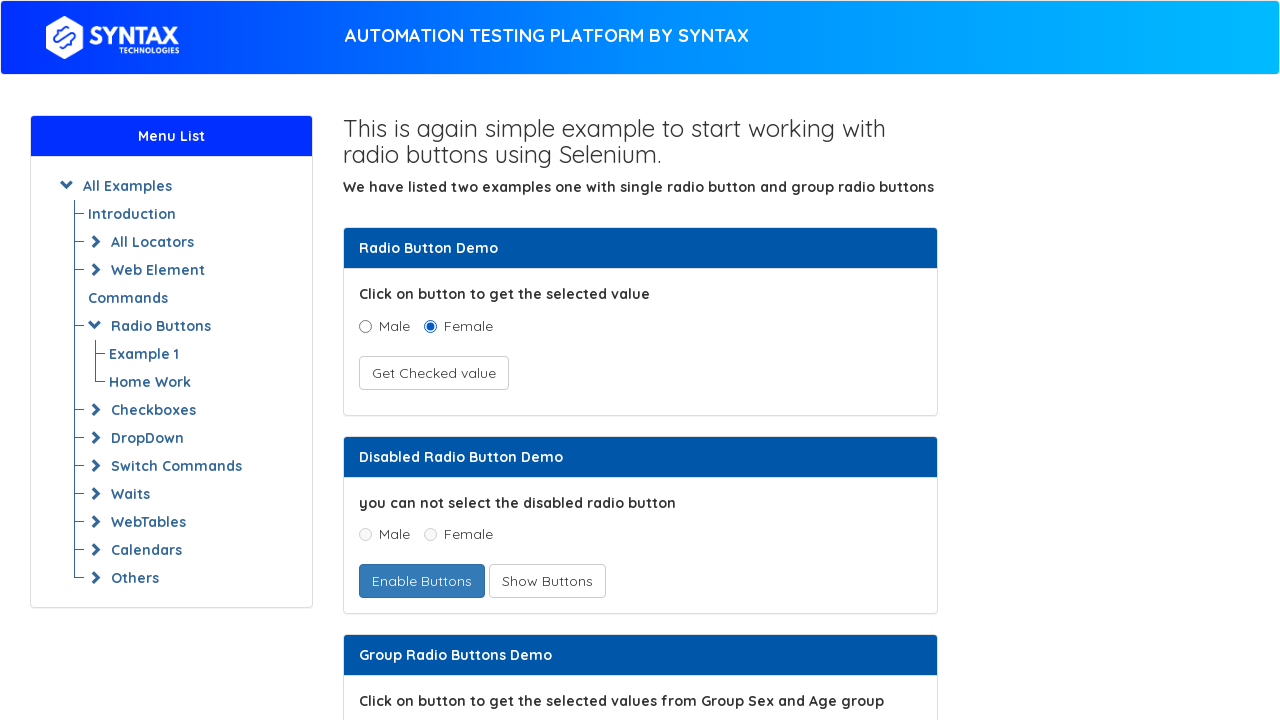

Retrieved text content from link: 'Frames'
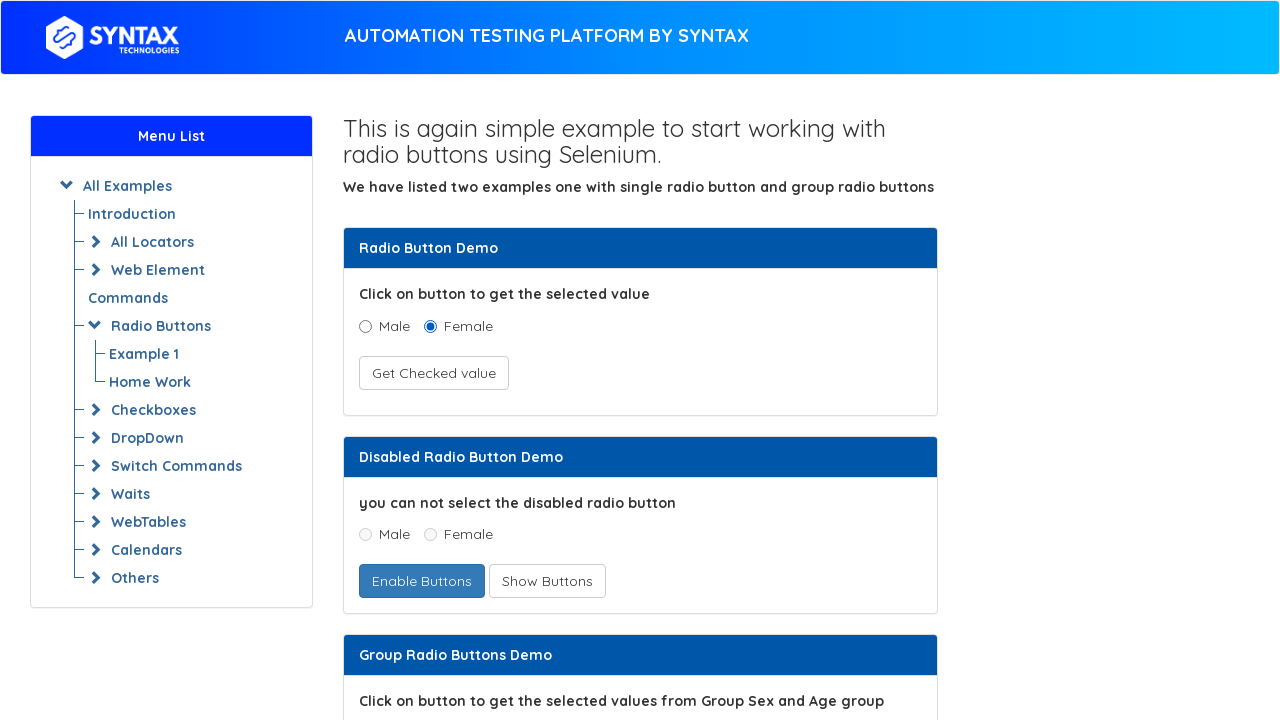

Verified link with text: 'Frames'
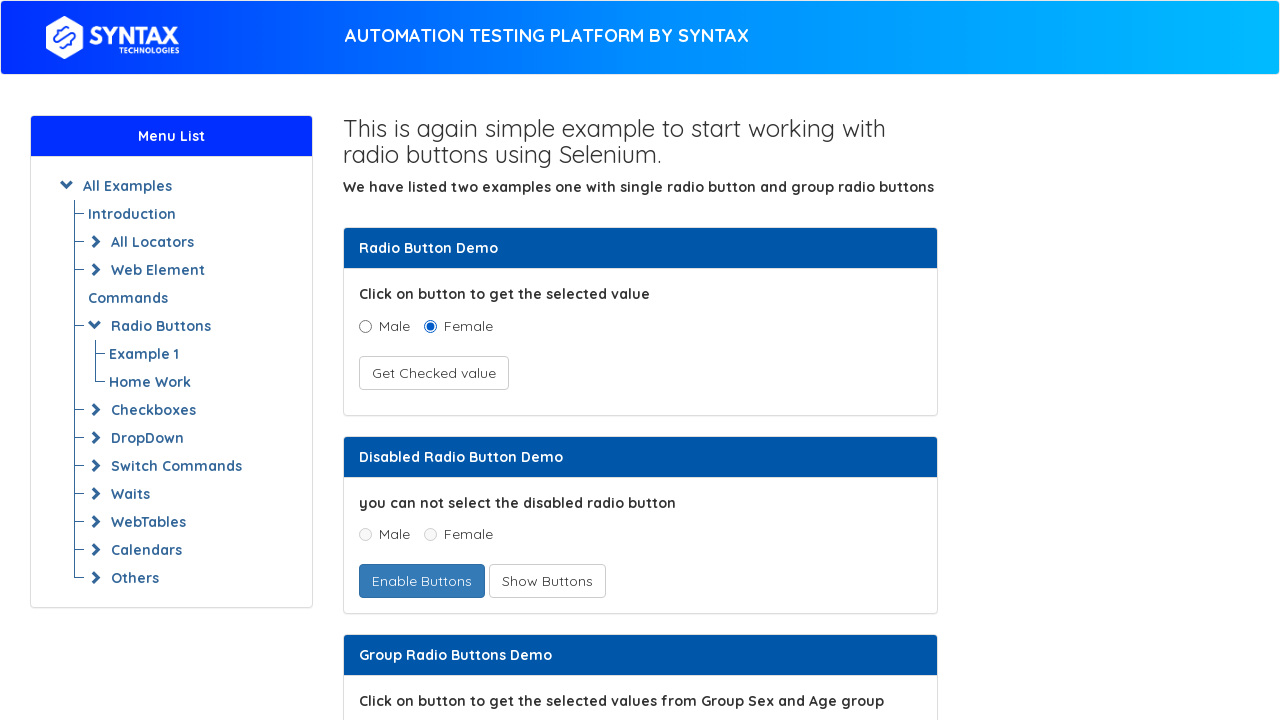

Retrieved text content from link: 'Example 1'
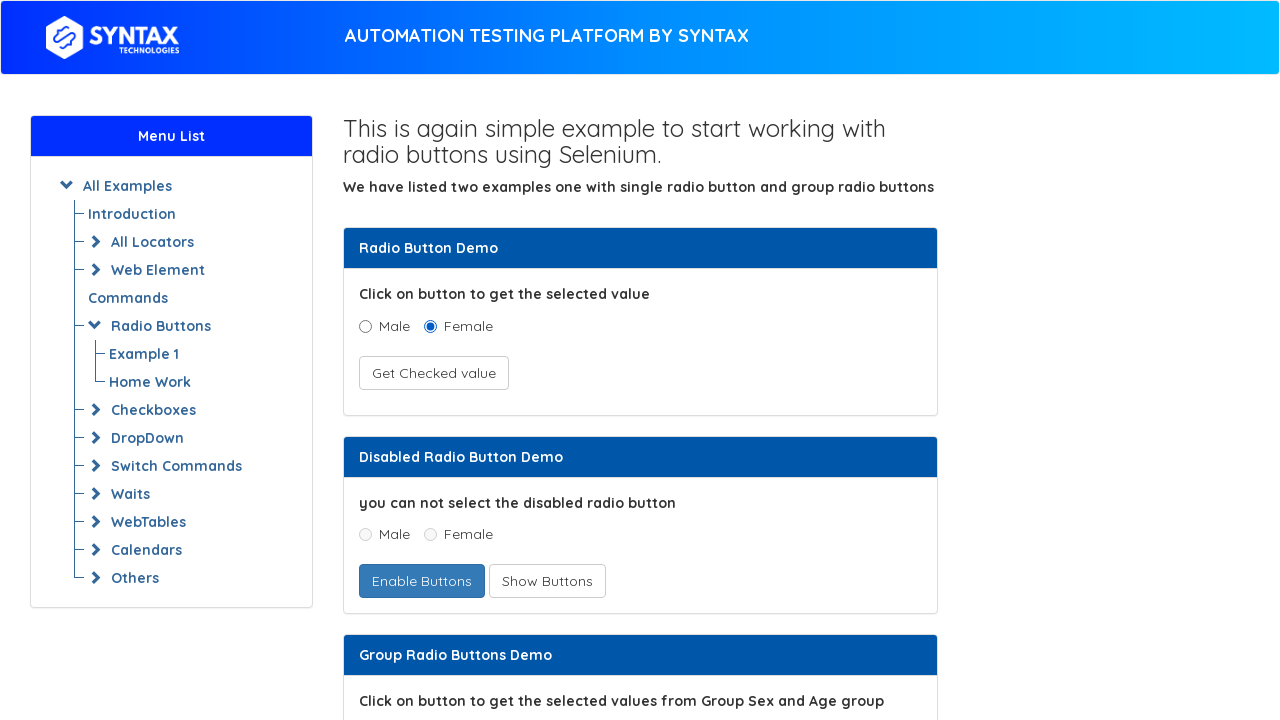

Verified link with text: 'Example 1'
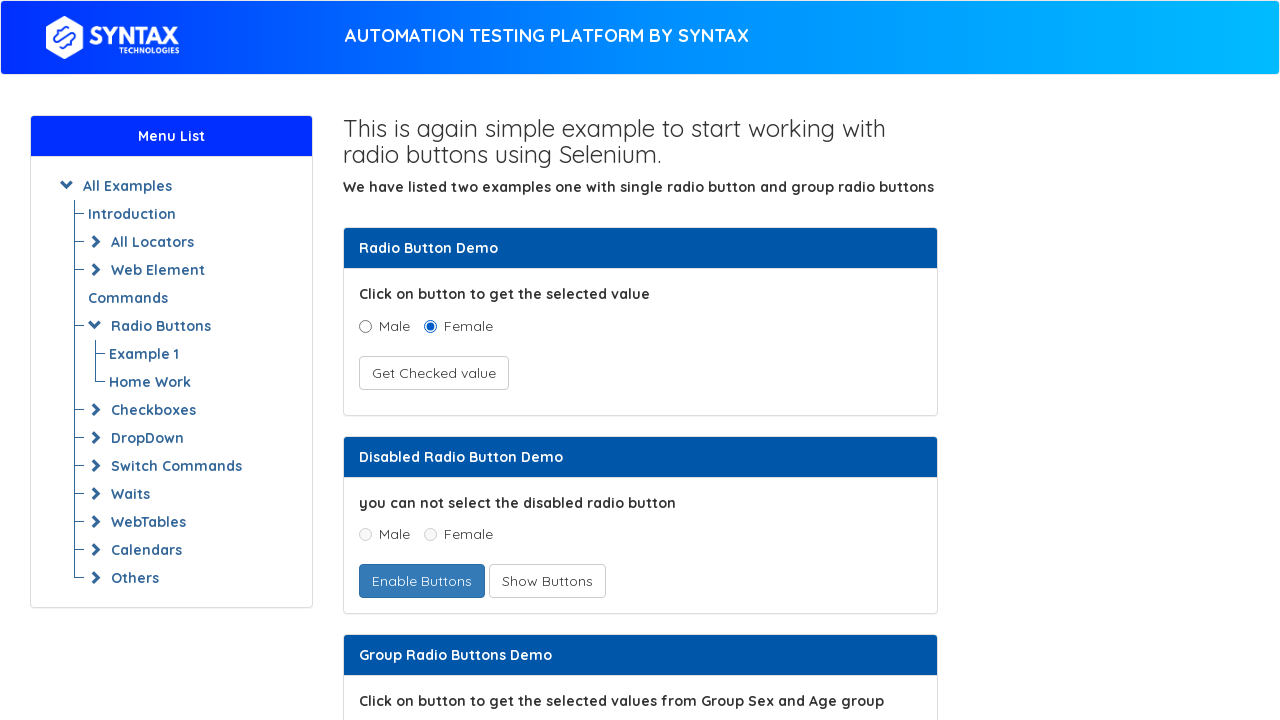

Retrieved text content from link: 'Home Work'
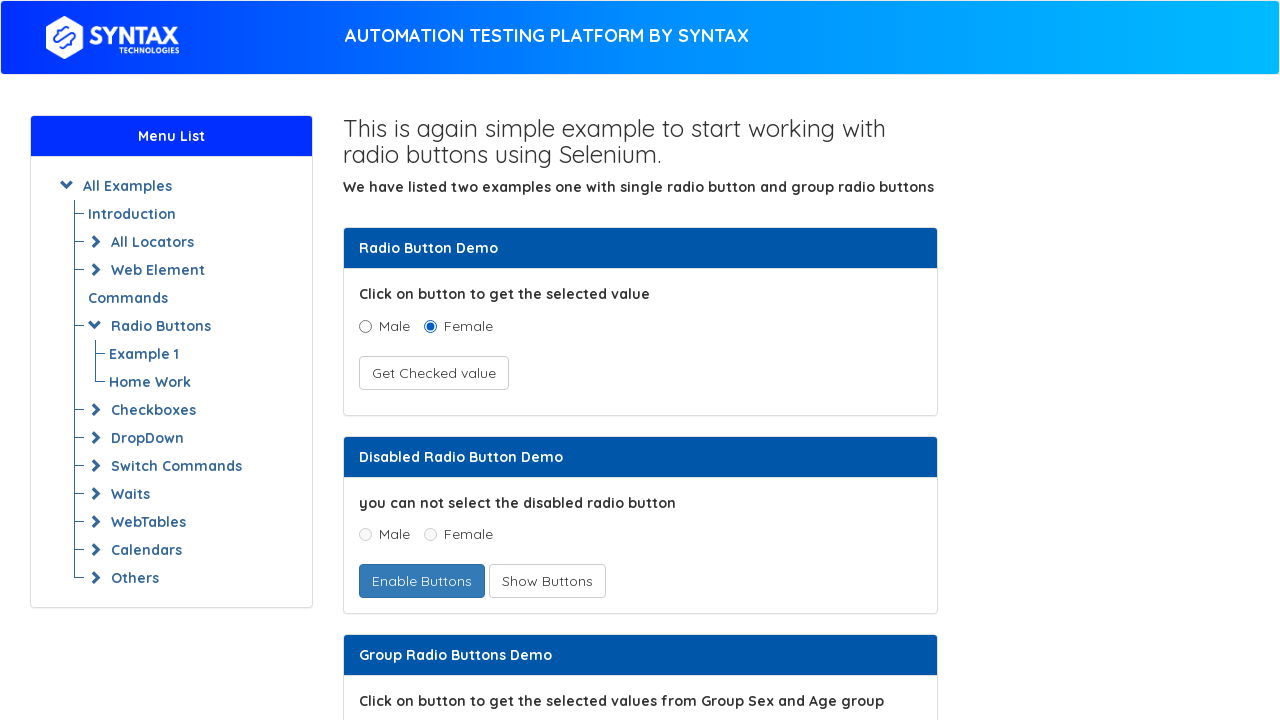

Verified link with text: 'Home Work'
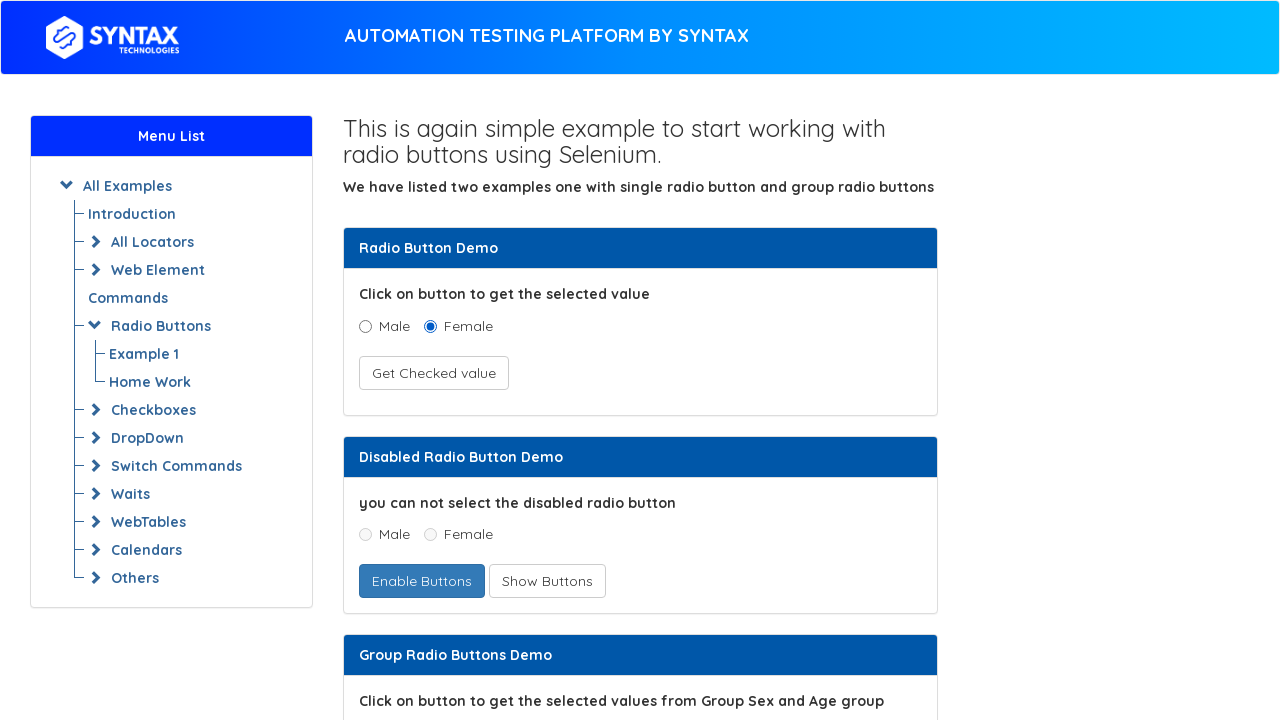

Retrieved text content from link: 'Windows'
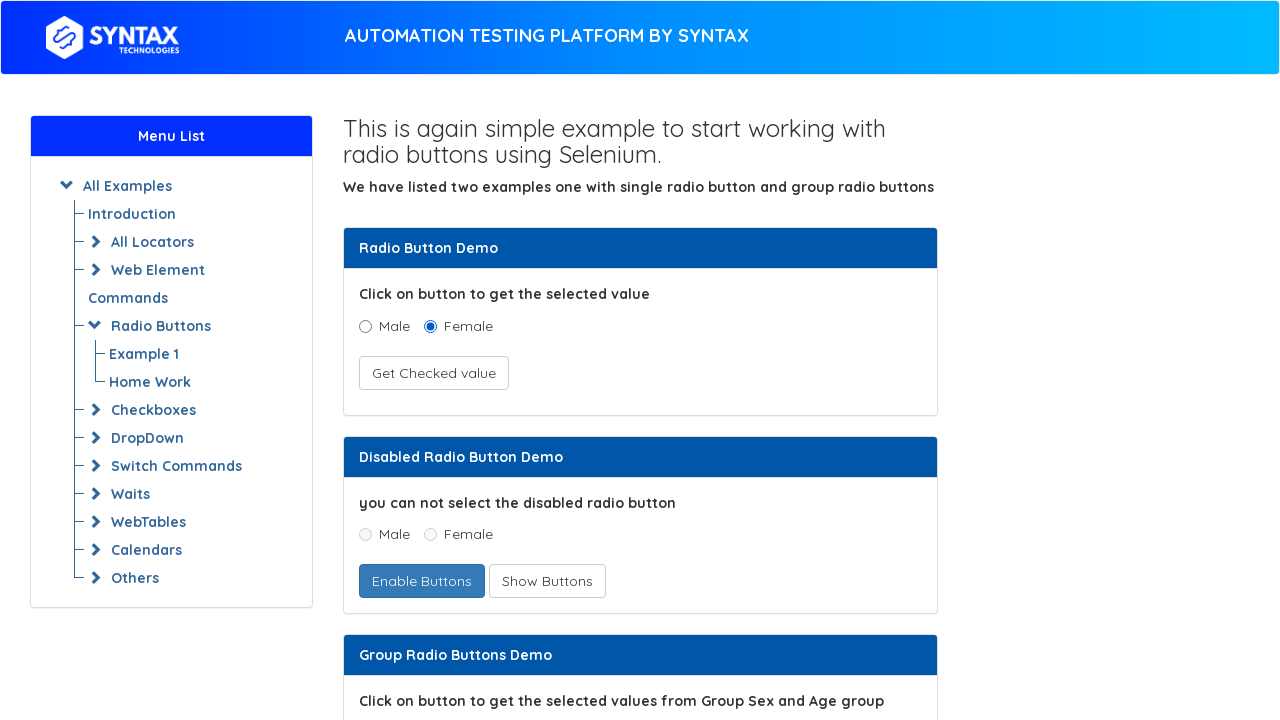

Verified link with text: 'Windows'
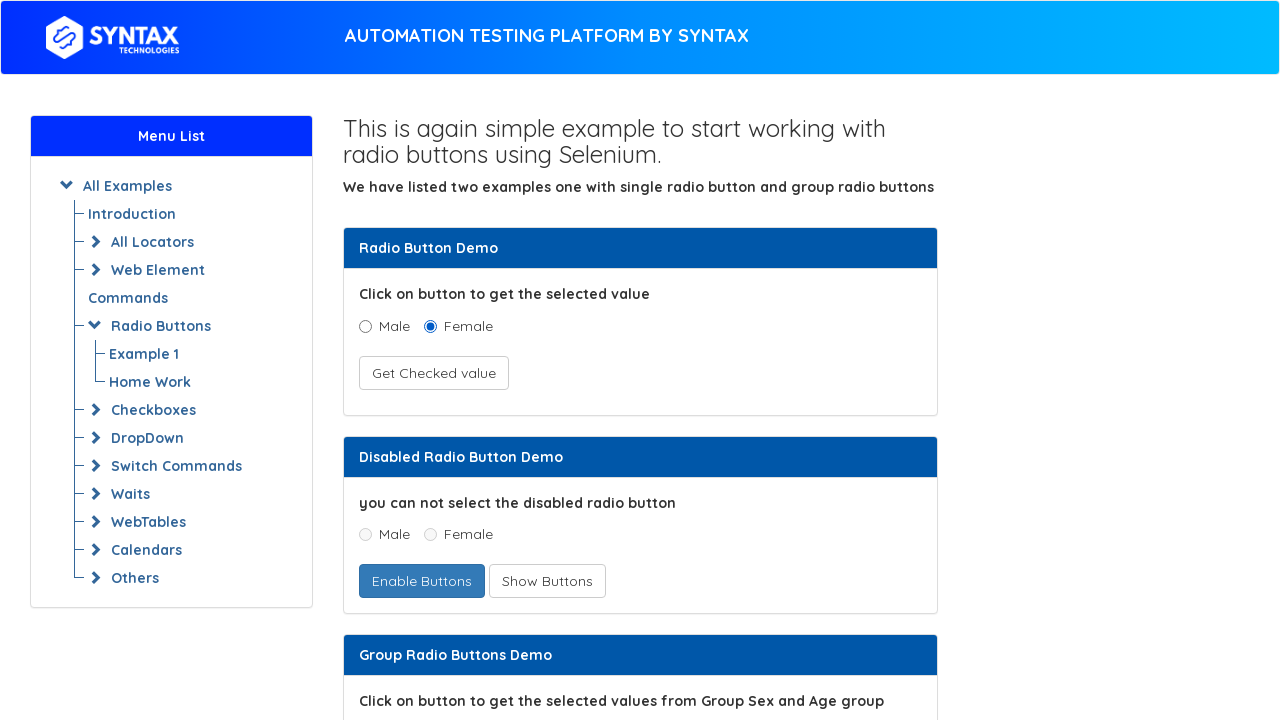

Retrieved text content from link: 'Example 1'
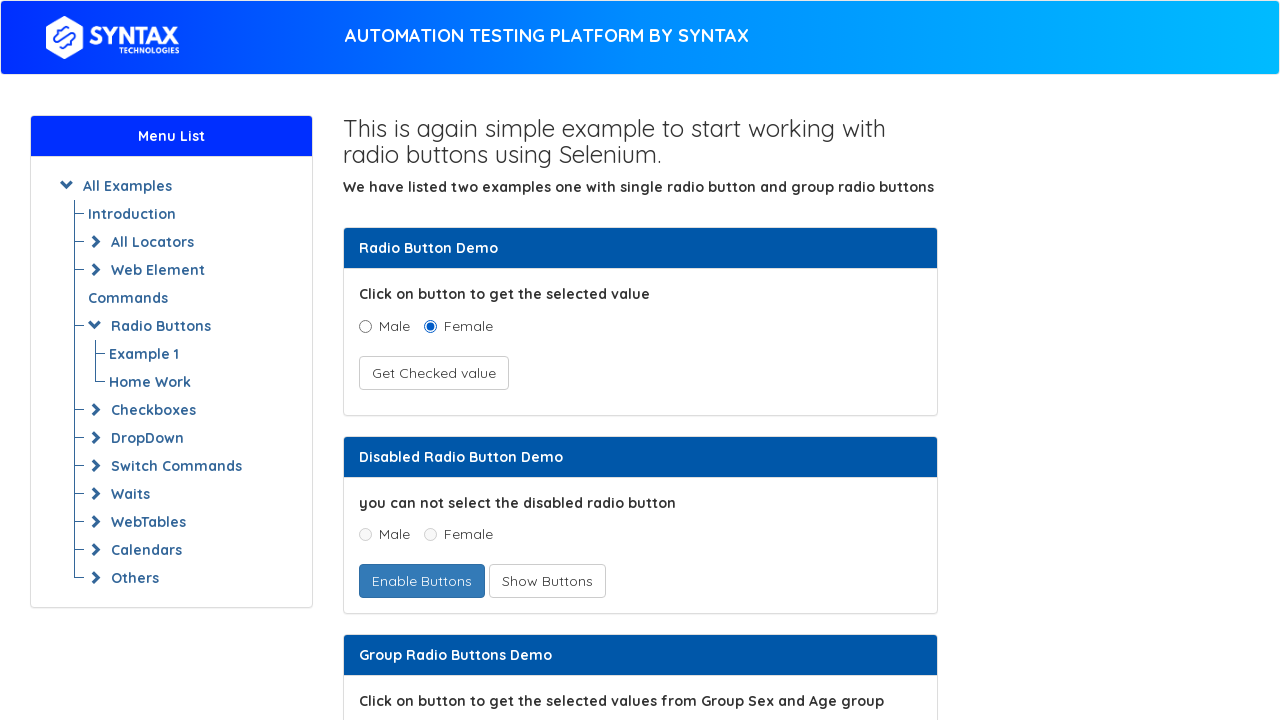

Verified link with text: 'Example 1'
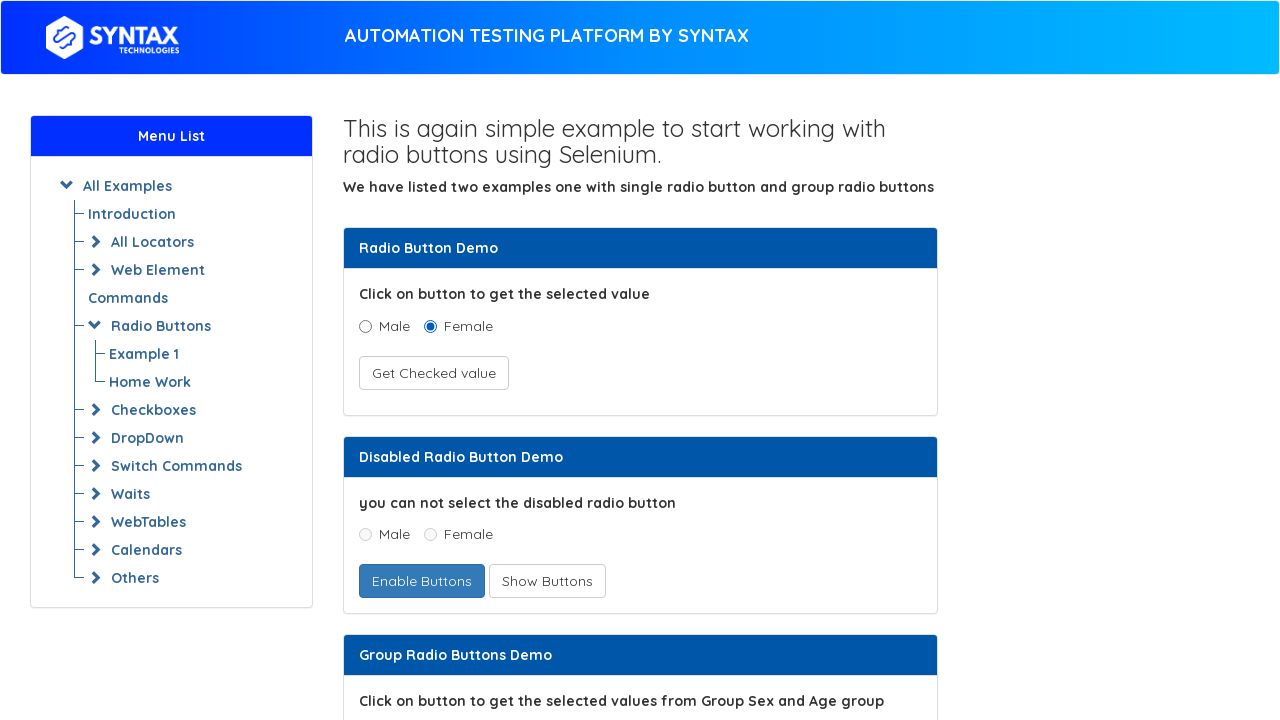

Retrieved text content from link: 'Home Work'
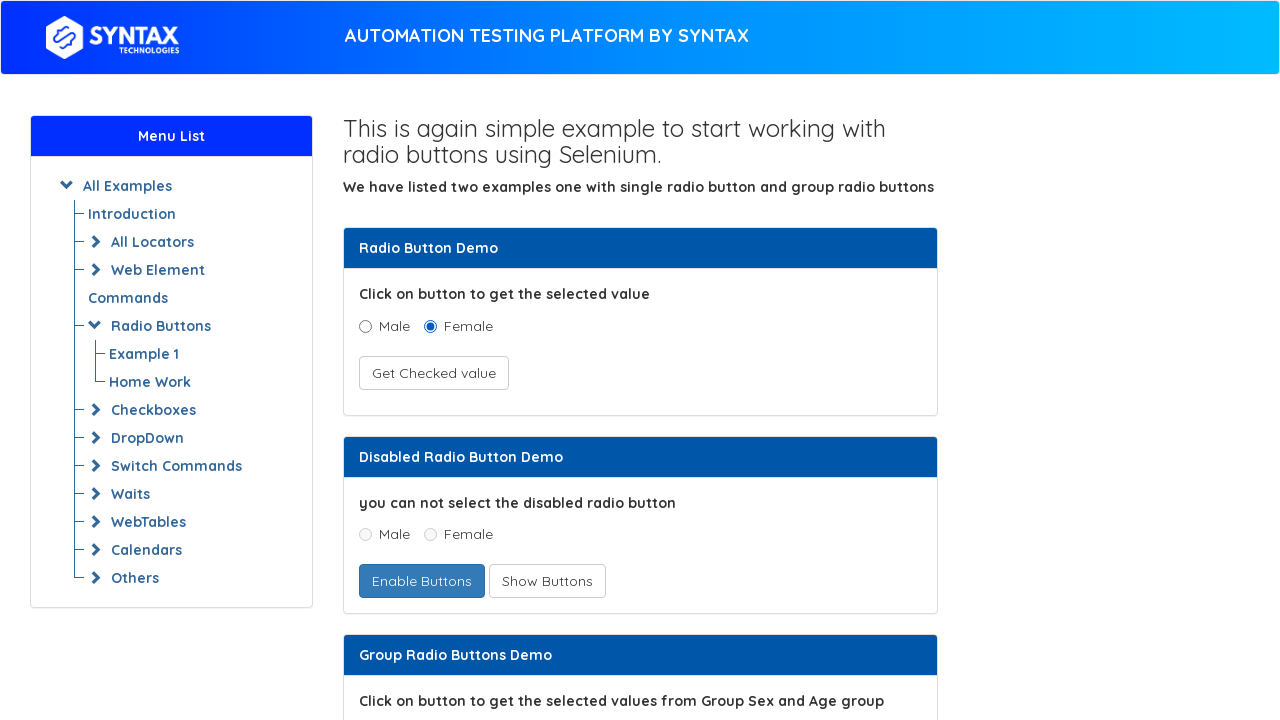

Verified link with text: 'Home Work'
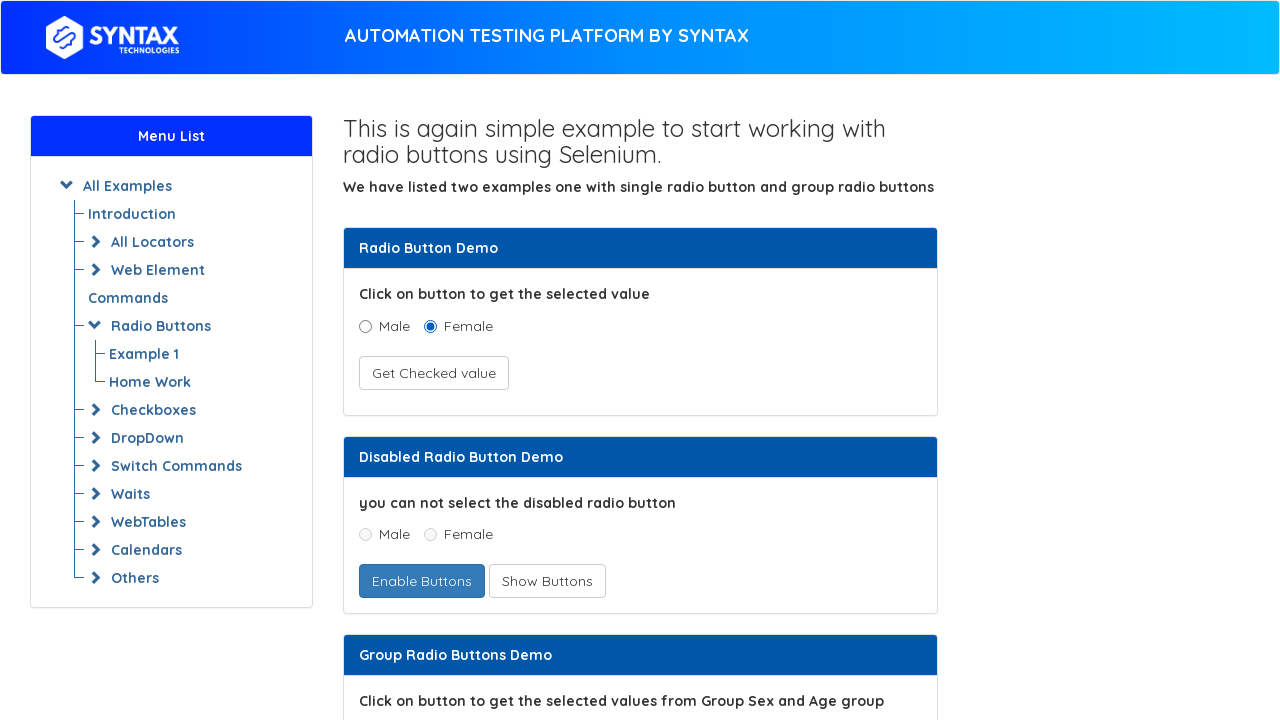

Retrieved text content from link: 'Waits'
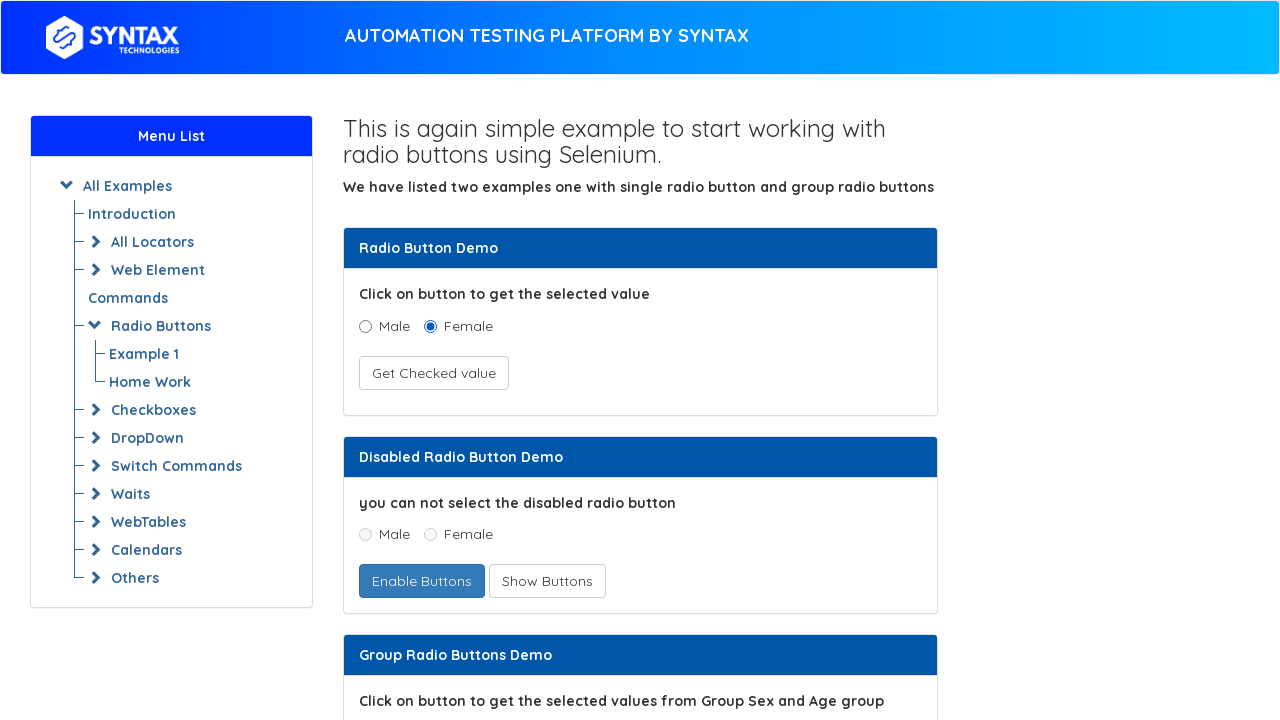

Verified link with text: 'Waits'
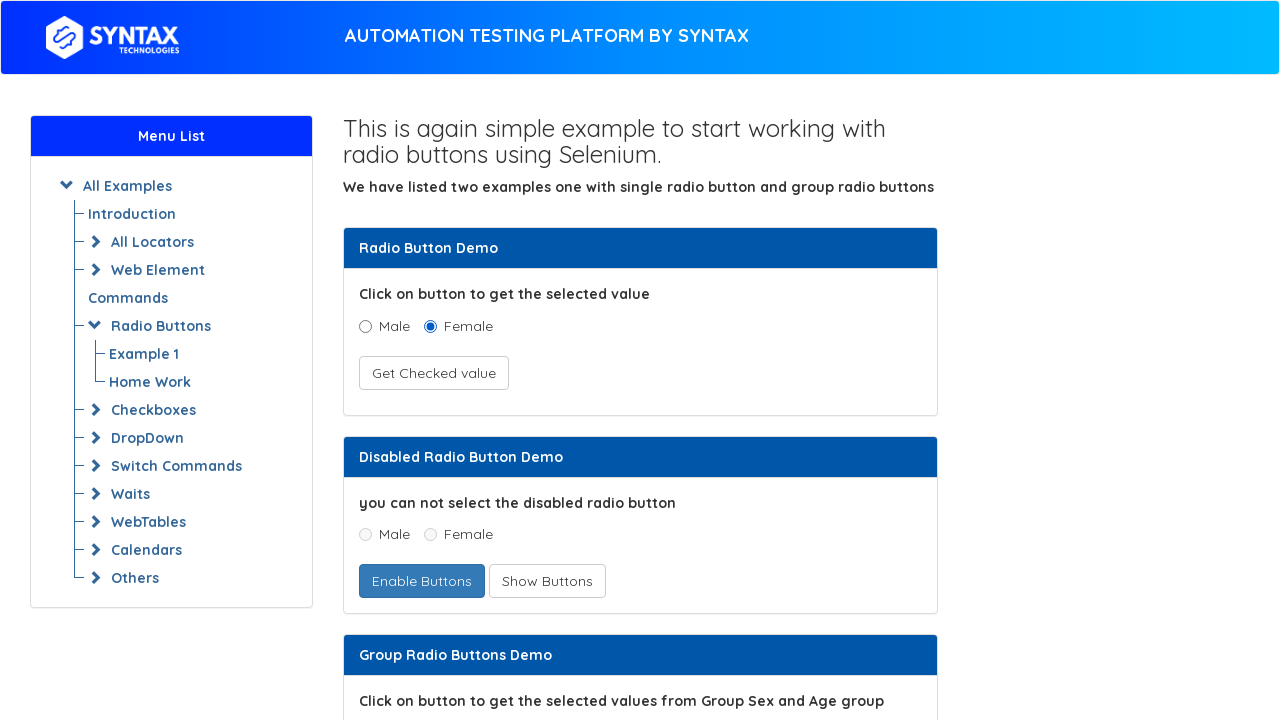

Retrieved text content from link: 'Explicit Wait'
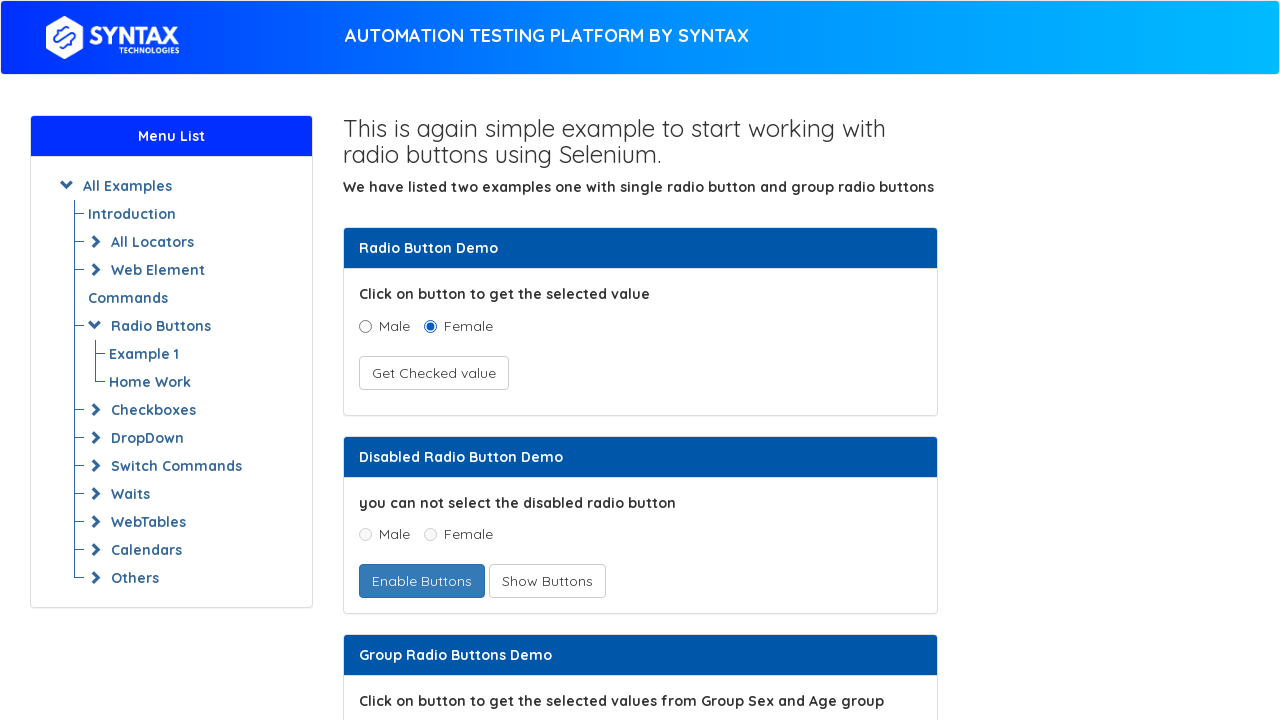

Verified link with text: 'Explicit Wait'
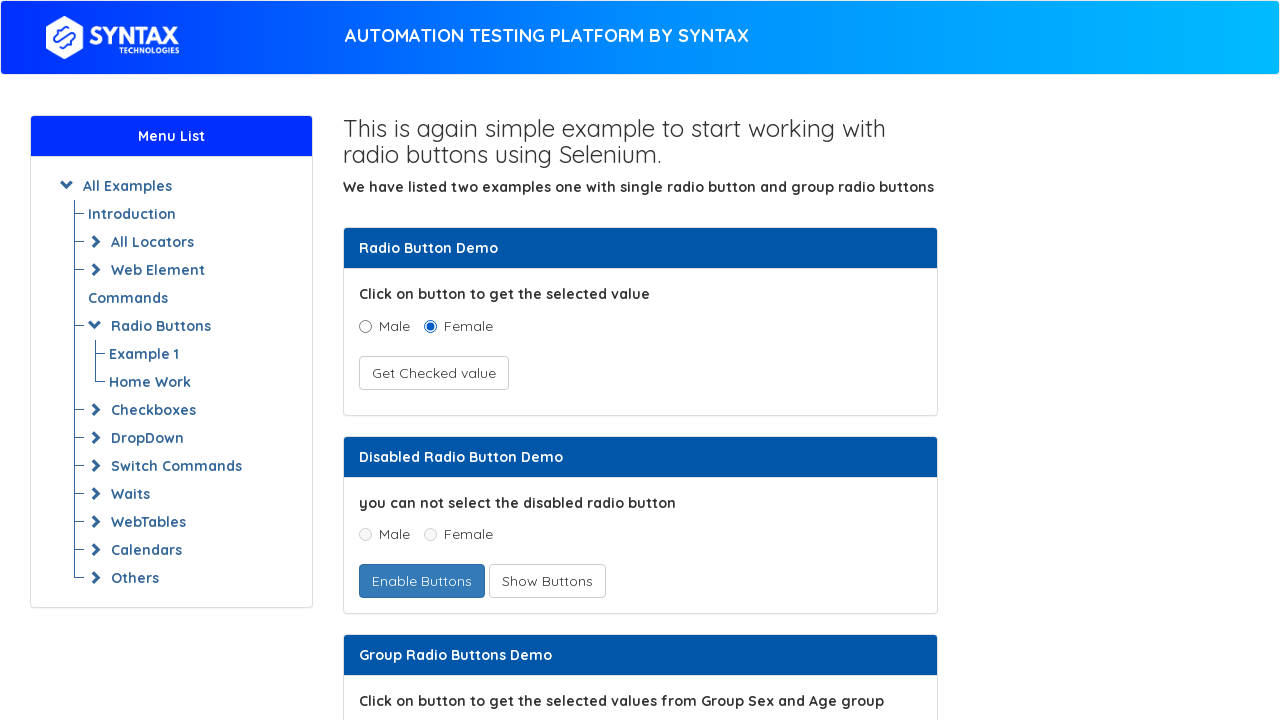

Retrieved text content from link: 'Home Work'
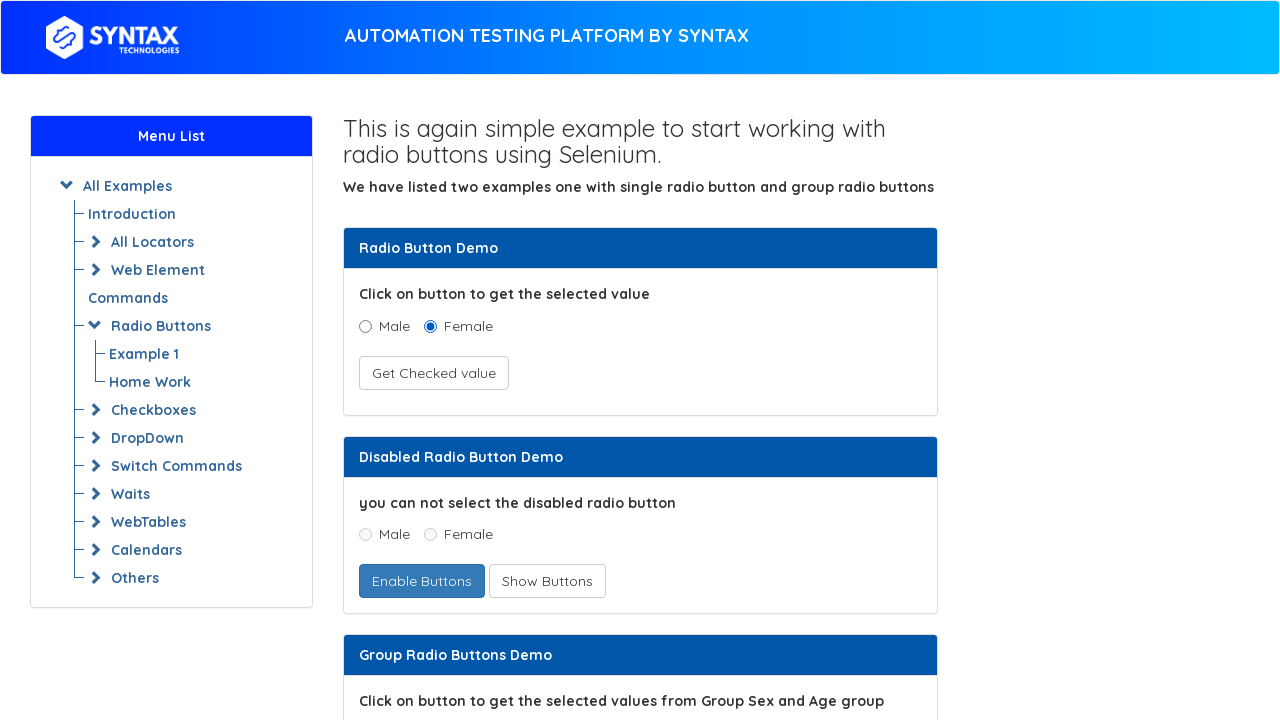

Verified link with text: 'Home Work'
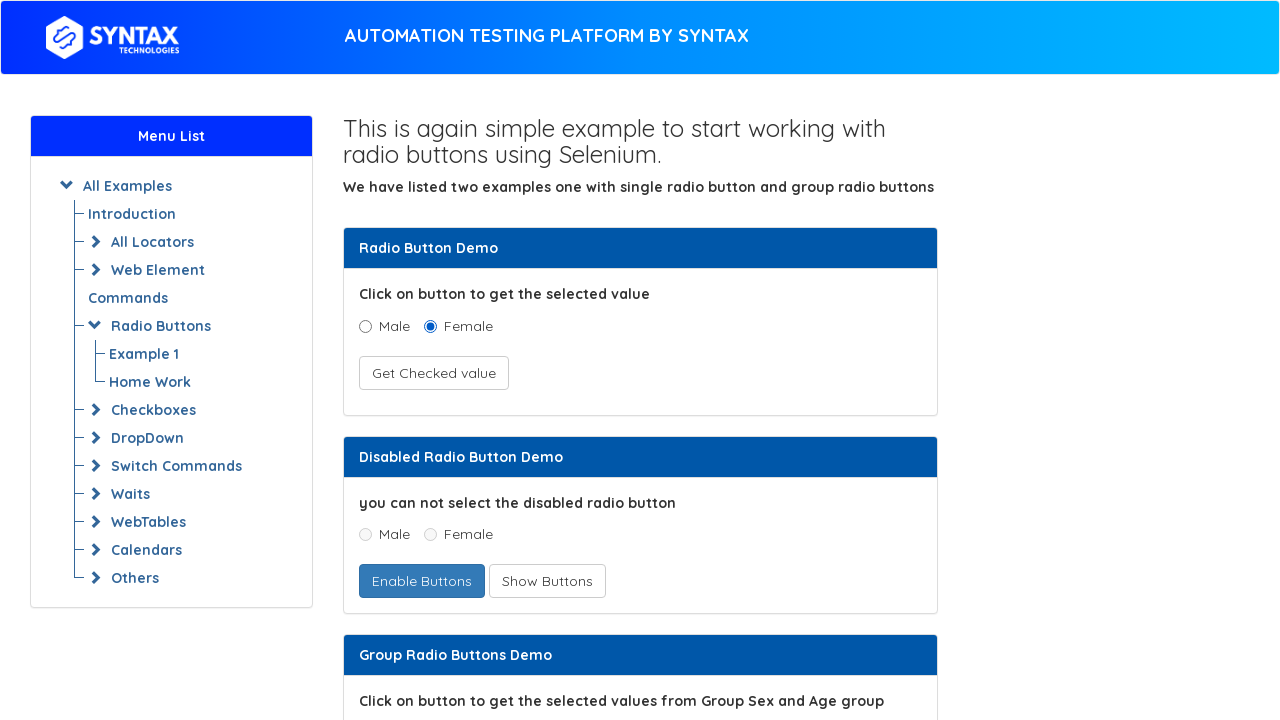

Retrieved text content from link: 'Implicit Wait'
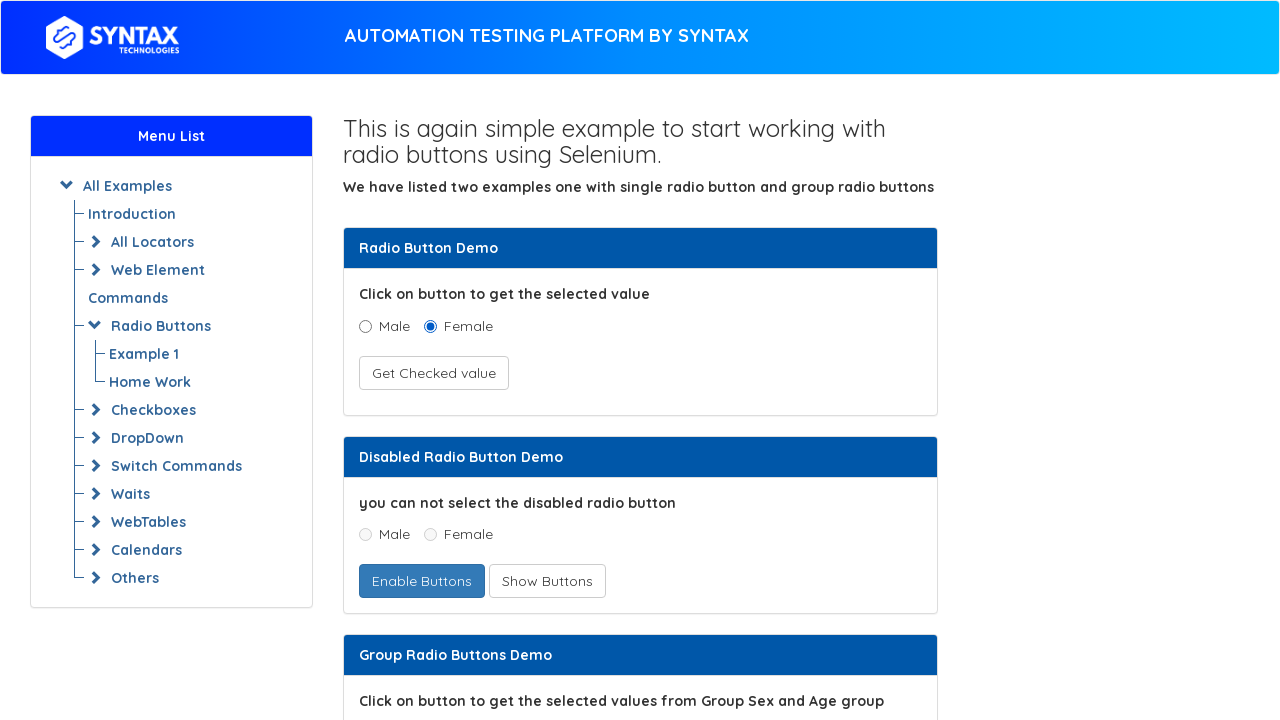

Verified link with text: 'Implicit Wait'
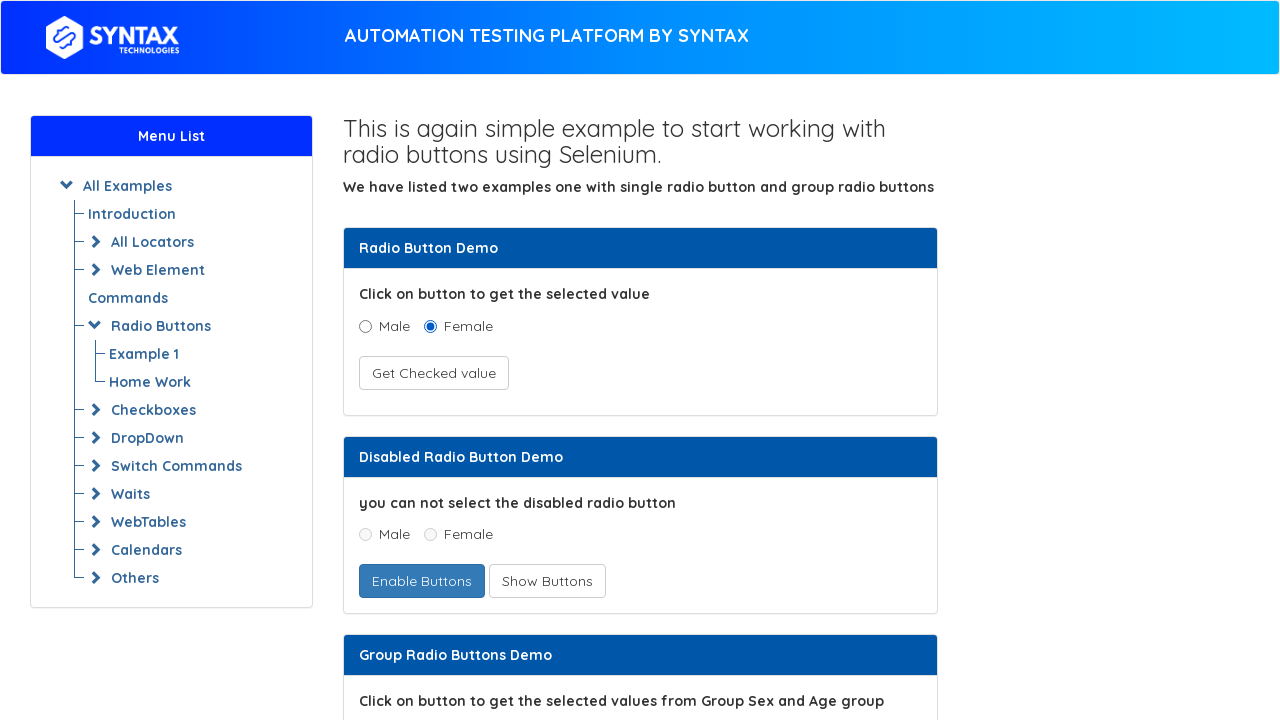

Retrieved text content from link: 'Home Work'
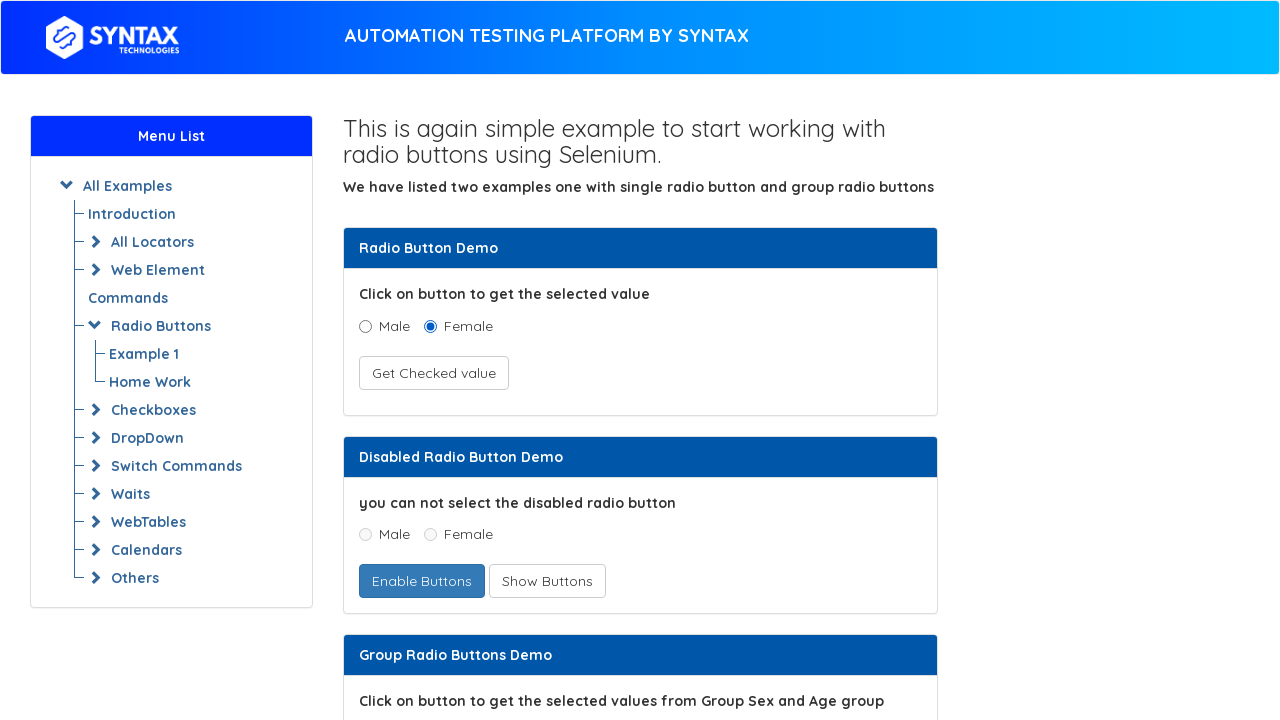

Verified link with text: 'Home Work'
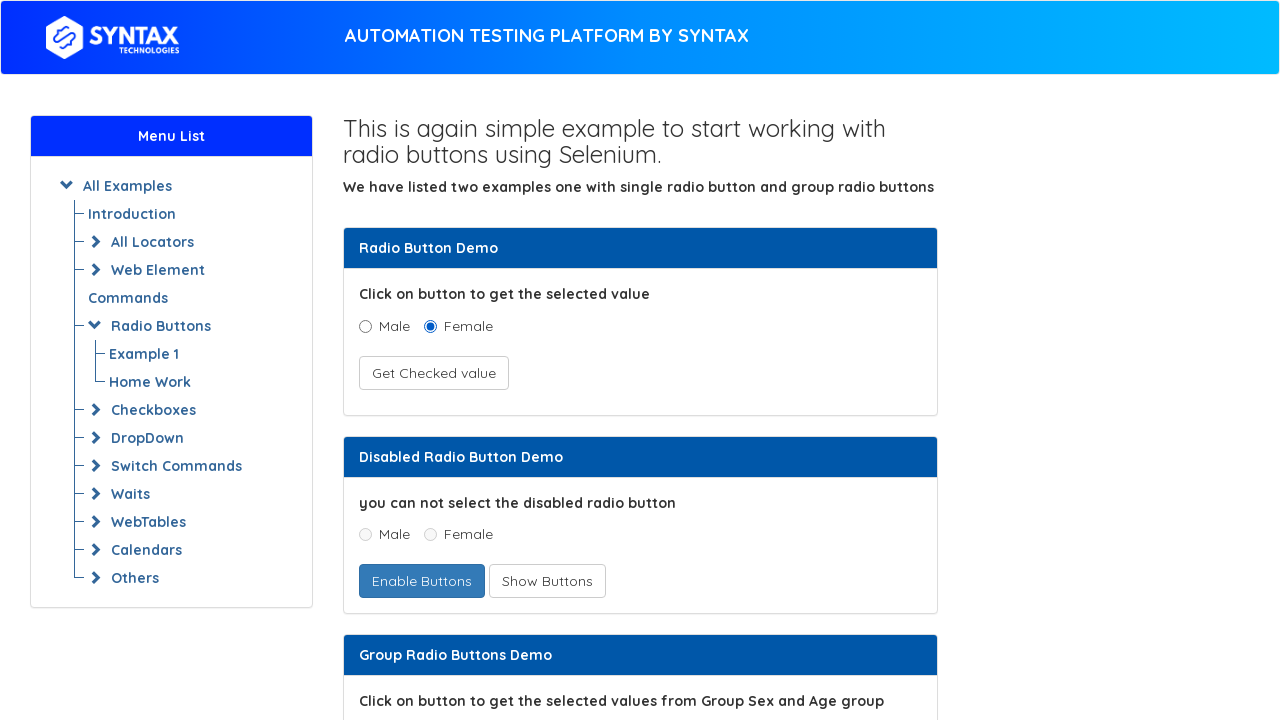

Retrieved text content from link: 'WebTables'
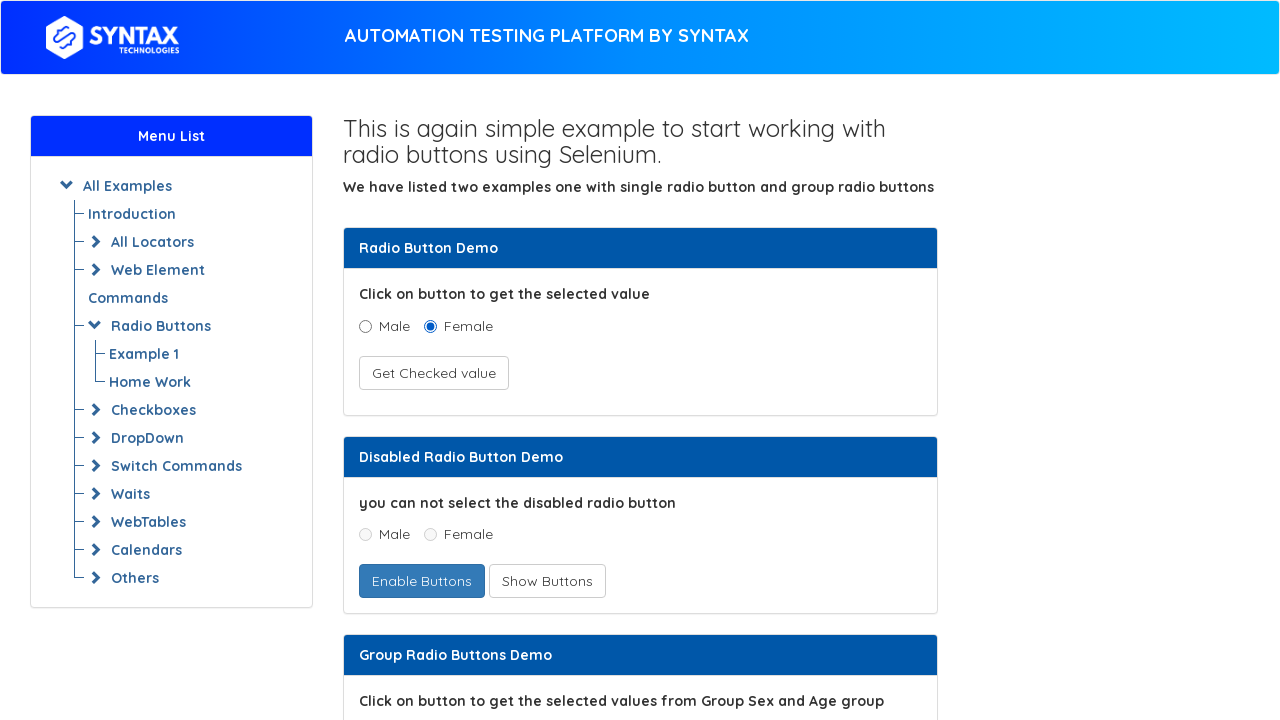

Verified link with text: 'WebTables'
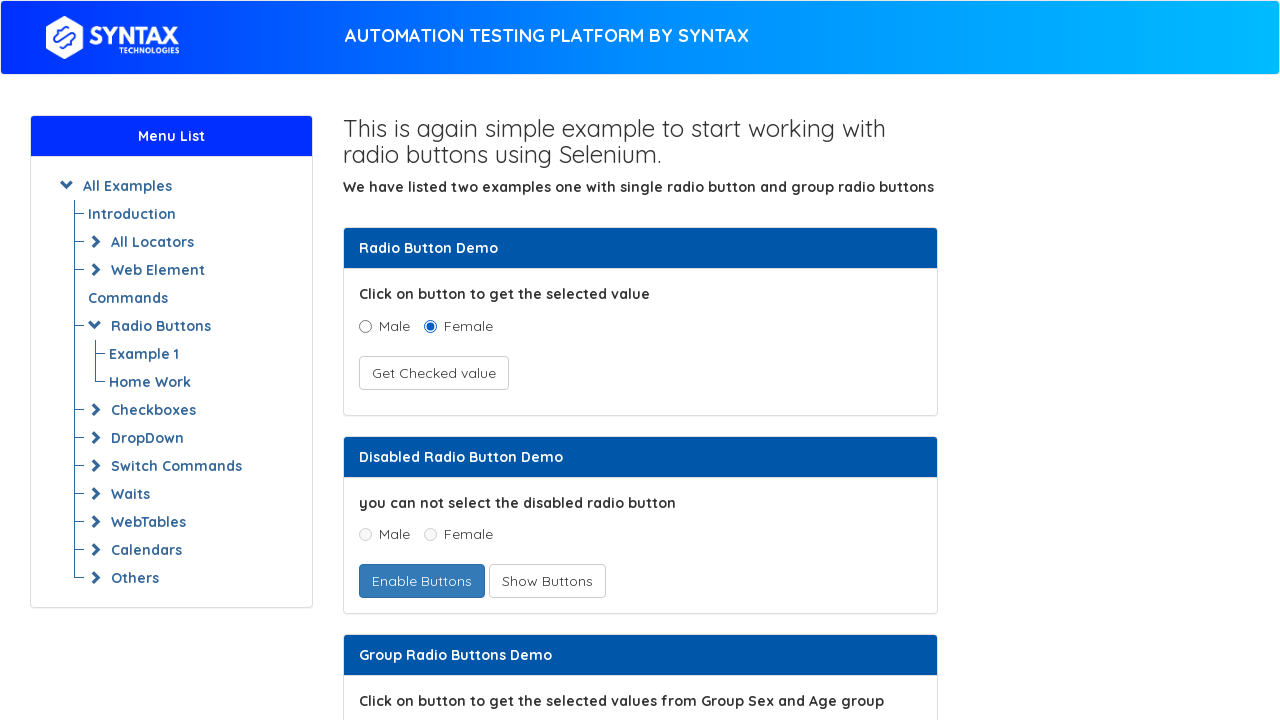

Retrieved text content from link: 'Static Table'
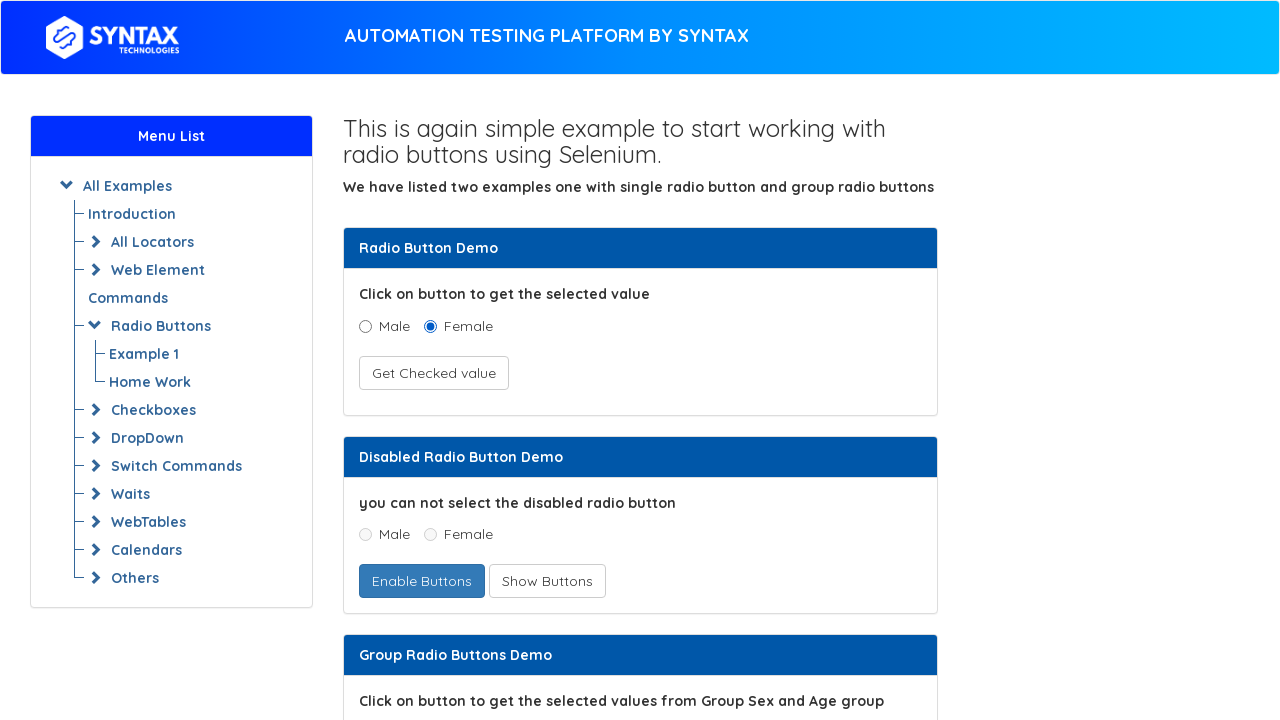

Verified link with text: 'Static Table'
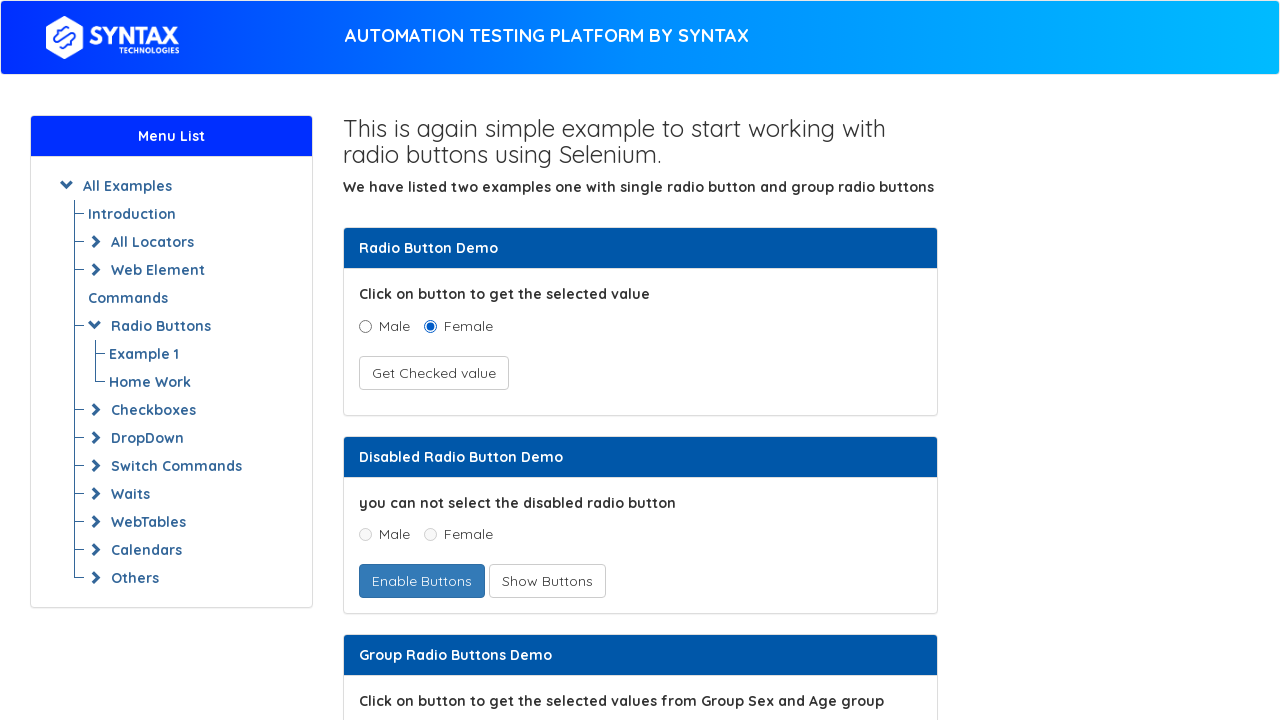

Retrieved text content from link: 'Example 1'
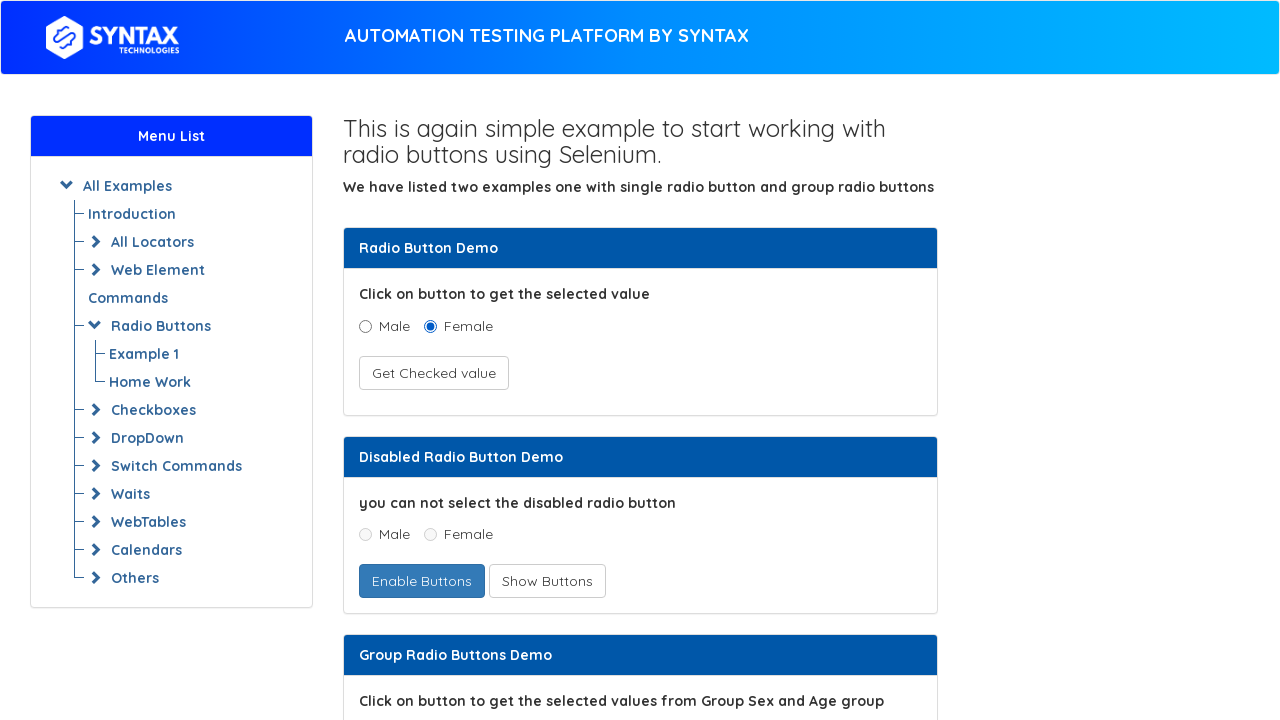

Verified link with text: 'Example 1'
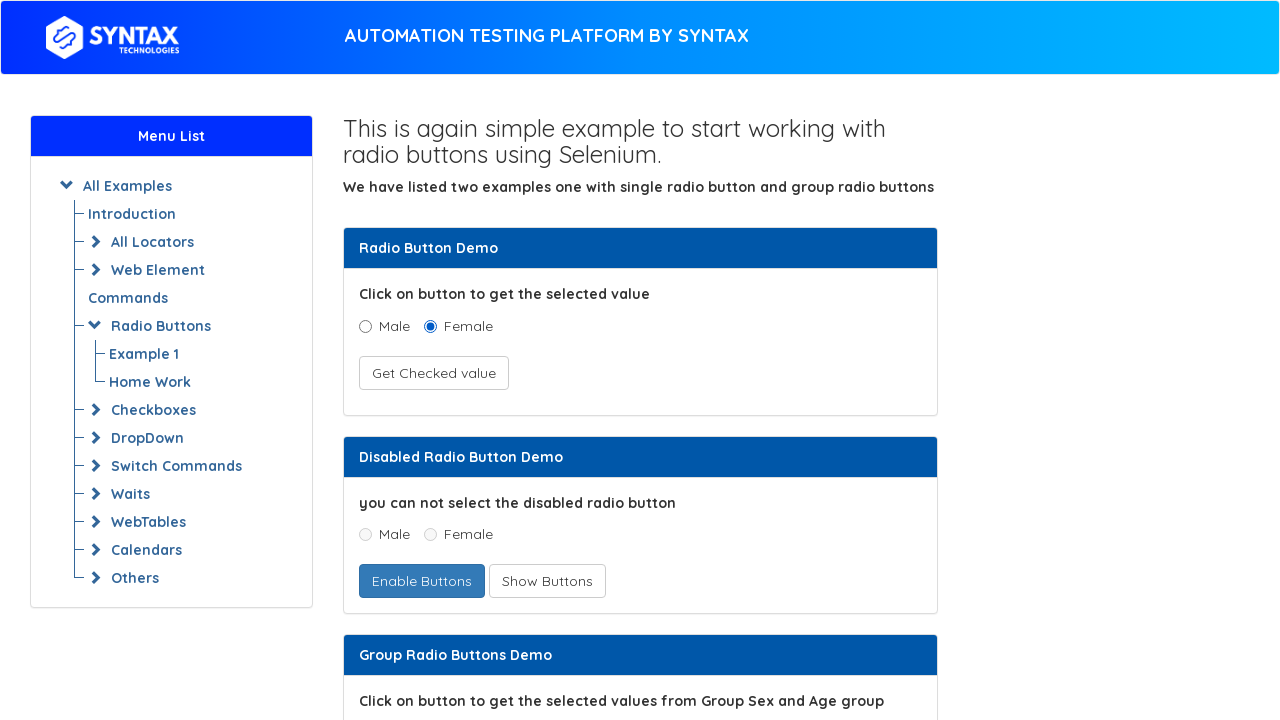

Retrieved text content from link: 'Home Work'
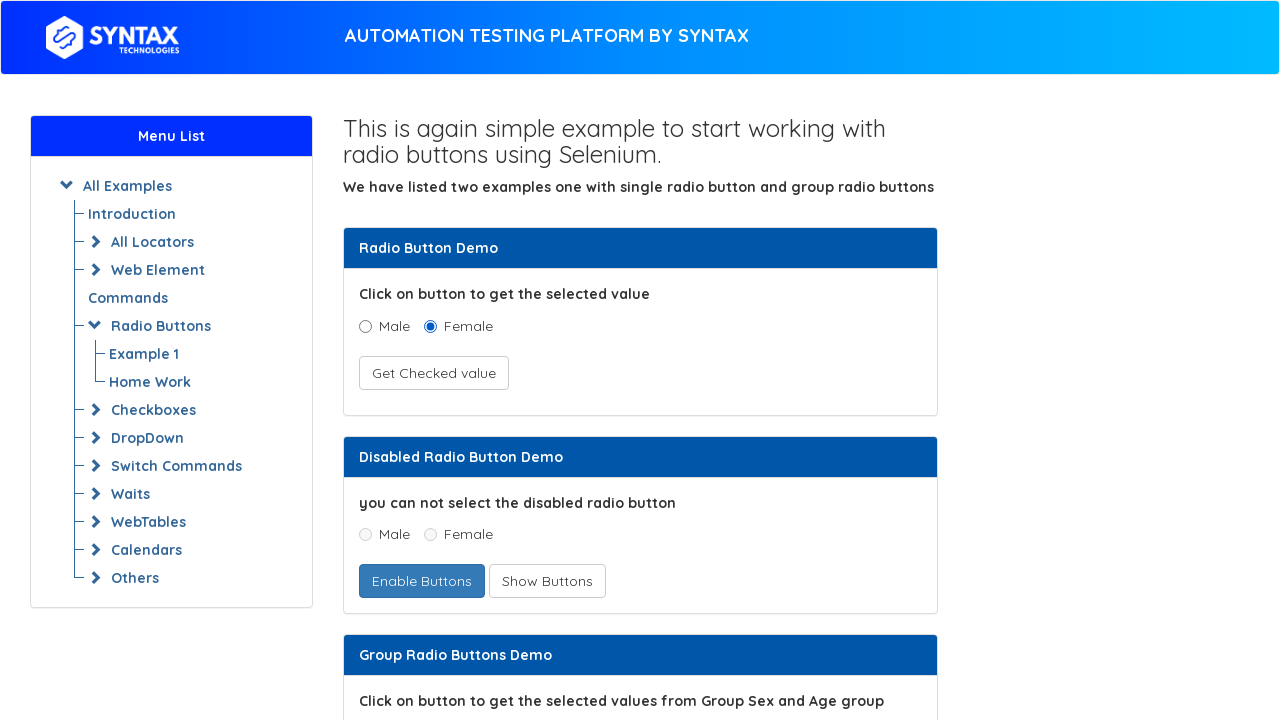

Verified link with text: 'Home Work'
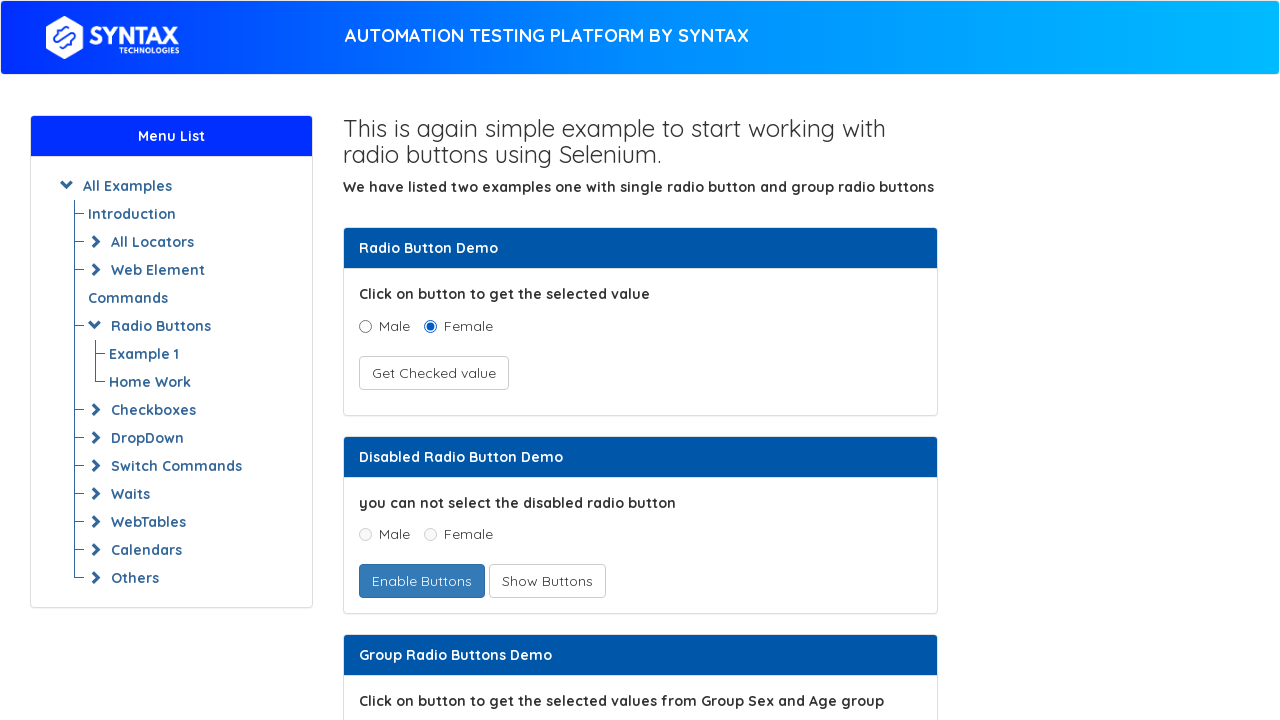

Retrieved text content from link: 'Pagination Table'
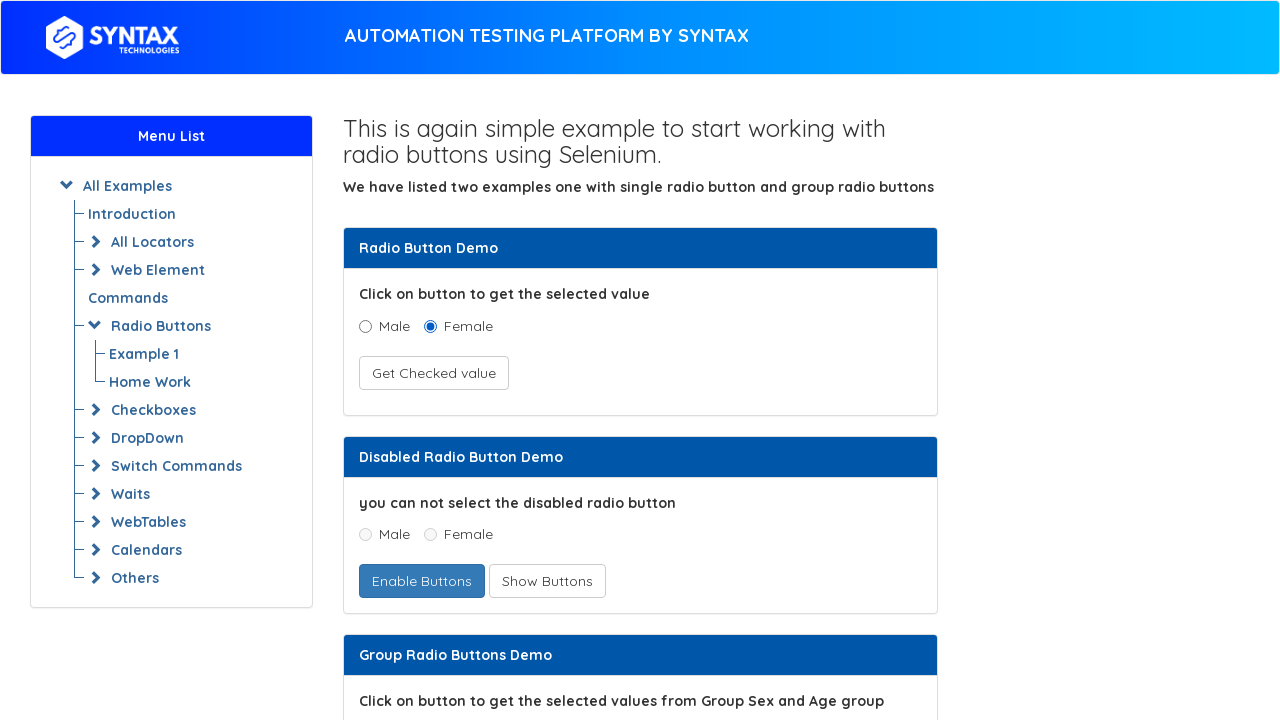

Verified link with text: 'Pagination Table'
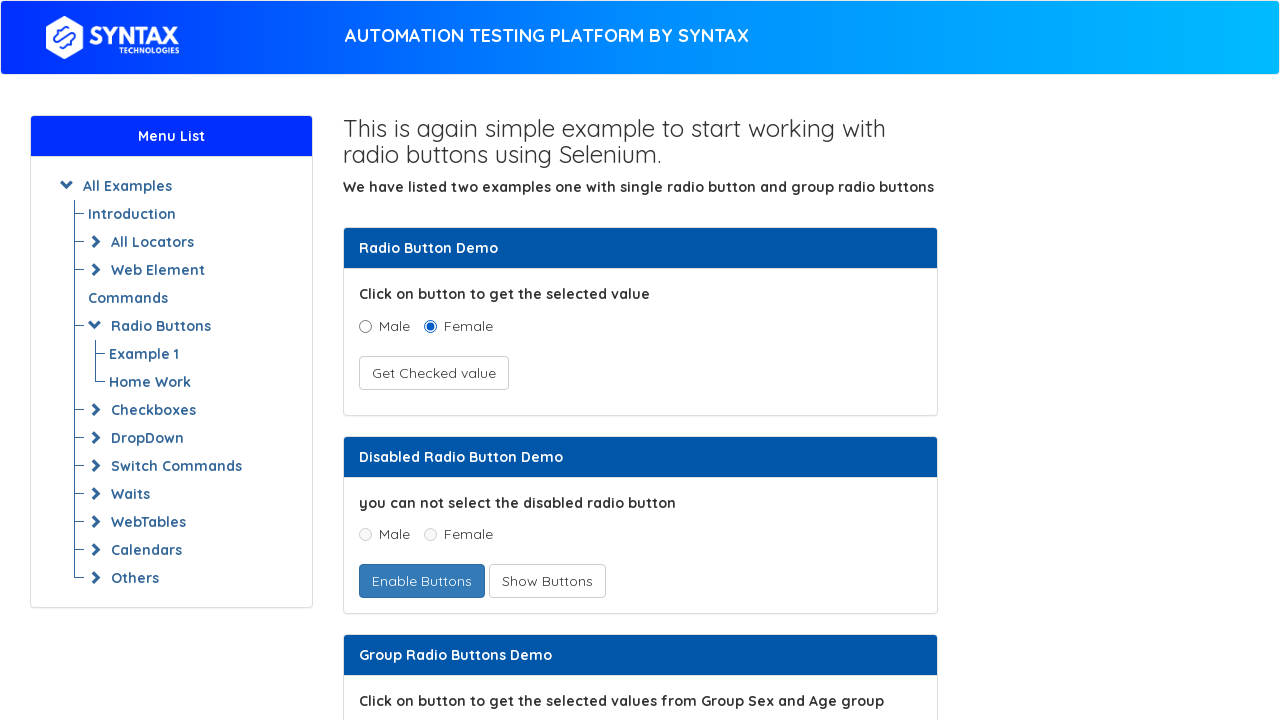

Retrieved text content from link: 'Example 1'
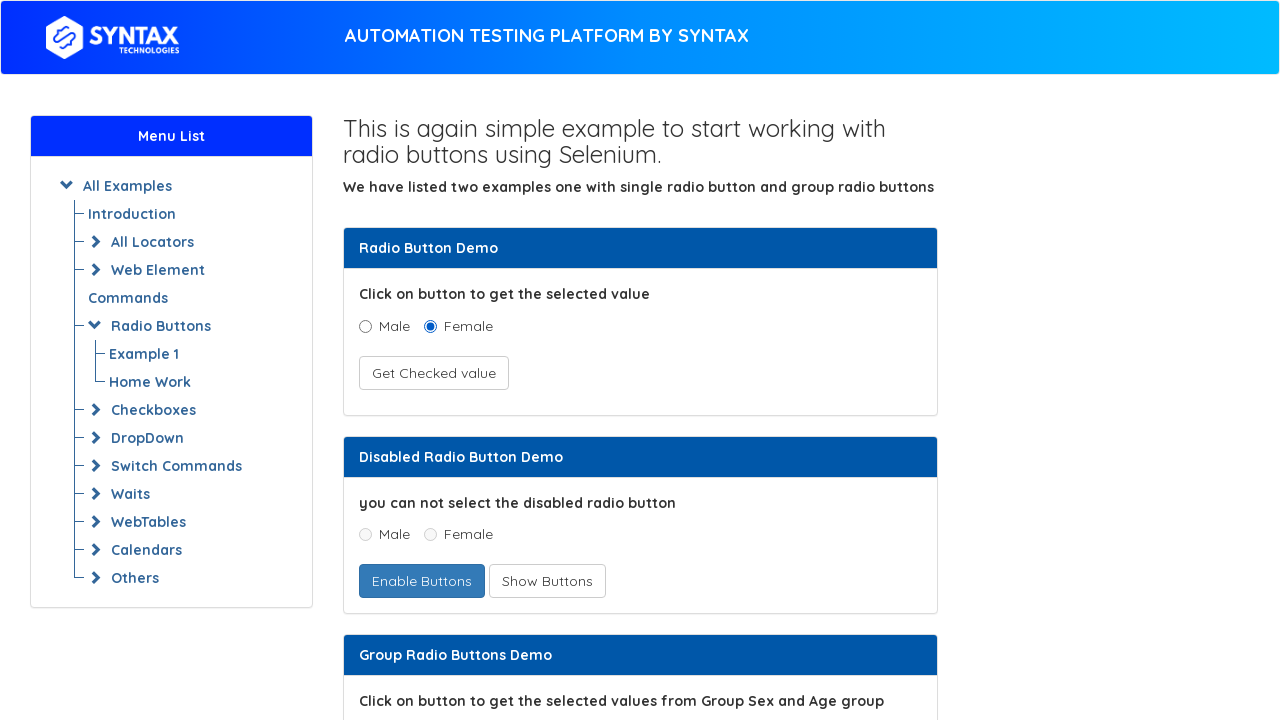

Verified link with text: 'Example 1'
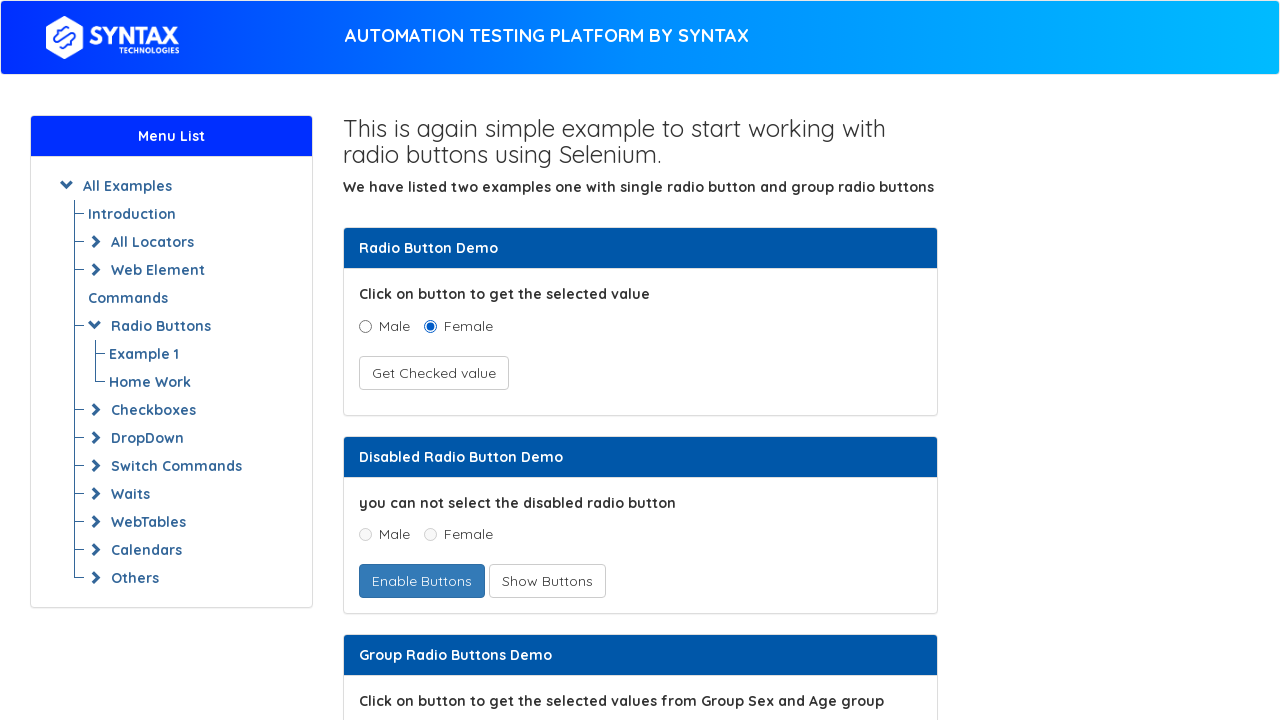

Retrieved text content from link: 'Calendars'
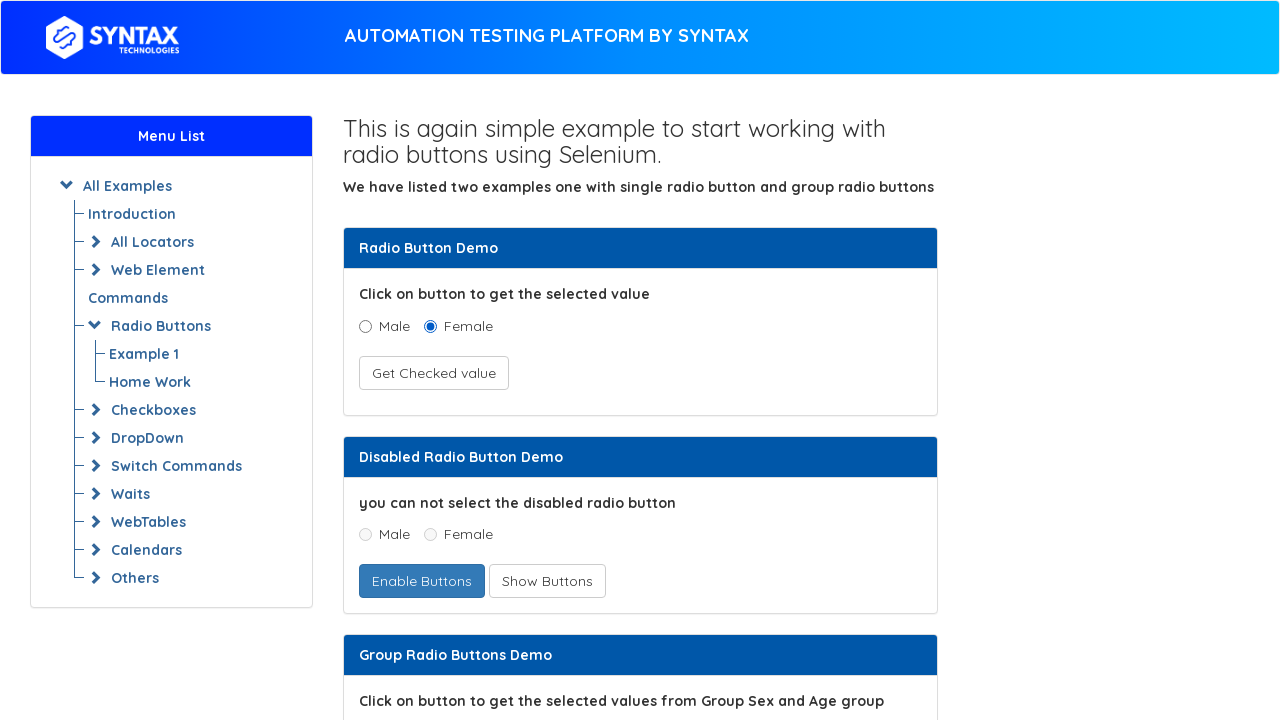

Verified link with text: 'Calendars'
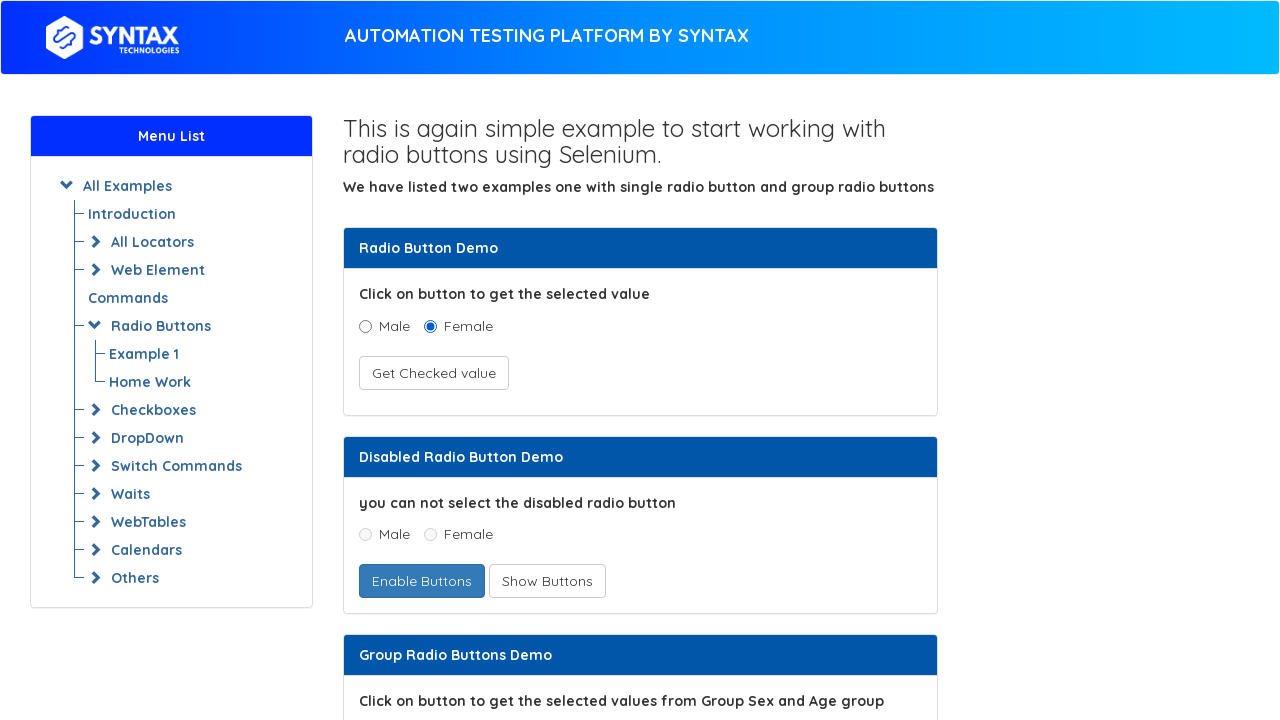

Retrieved text content from link: 'Date Picker'
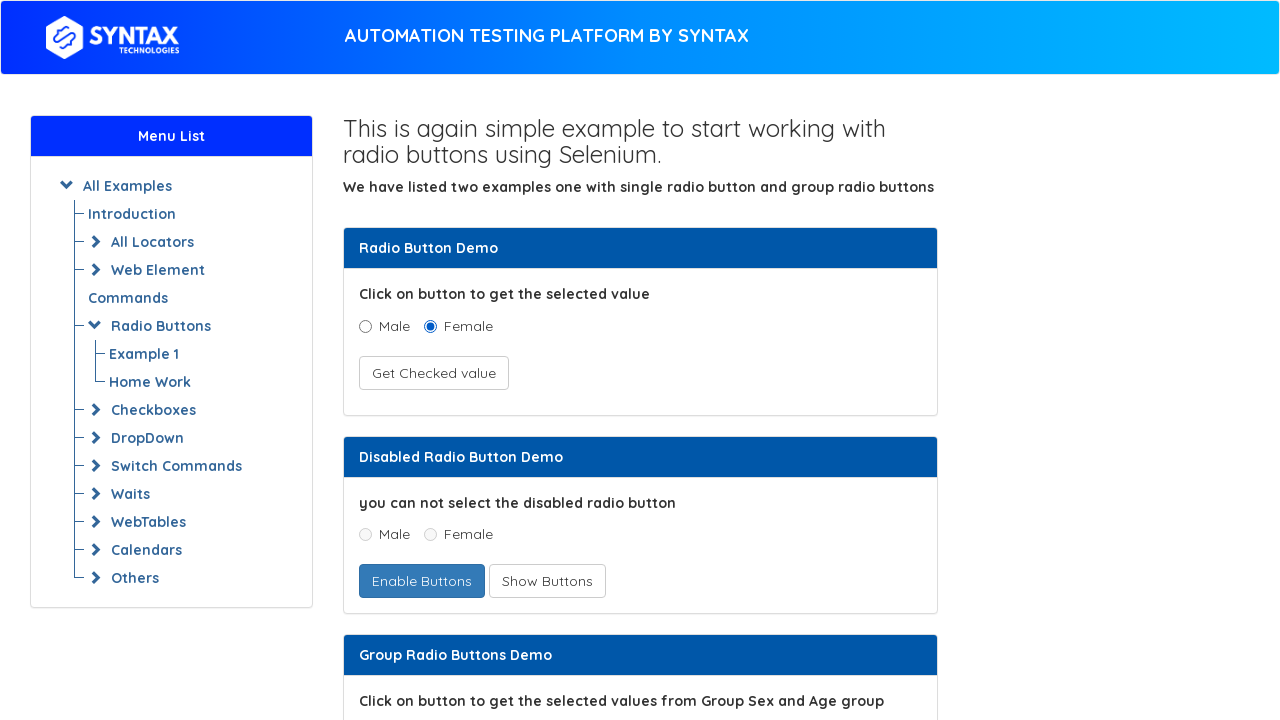

Verified link with text: 'Date Picker'
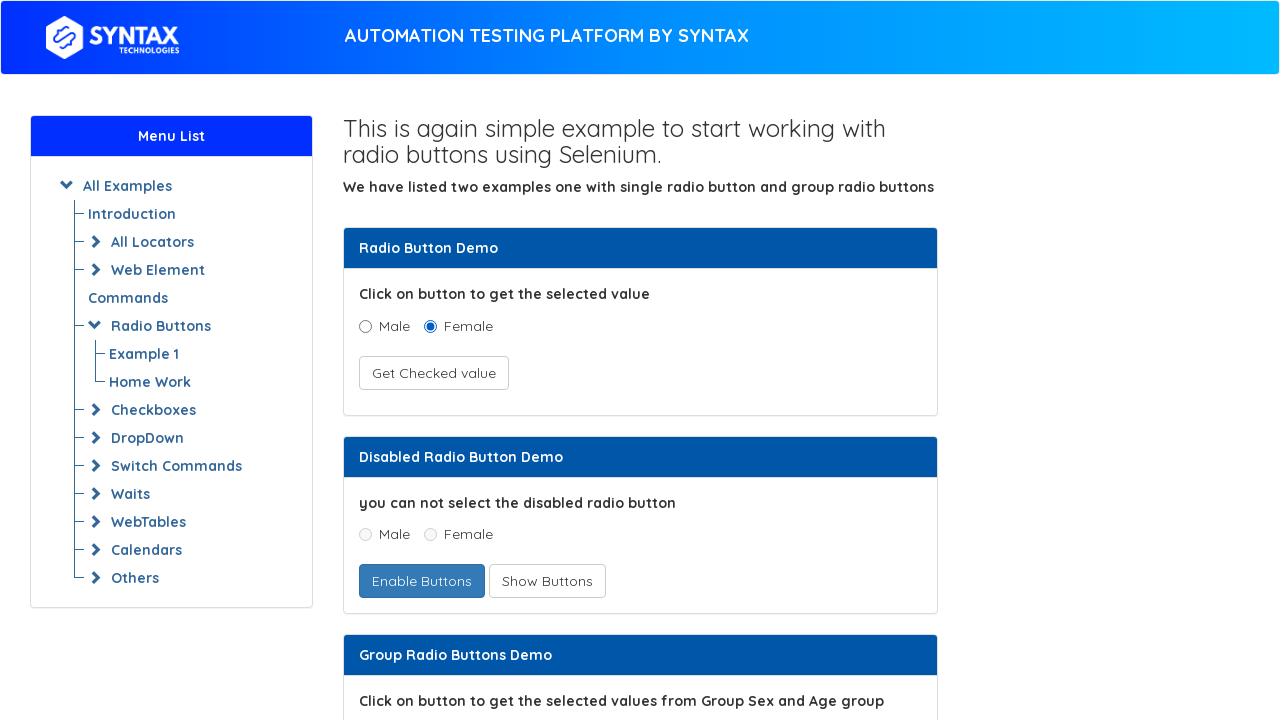

Retrieved text content from link: 'Example 1'
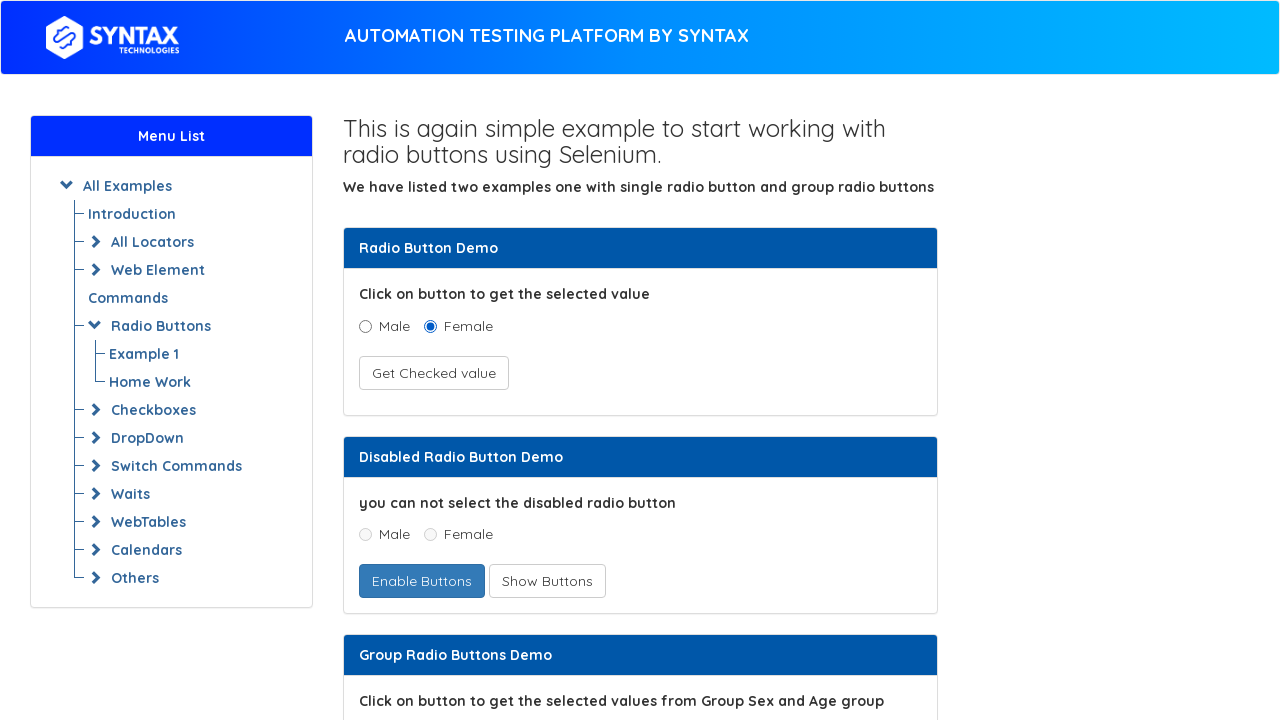

Verified link with text: 'Example 1'
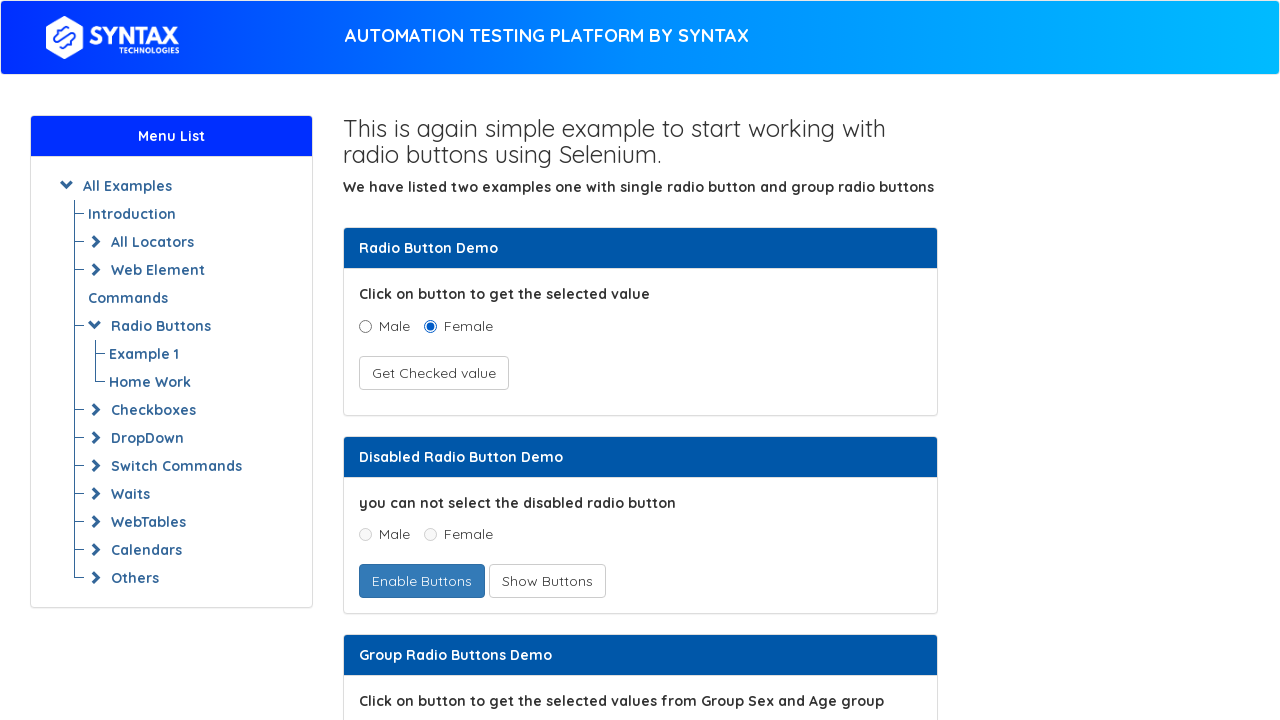

Retrieved text content from link: 'Home Work'
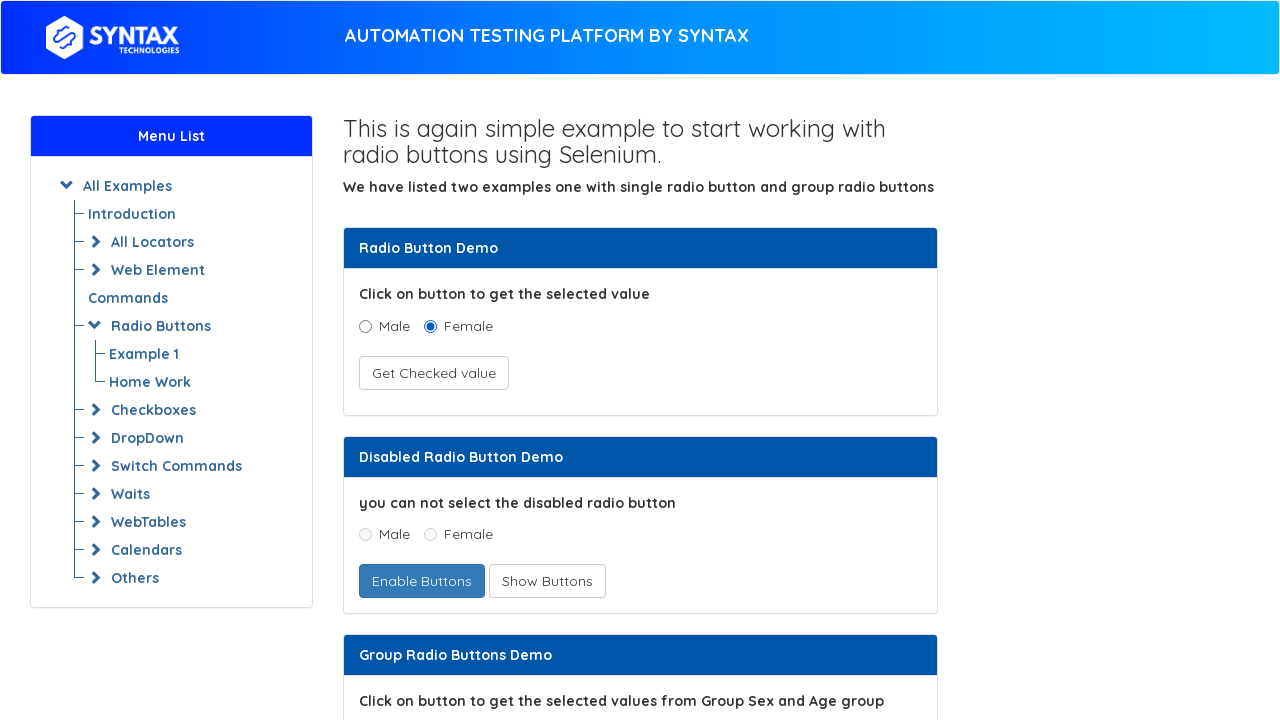

Verified link with text: 'Home Work'
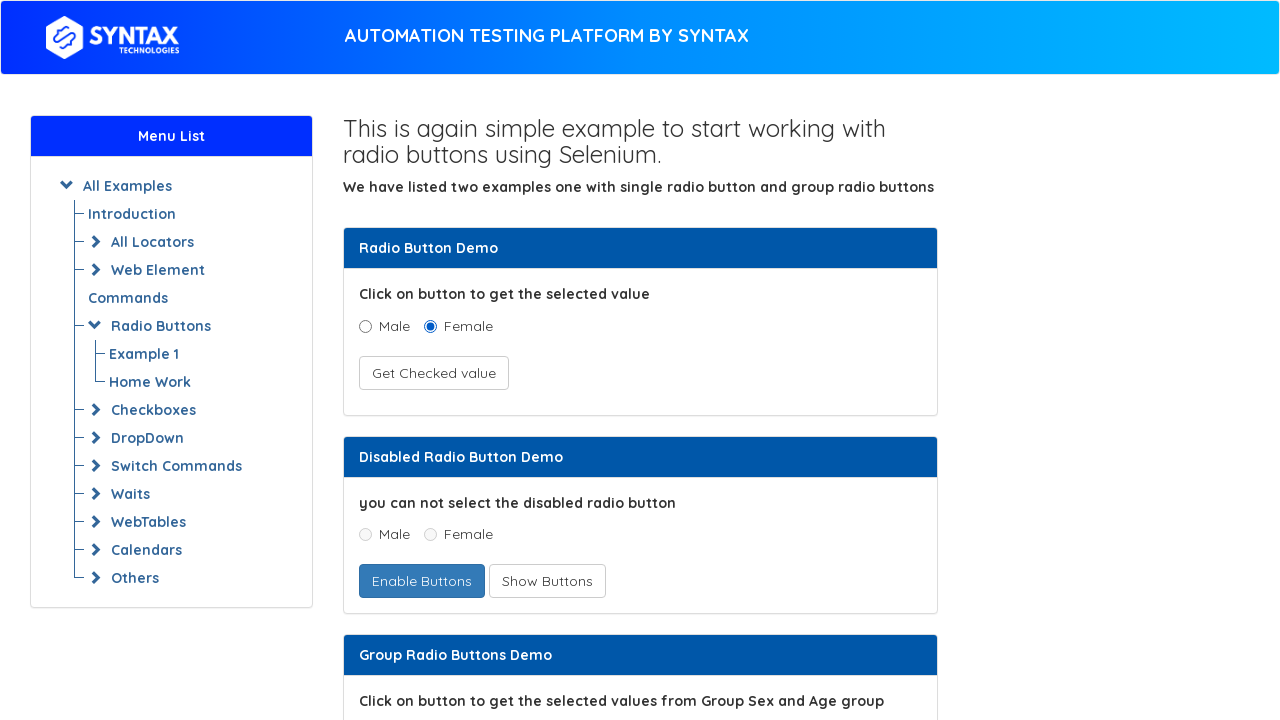

Retrieved text content from link: 'Navigational Calendar'
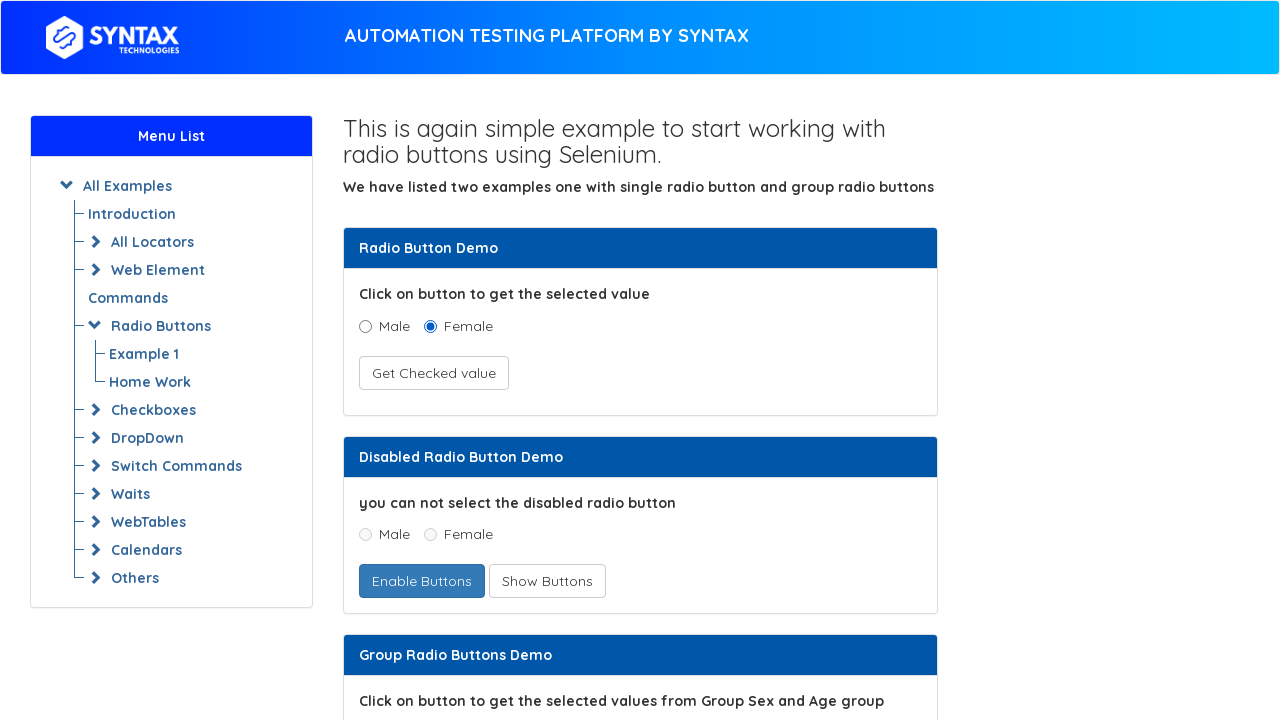

Verified link with text: 'Navigational Calendar'
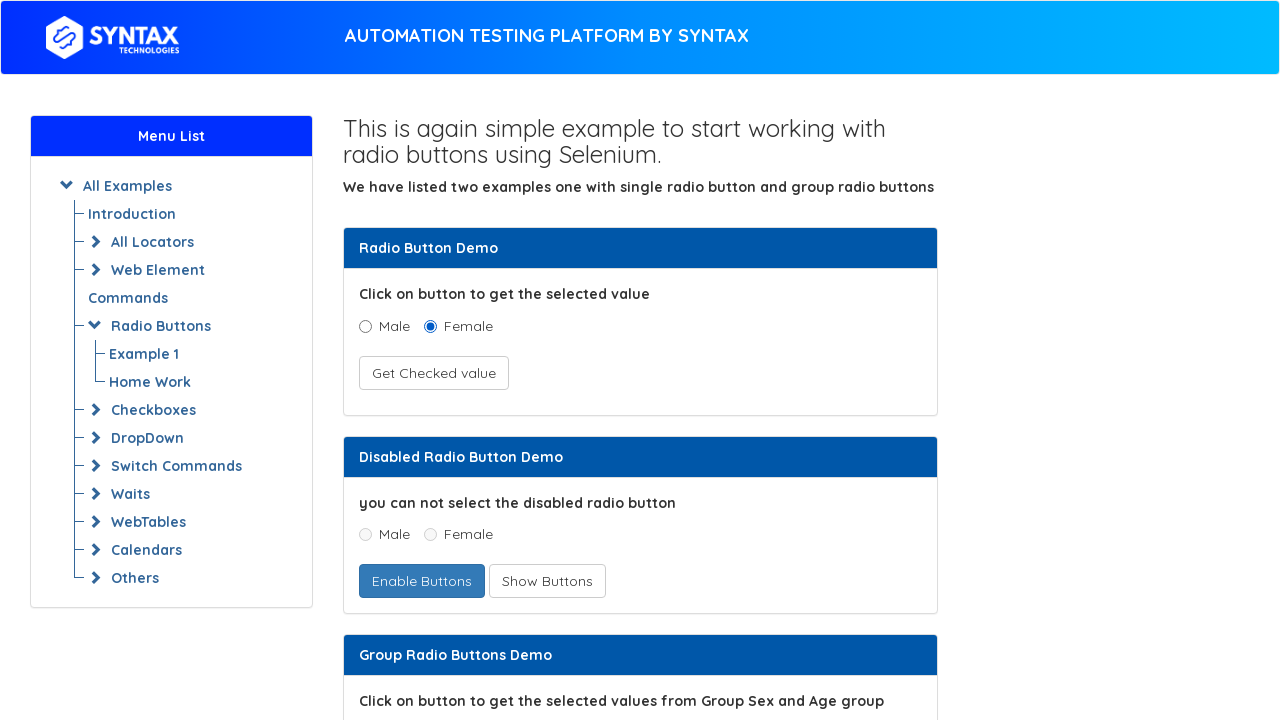

Retrieved text content from link: 'Example 1'
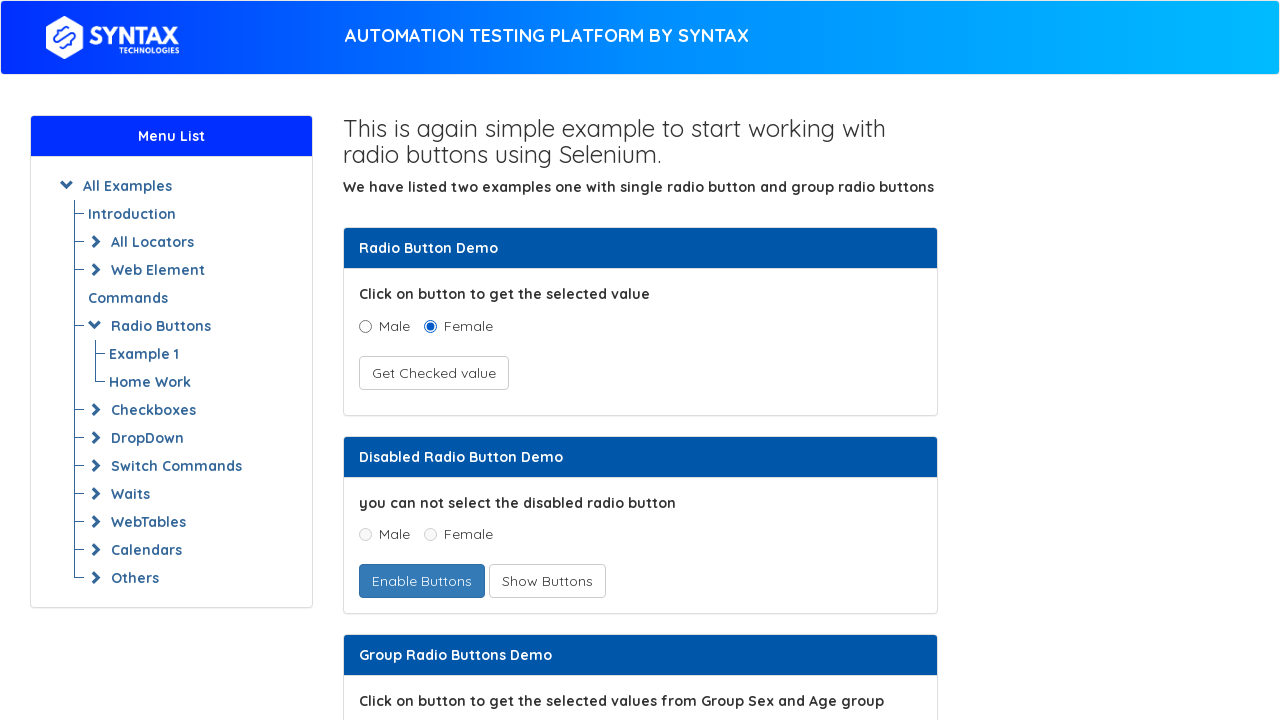

Verified link with text: 'Example 1'
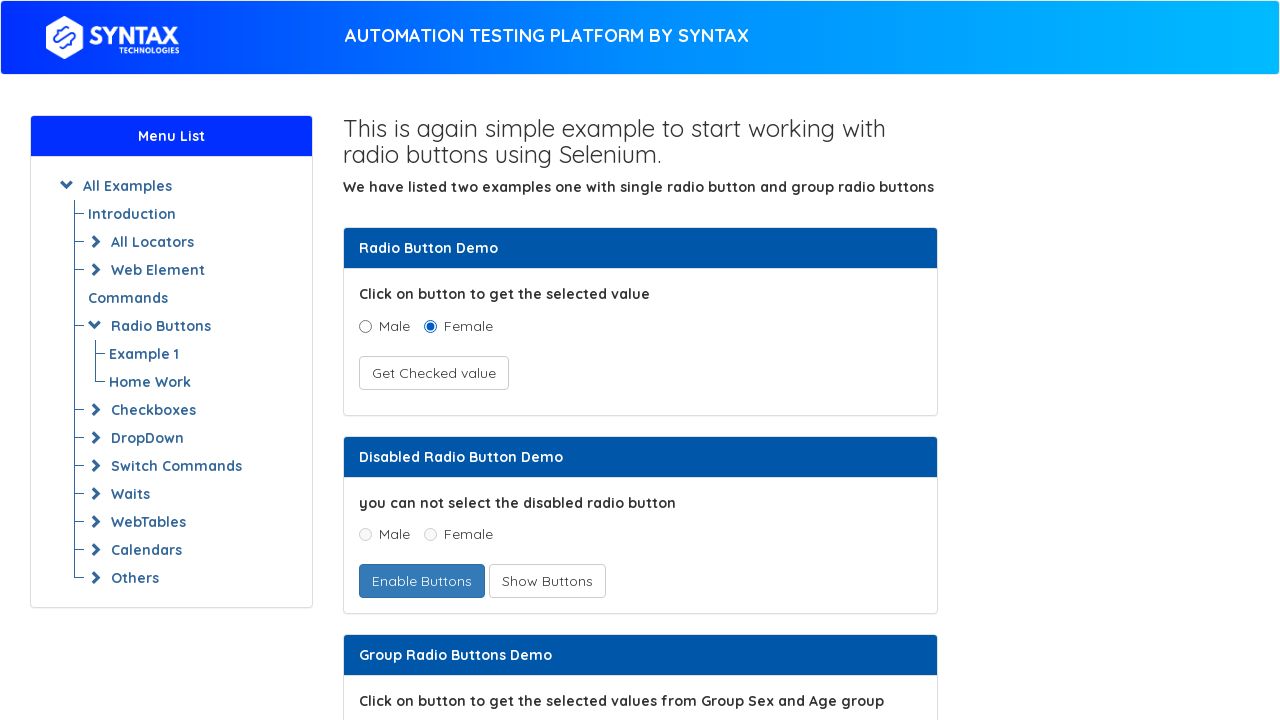

Retrieved text content from link: 'Home Work'
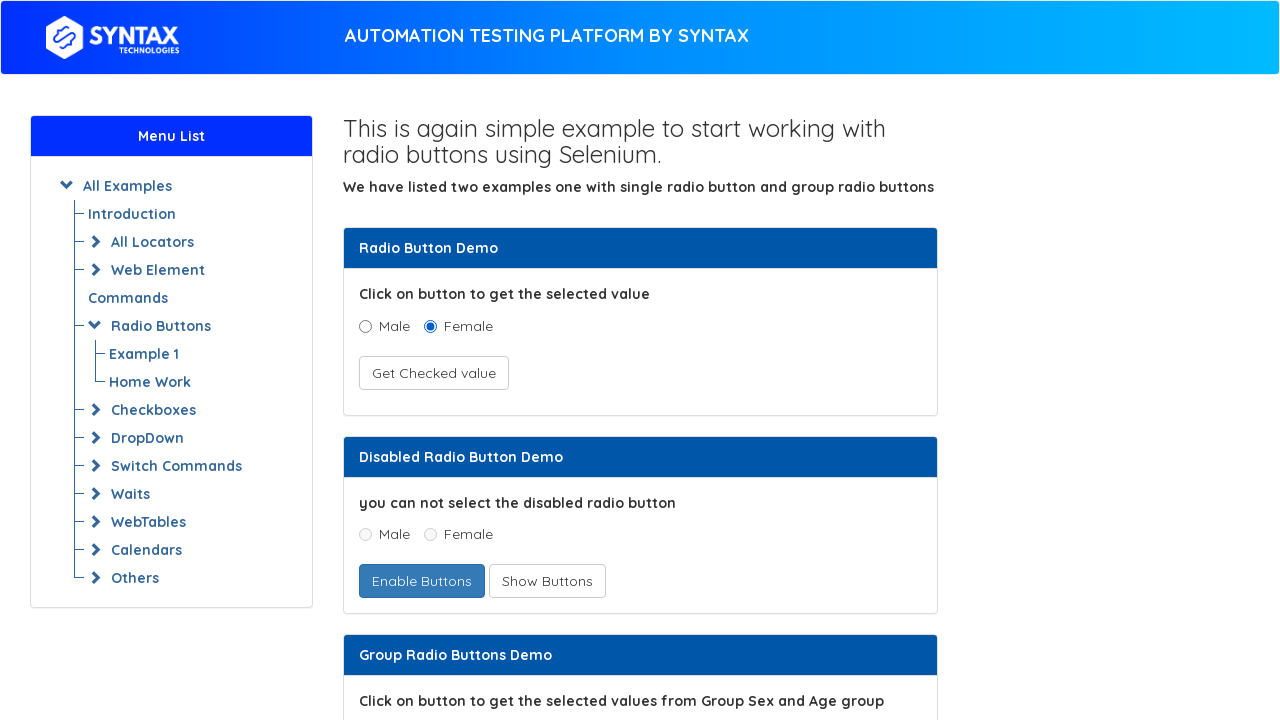

Verified link with text: 'Home Work'
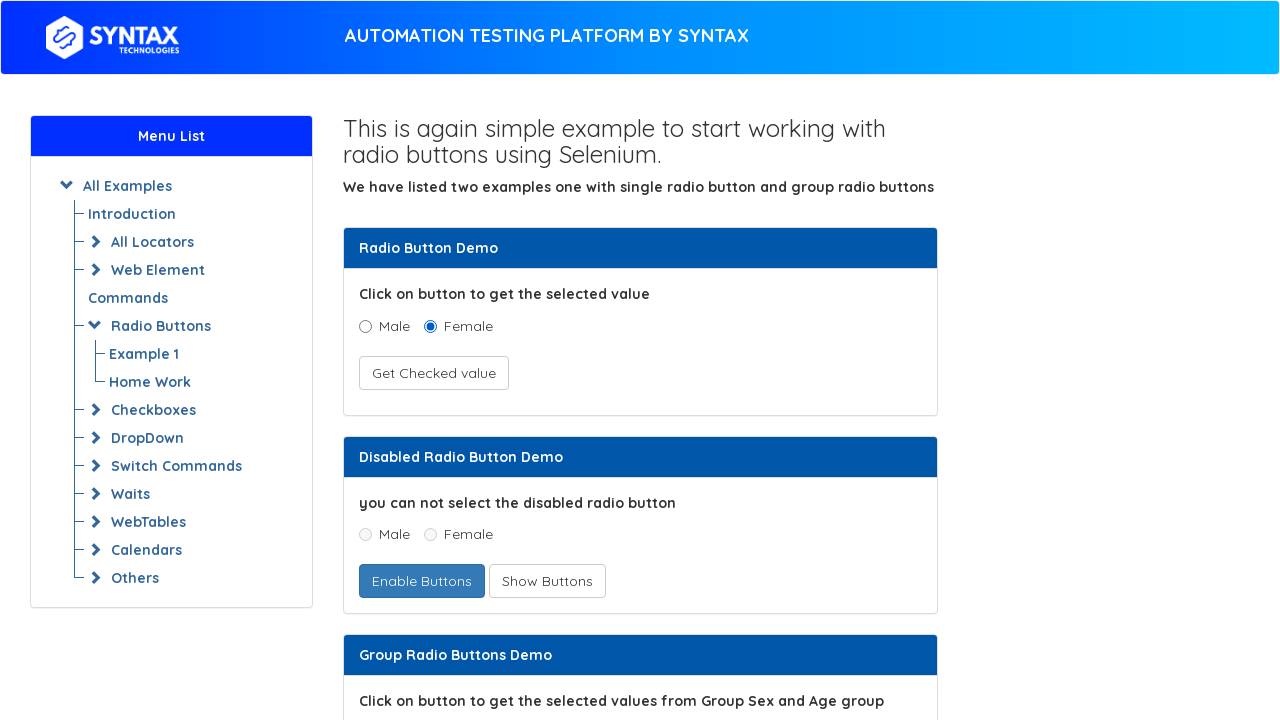

Retrieved text content from link: 'Others'
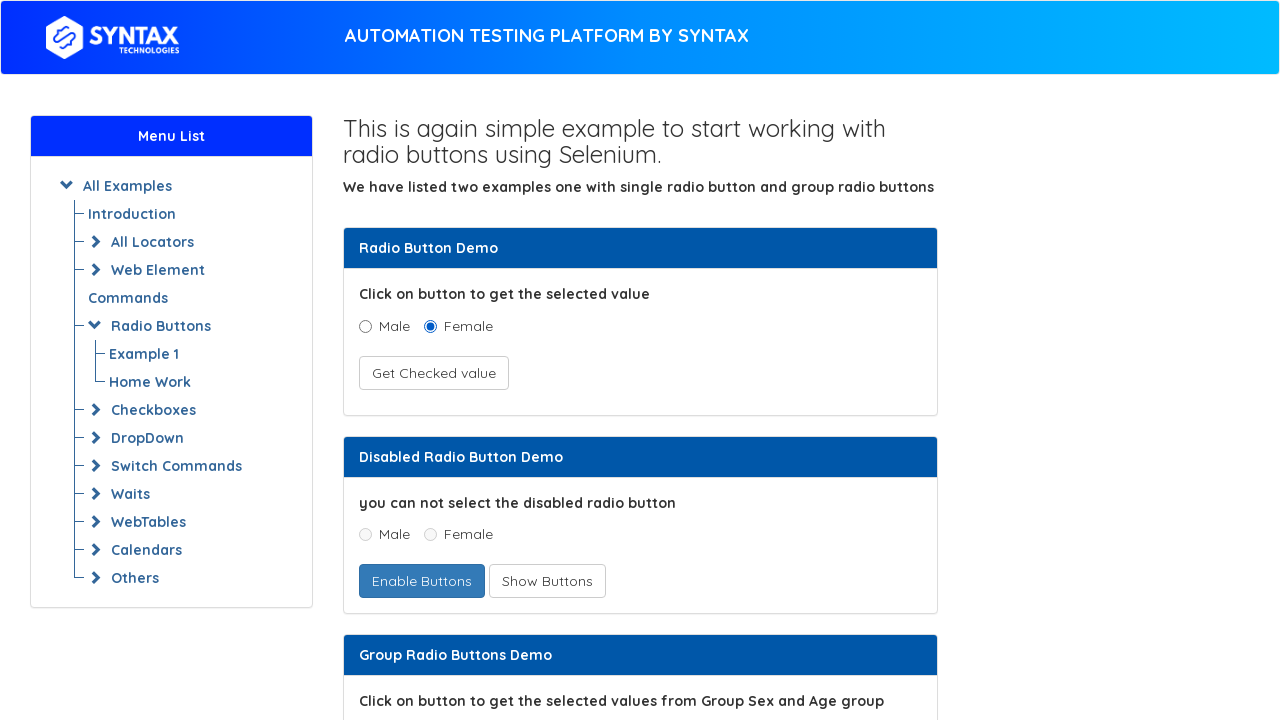

Verified link with text: 'Others'
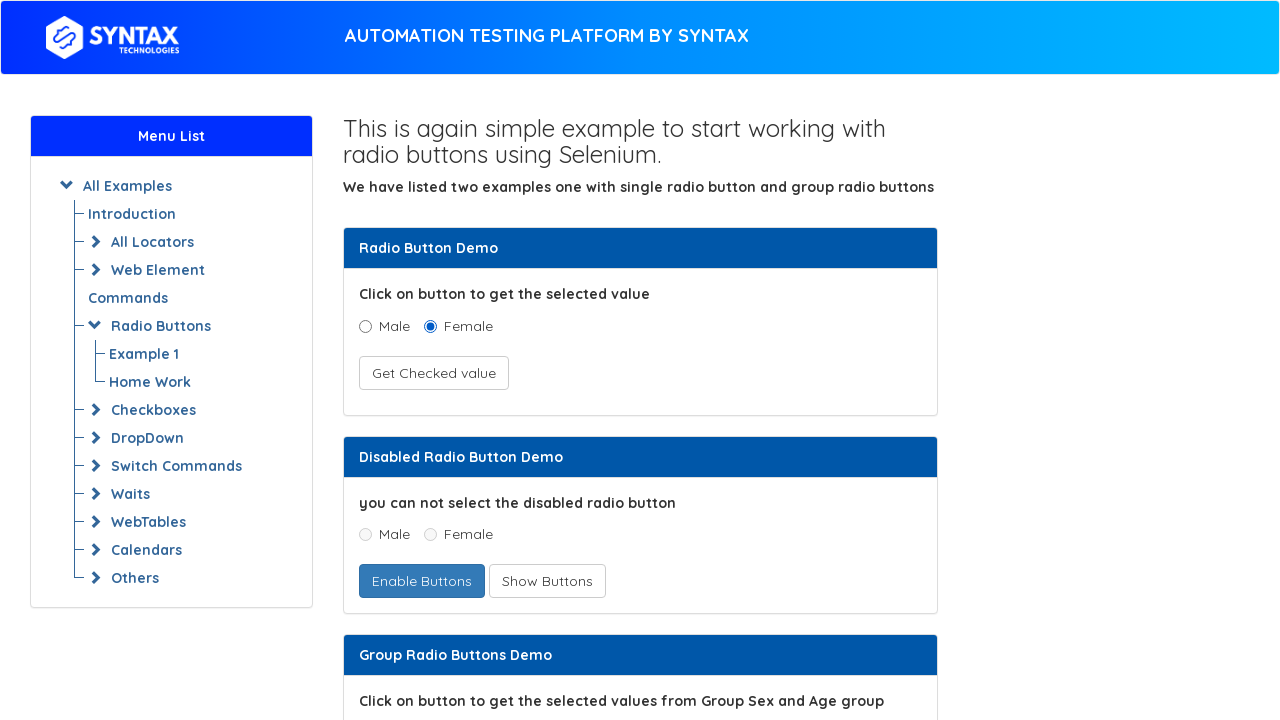

Retrieved text content from link: 'Action Class'
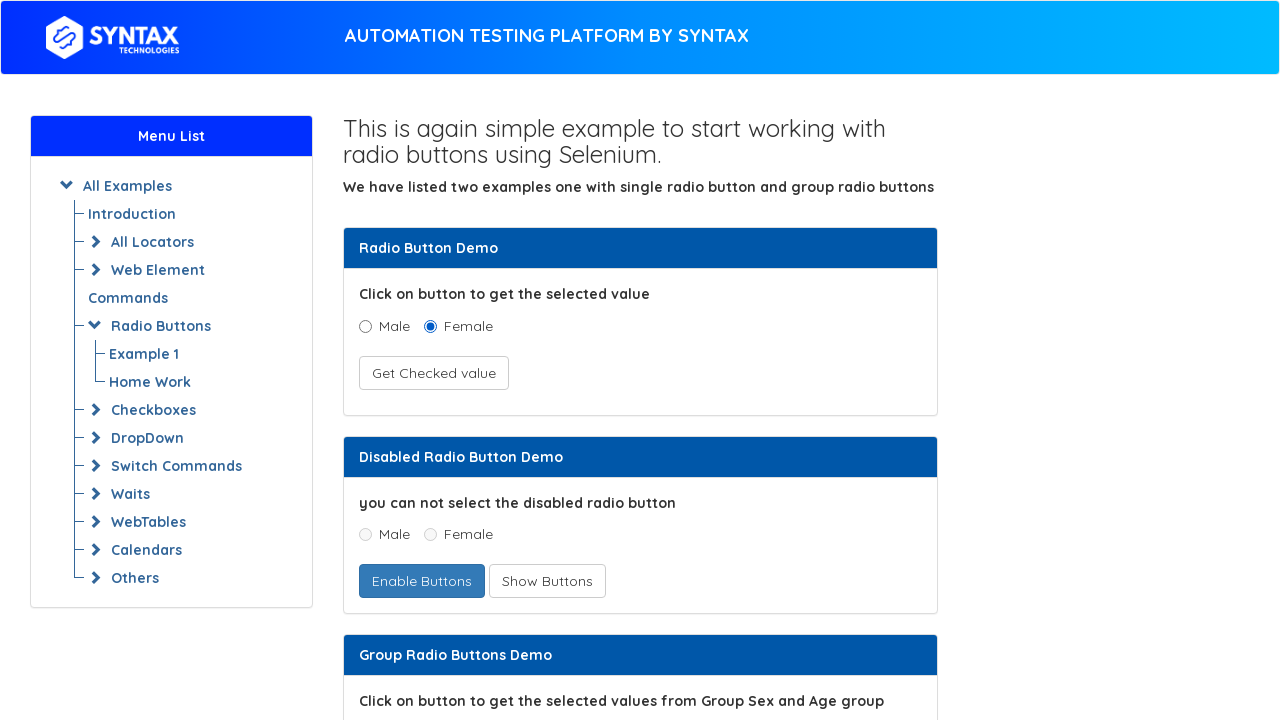

Verified link with text: 'Action Class'
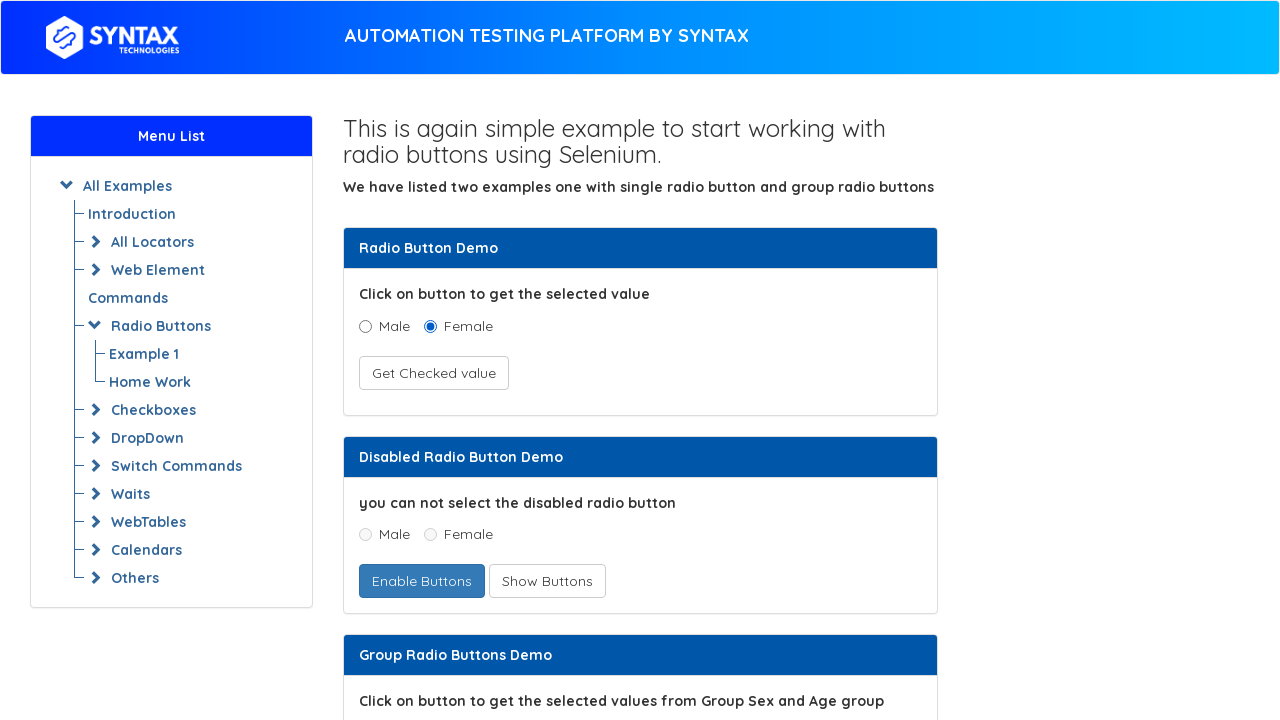

Retrieved text content from link: 'Example 1'
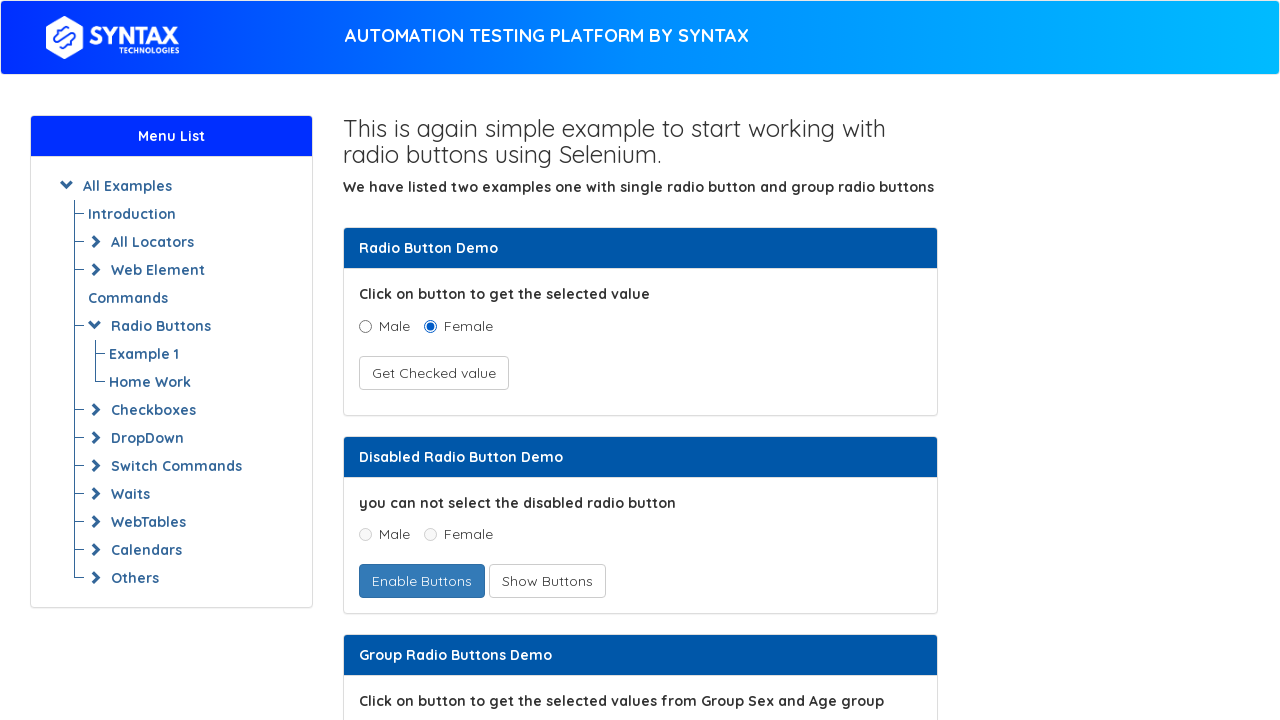

Verified link with text: 'Example 1'
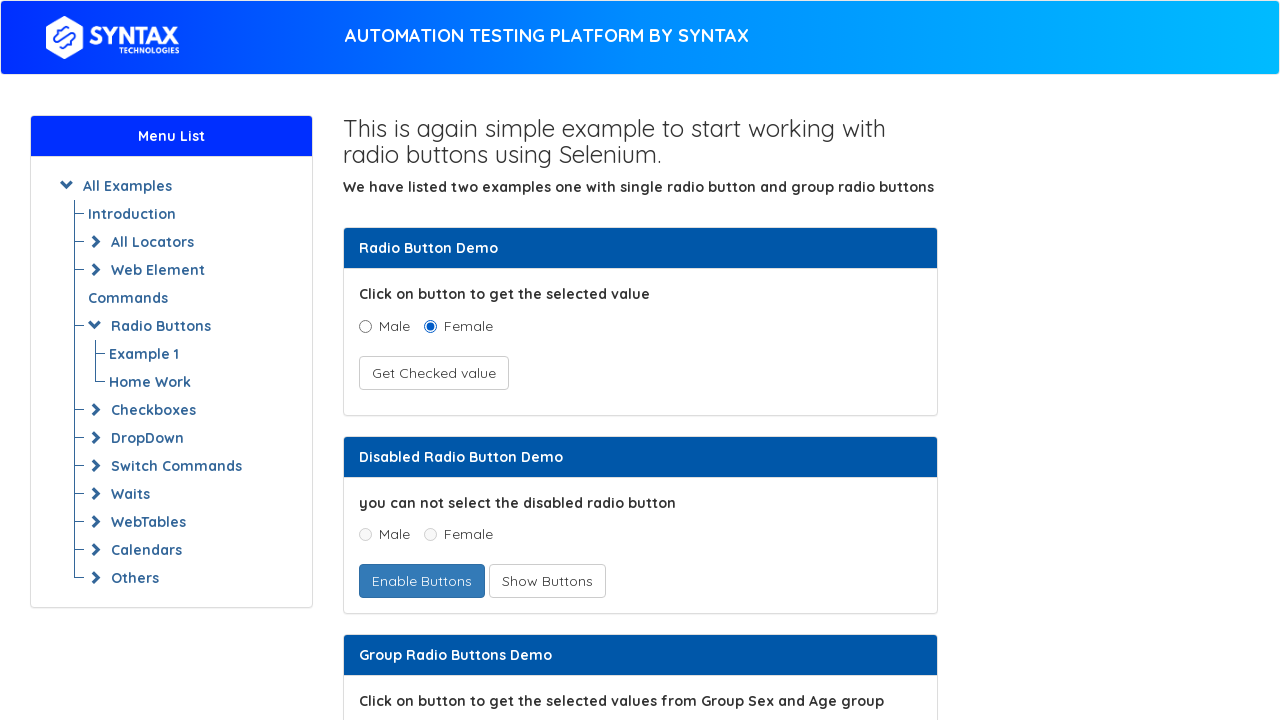

Retrieved text content from link: 'Example 2'
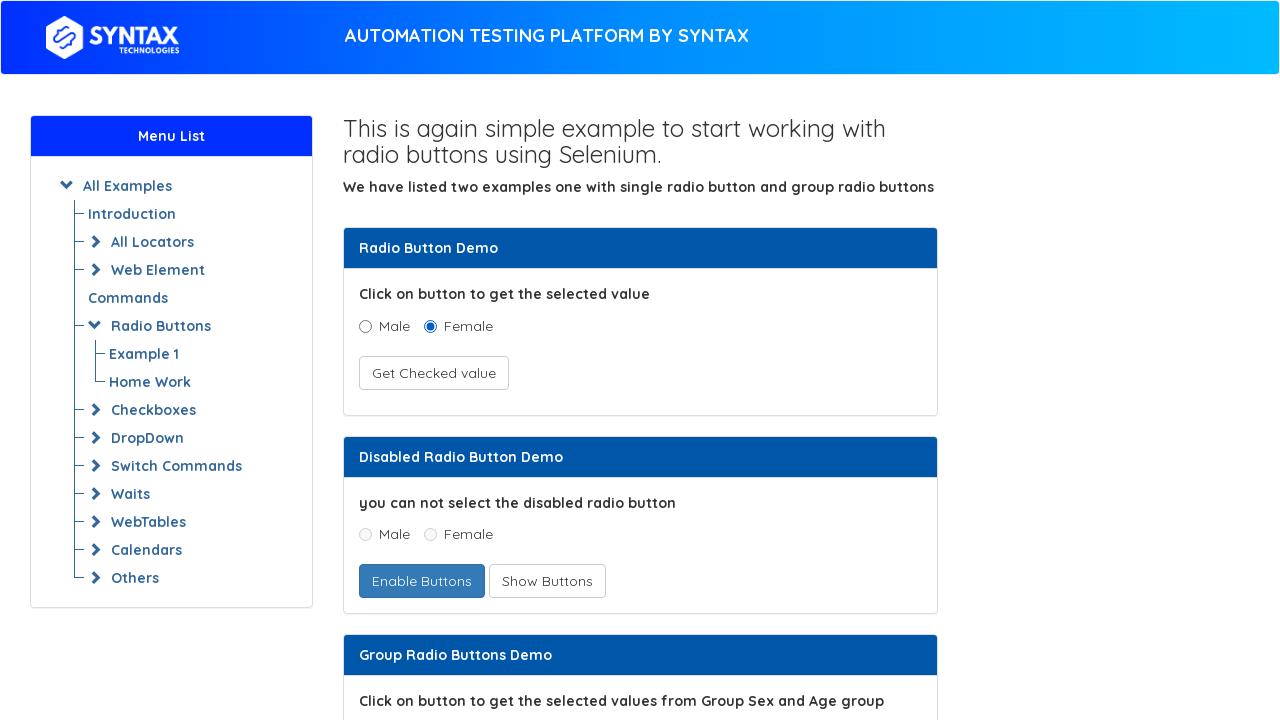

Verified link with text: 'Example 2'
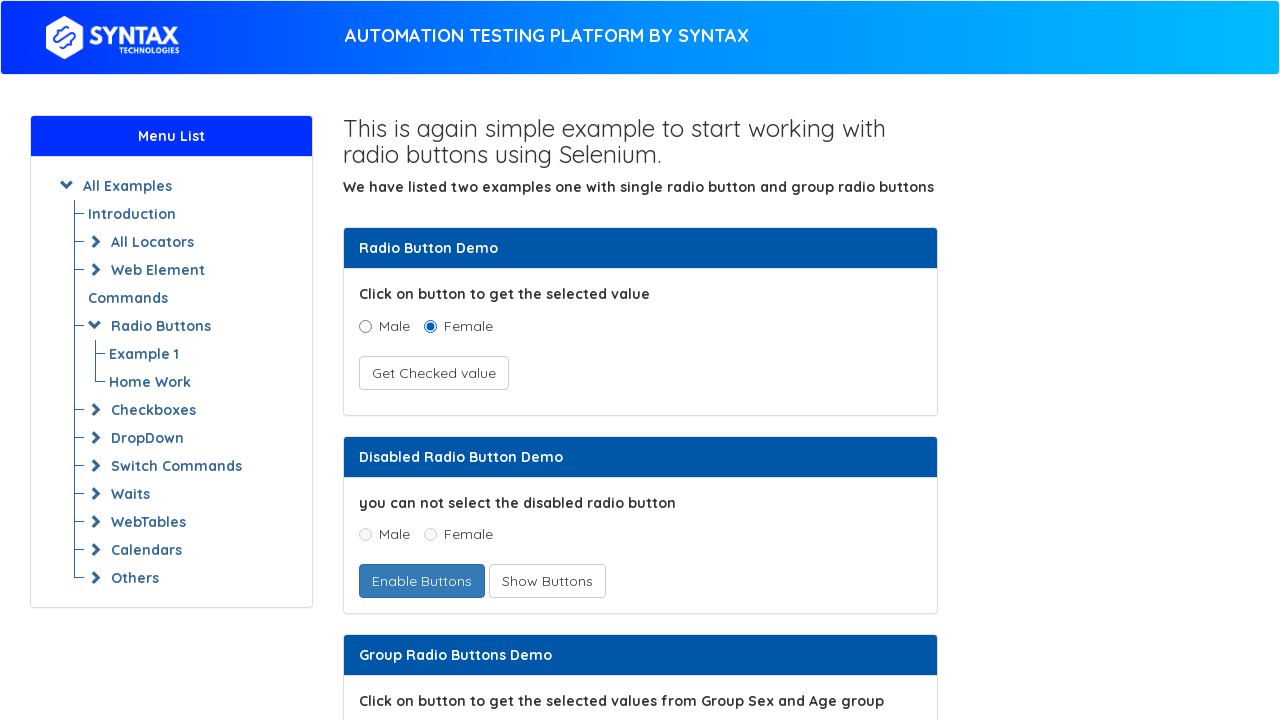

Retrieved text content from link: 'File Upload'
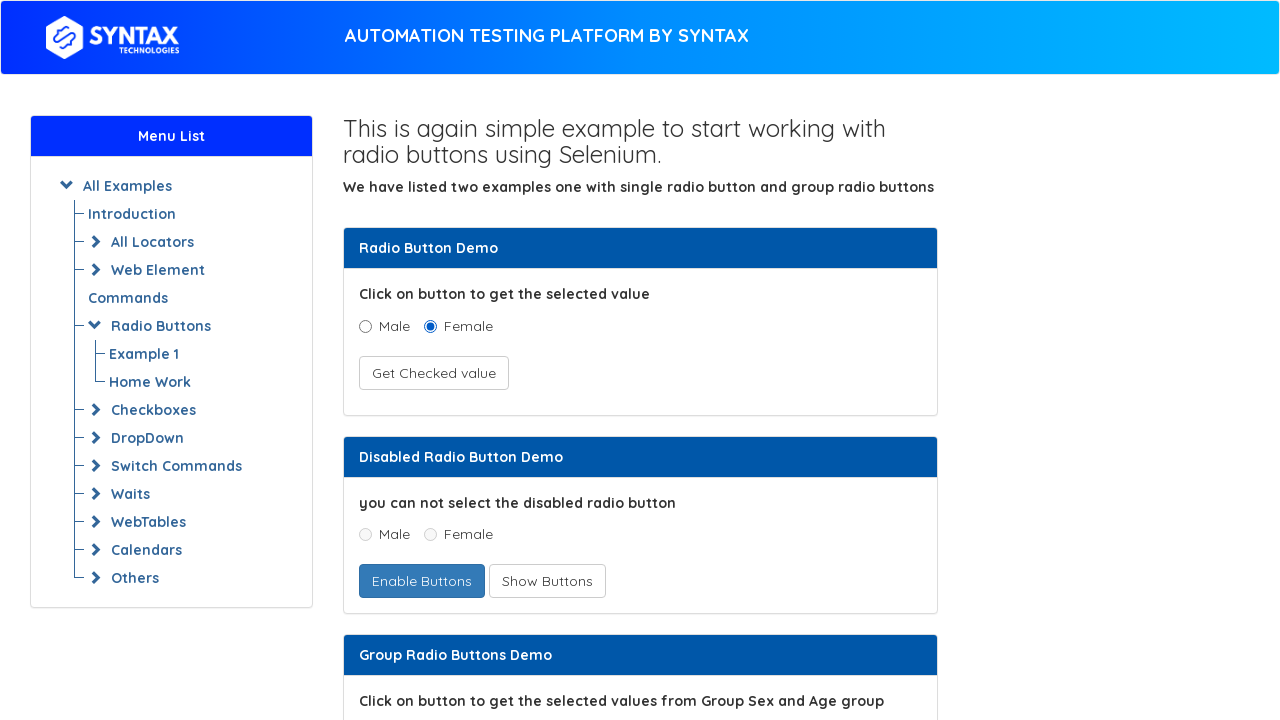

Verified link with text: 'File Upload'
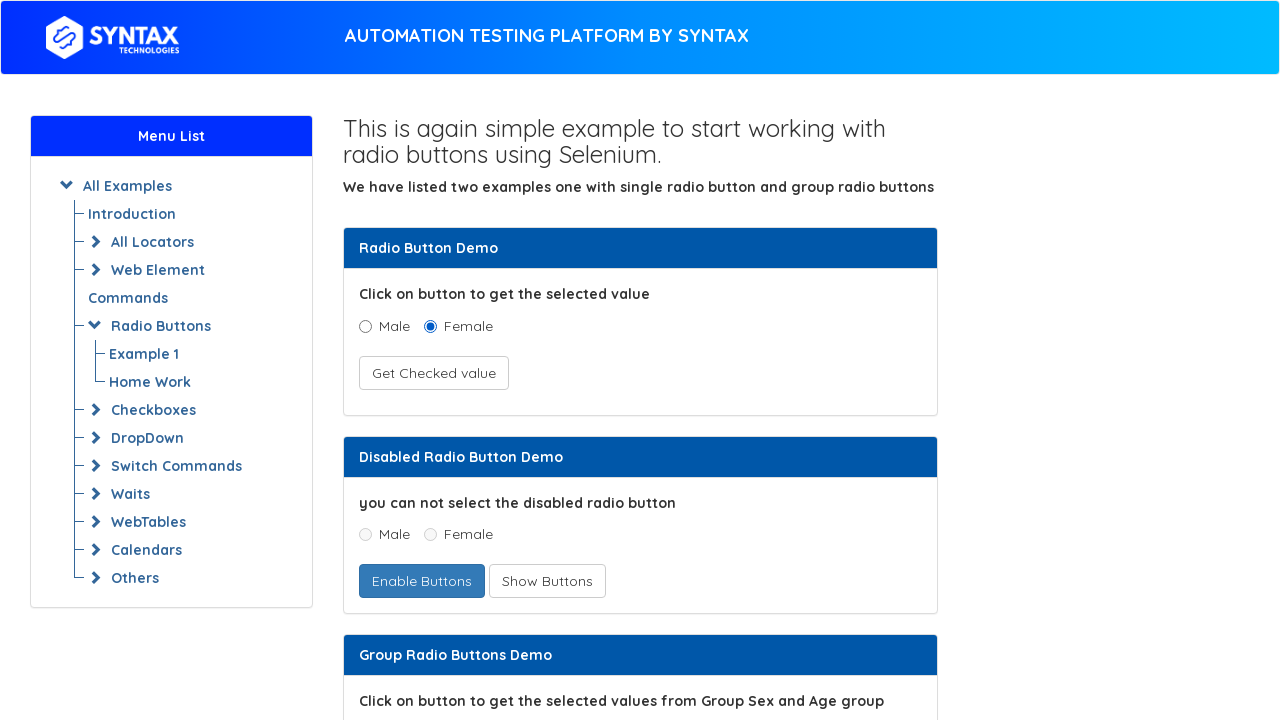

Retrieved text content from link: 'Example 1'
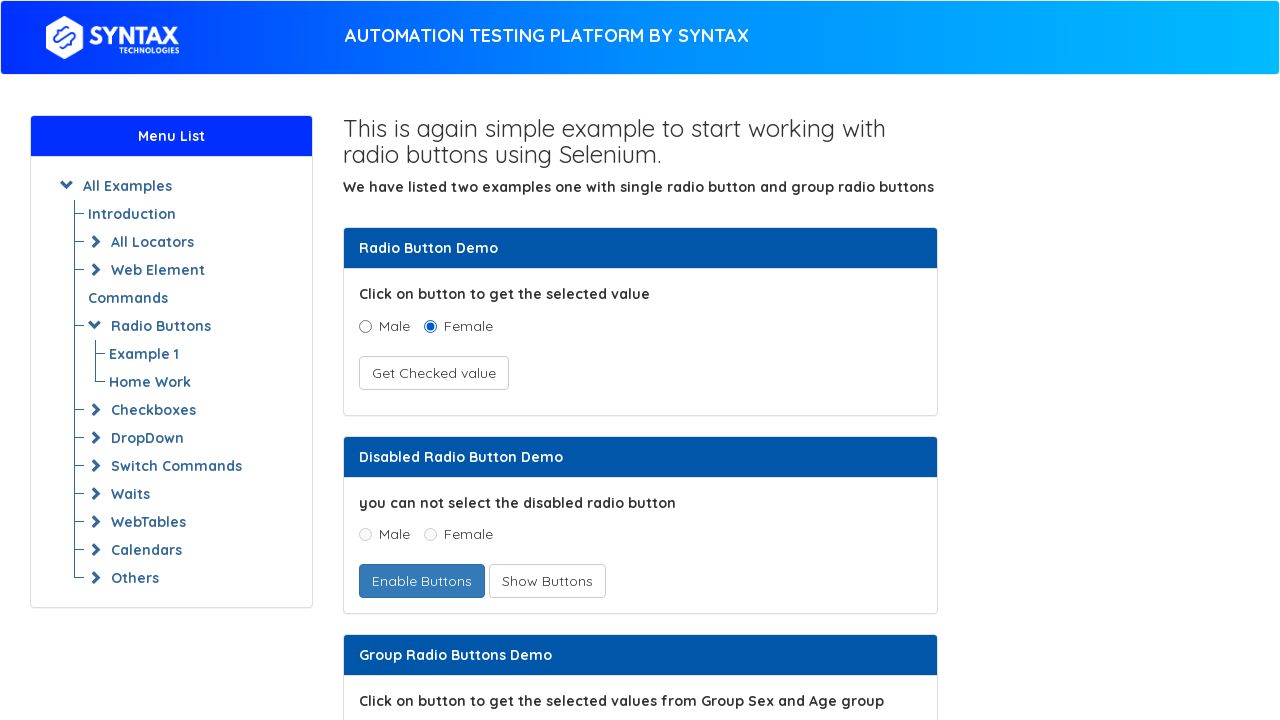

Verified link with text: 'Example 1'
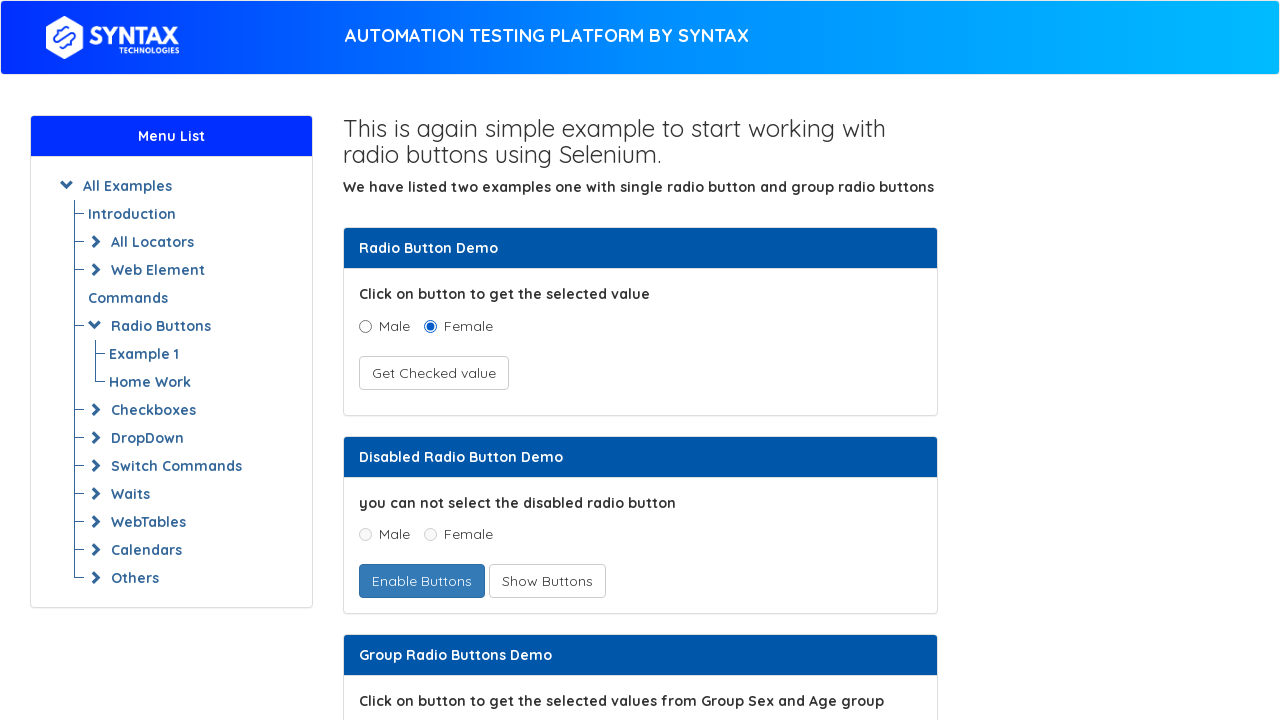

Retrieved text content from link: 'Example 2'
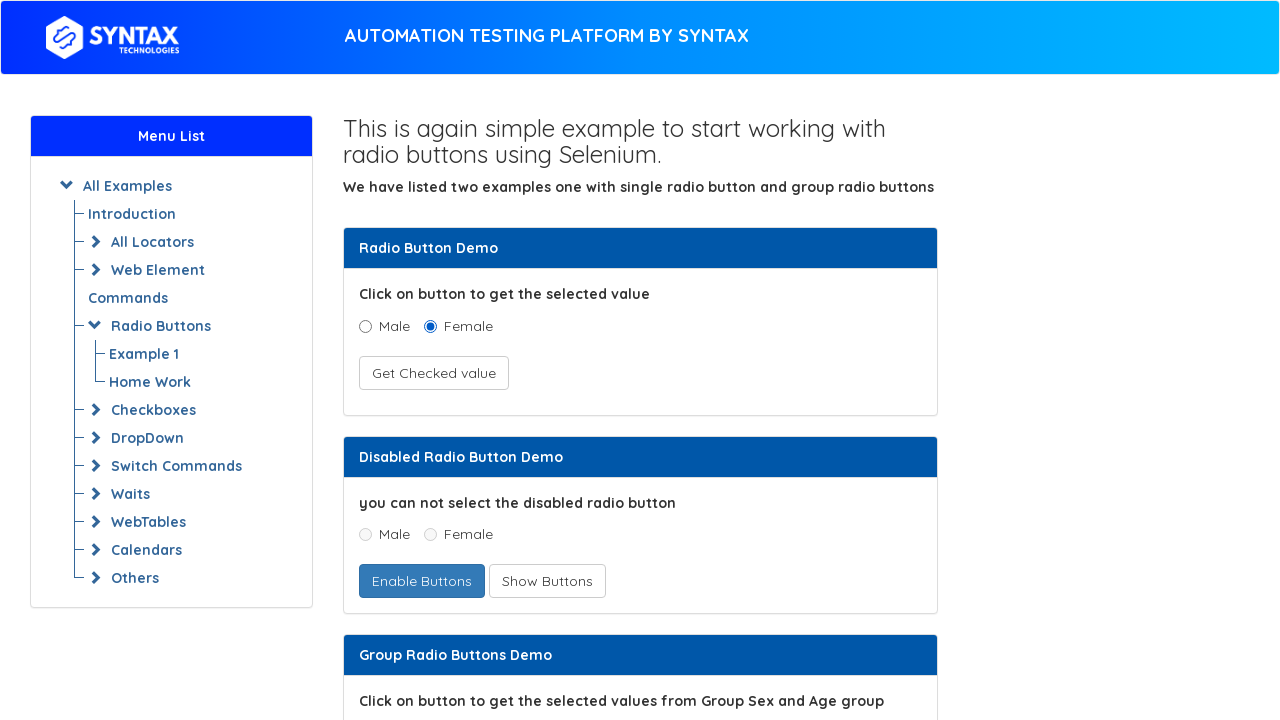

Verified link with text: 'Example 2'
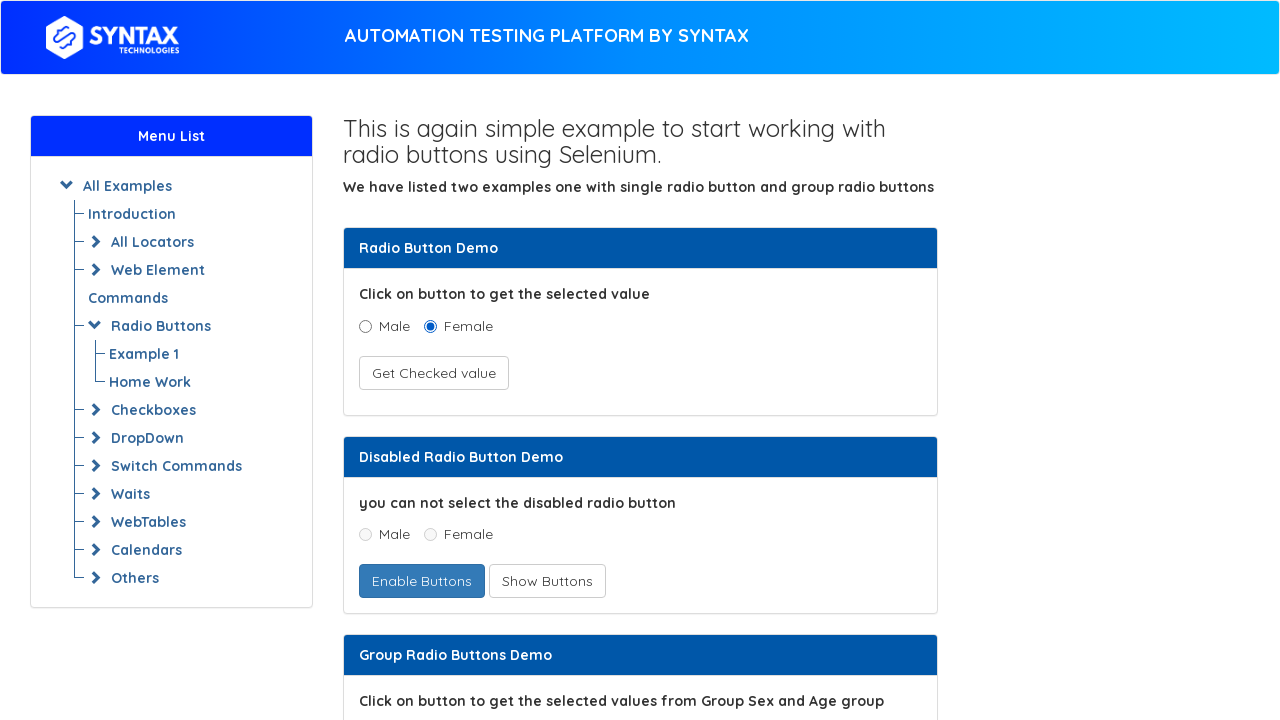

Retrieved text content from link: 'Key Presses'
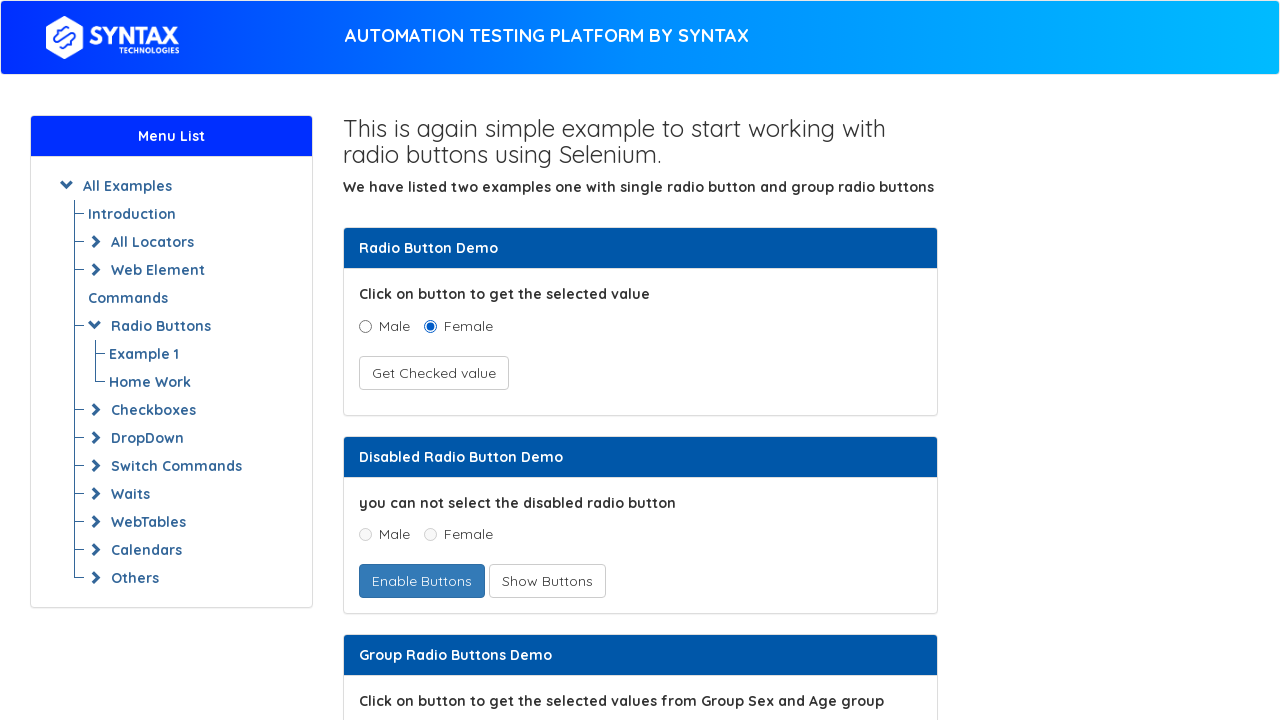

Verified link with text: 'Key Presses'
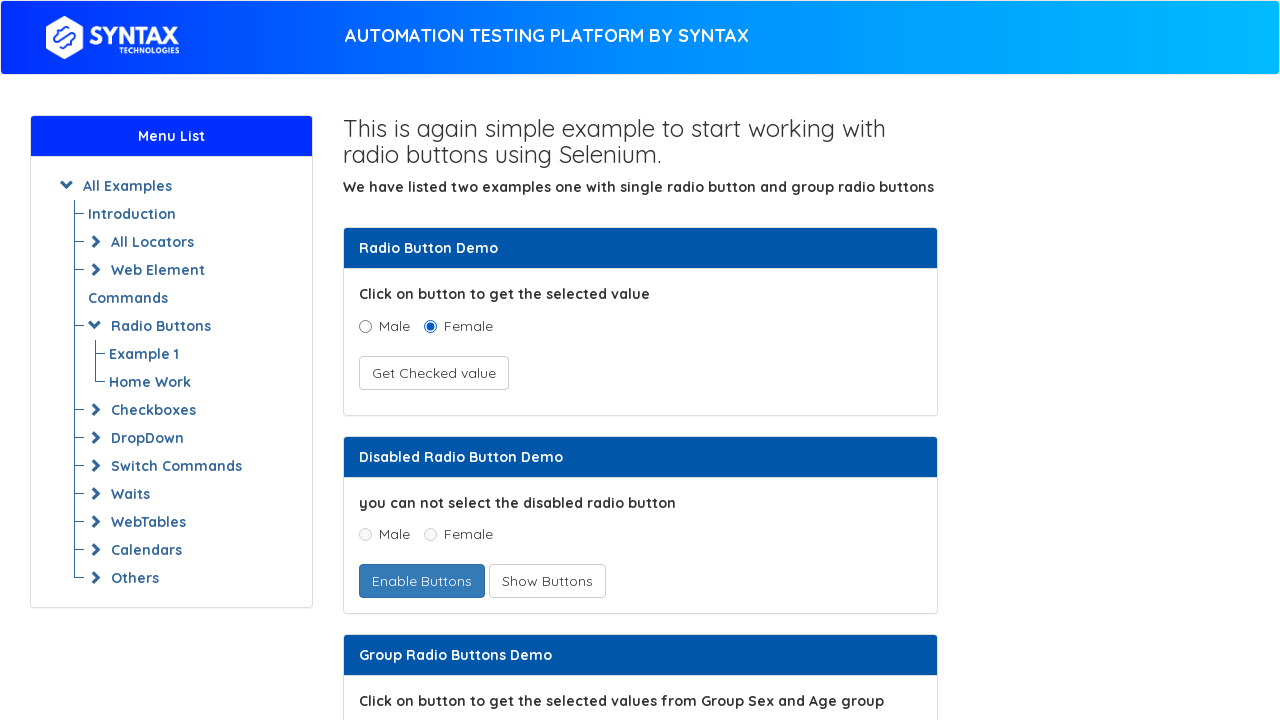

Retrieved text content from link: 'Example 1'
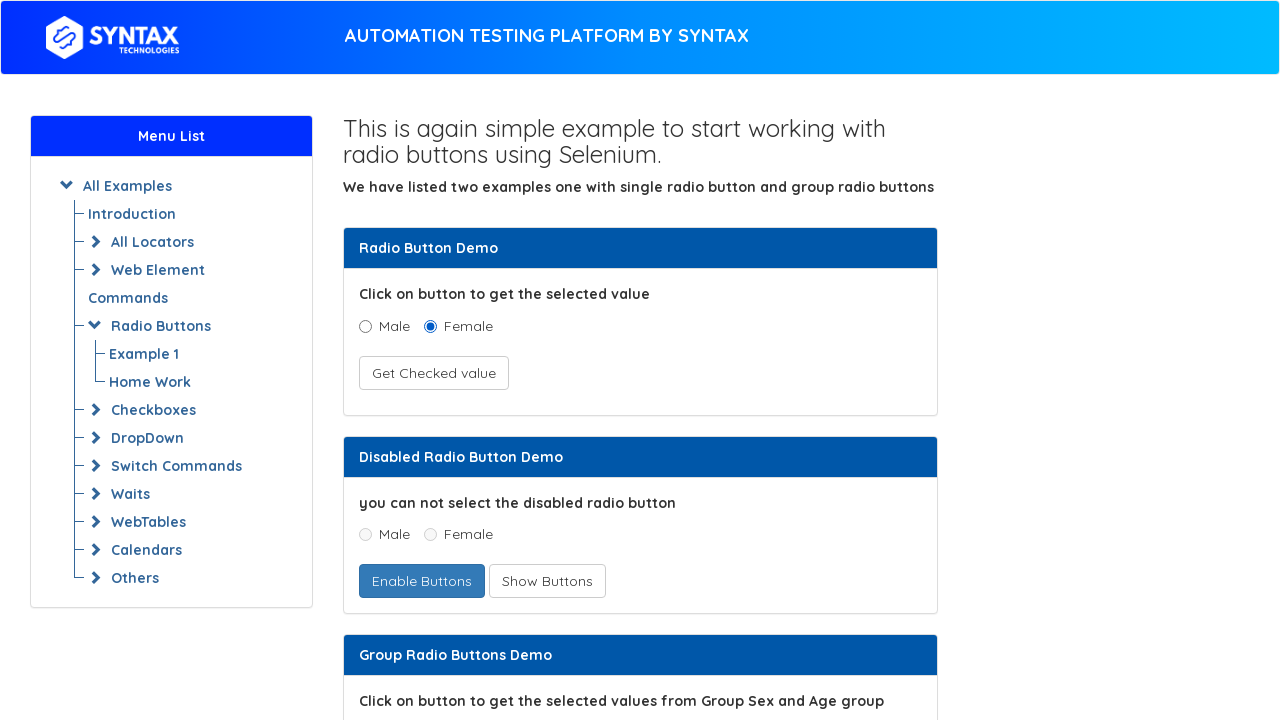

Verified link with text: 'Example 1'
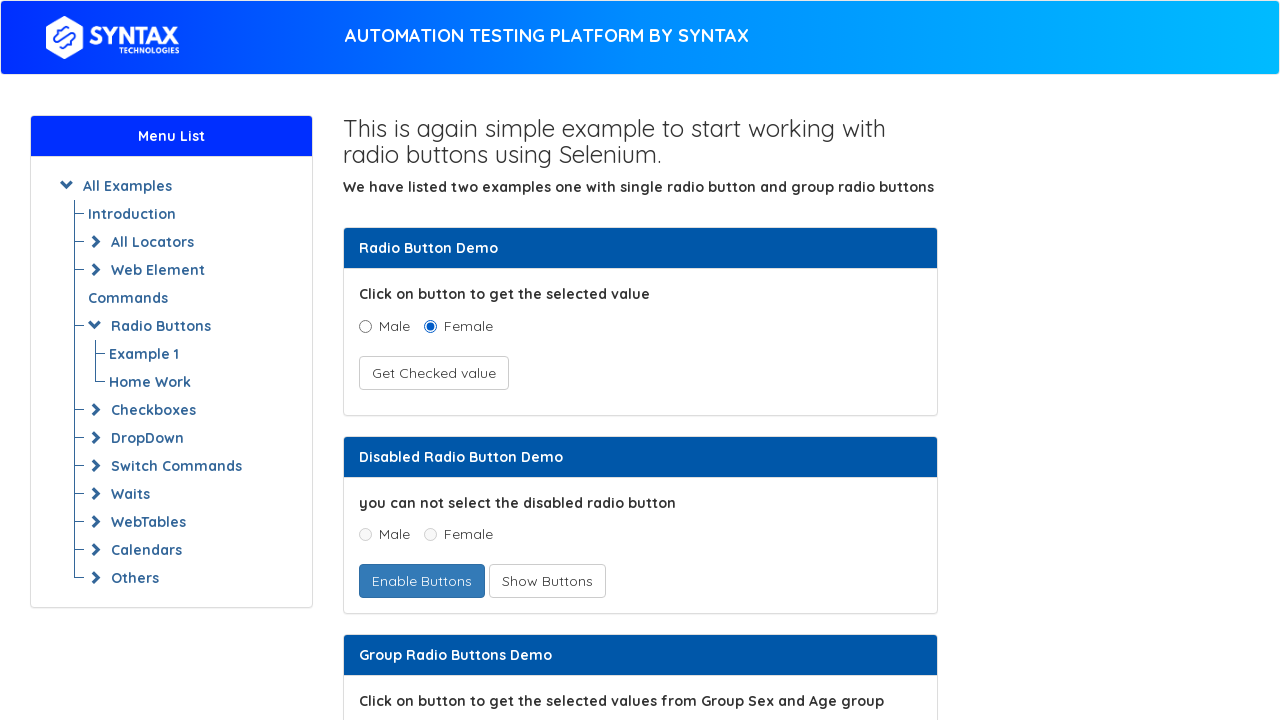

Retrieved text content from link: 'Example 2'
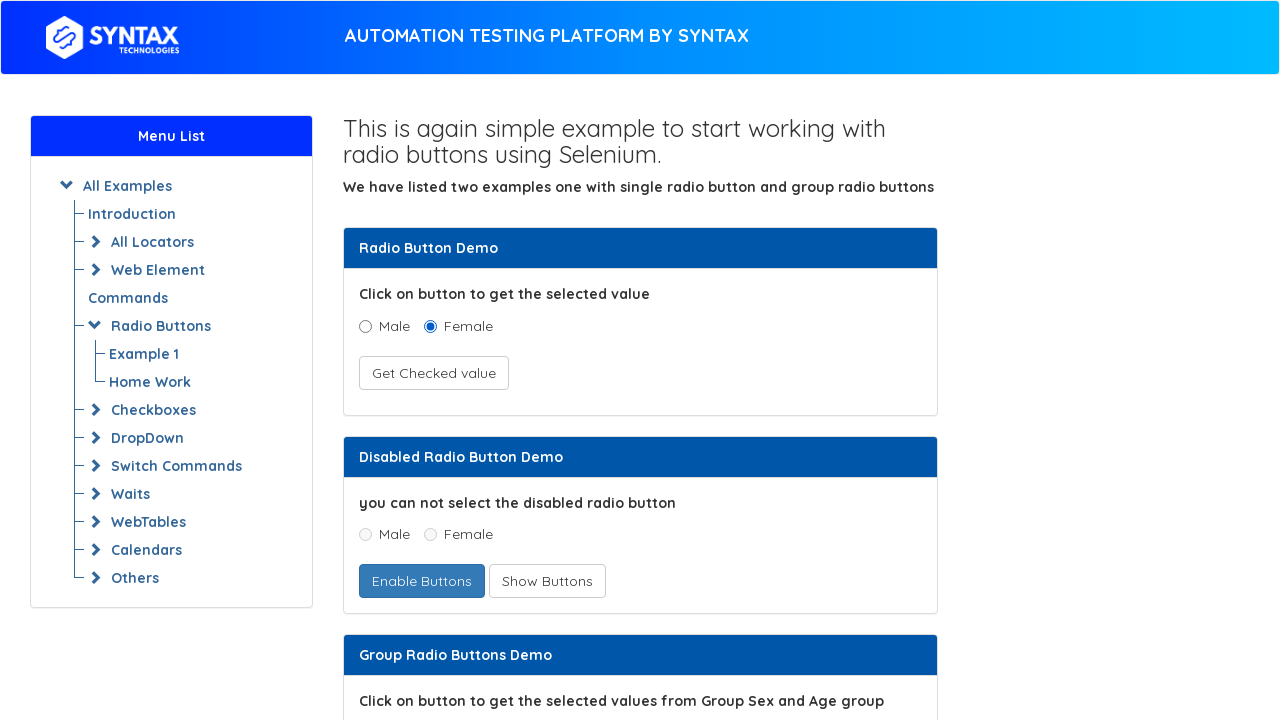

Verified link with text: 'Example 2'
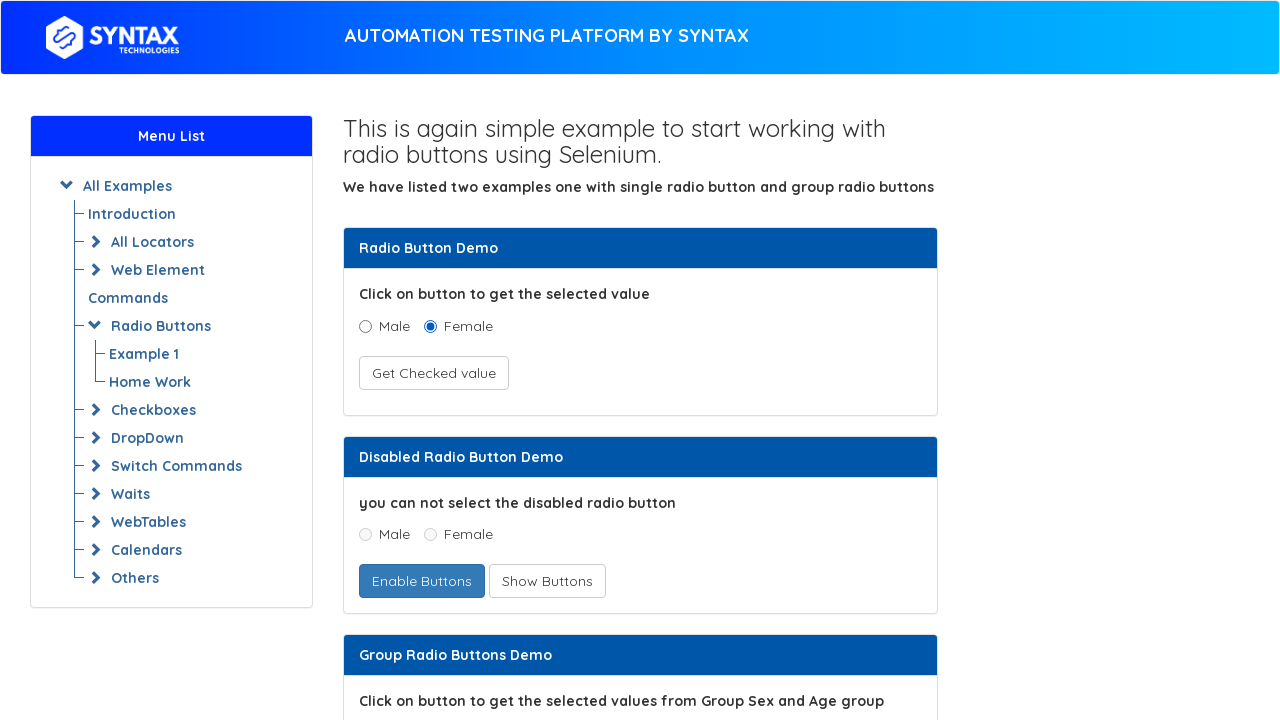

Retrieved text content from link: ''
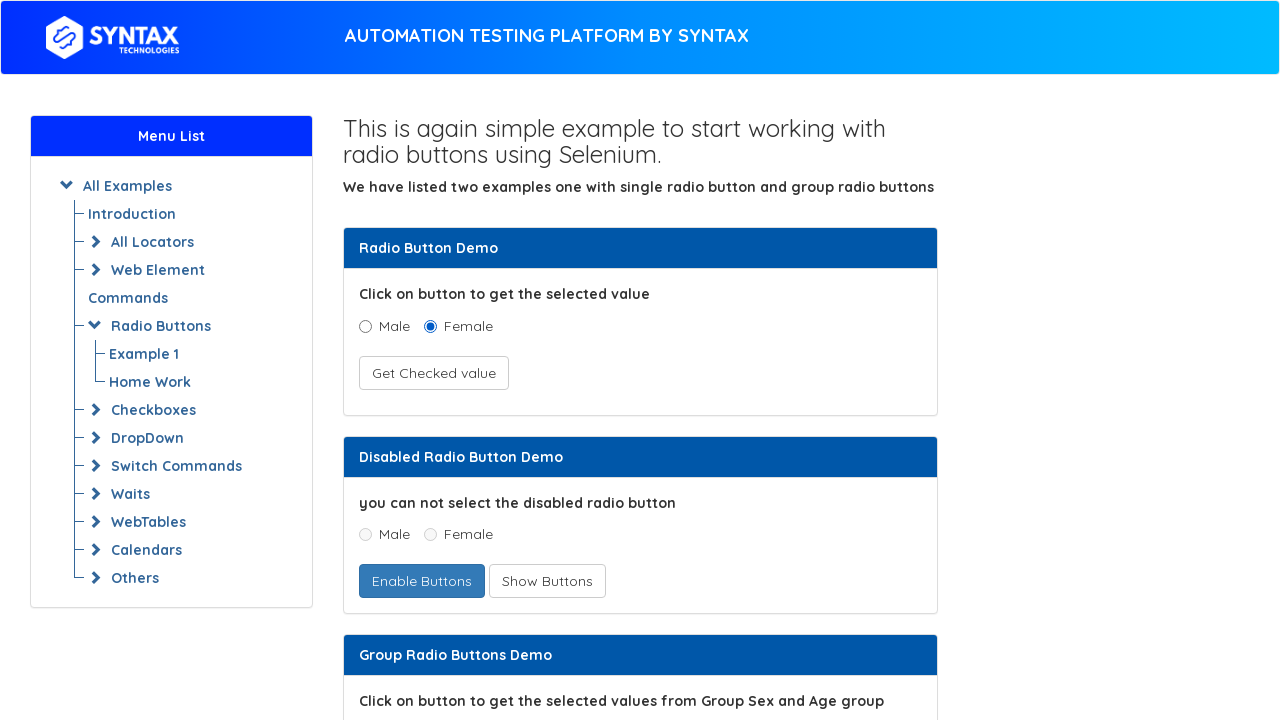

Retrieved text content from link: ''
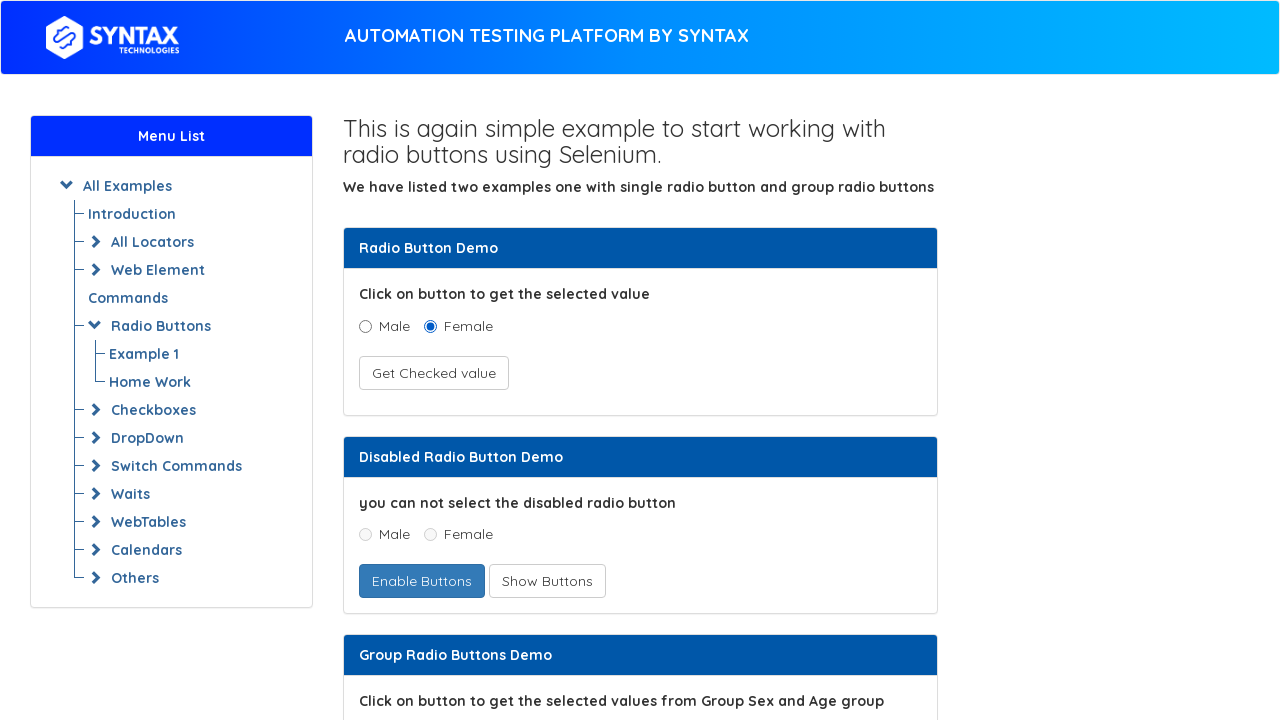

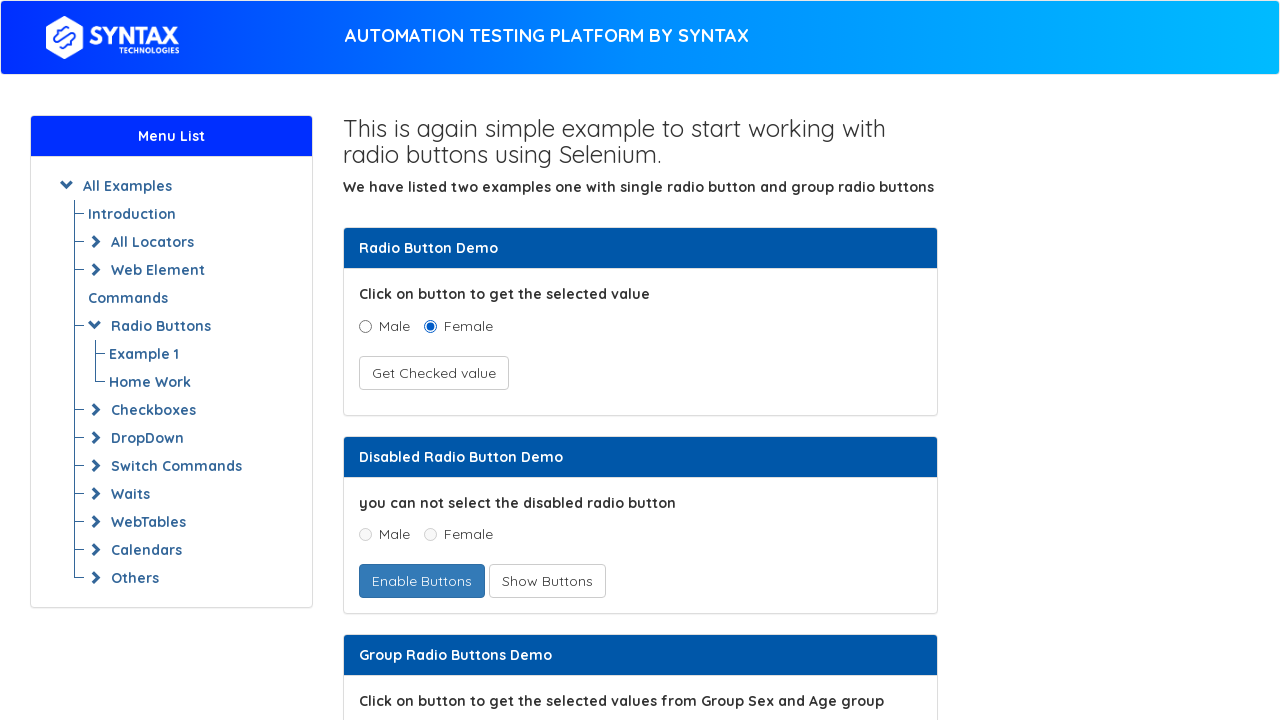